Tests the add/delete elements functionality by clicking "Add Element" button 50 times to create delete buttons, then clicking "Delete" 20 times, and verifying that exactly 20 elements were removed (30 remain).

Starting URL: http://the-internet.herokuapp.com/add_remove_elements/

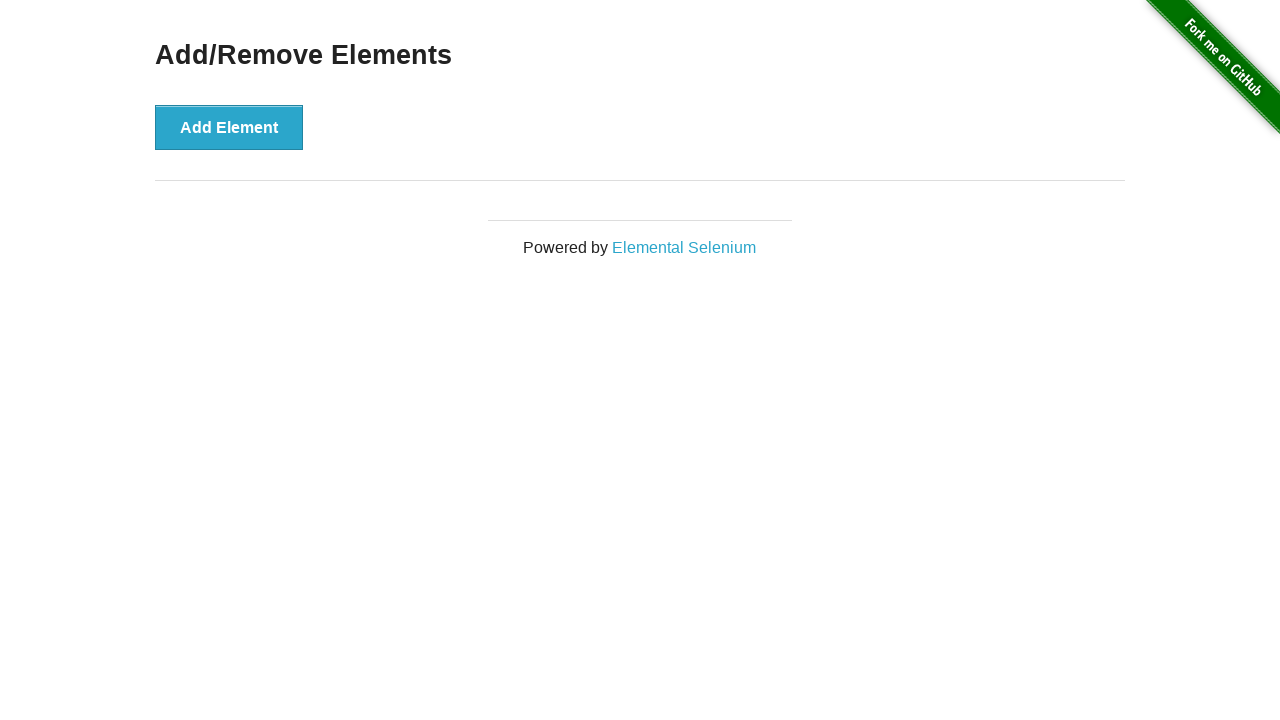

Clicked 'Add Element' button (iteration 1/50) at (229, 127) on xpath=//button[text()='Add Element']
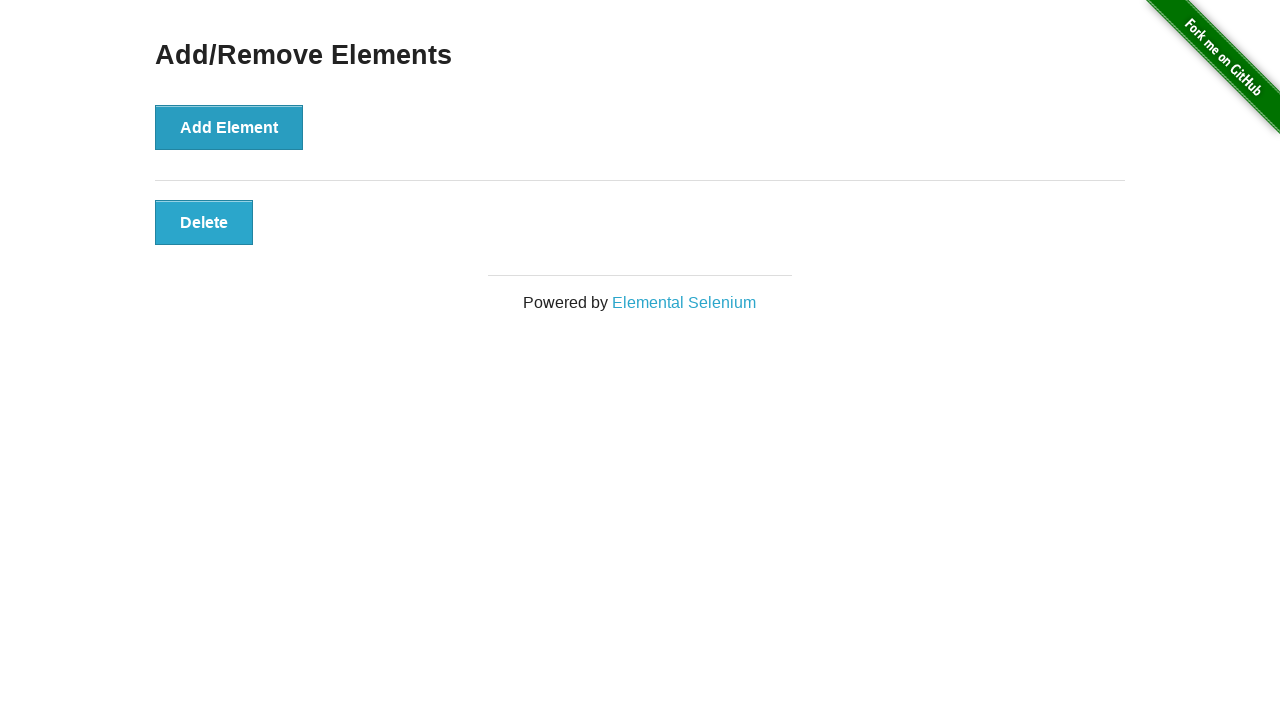

Clicked 'Add Element' button (iteration 2/50) at (229, 127) on xpath=//button[text()='Add Element']
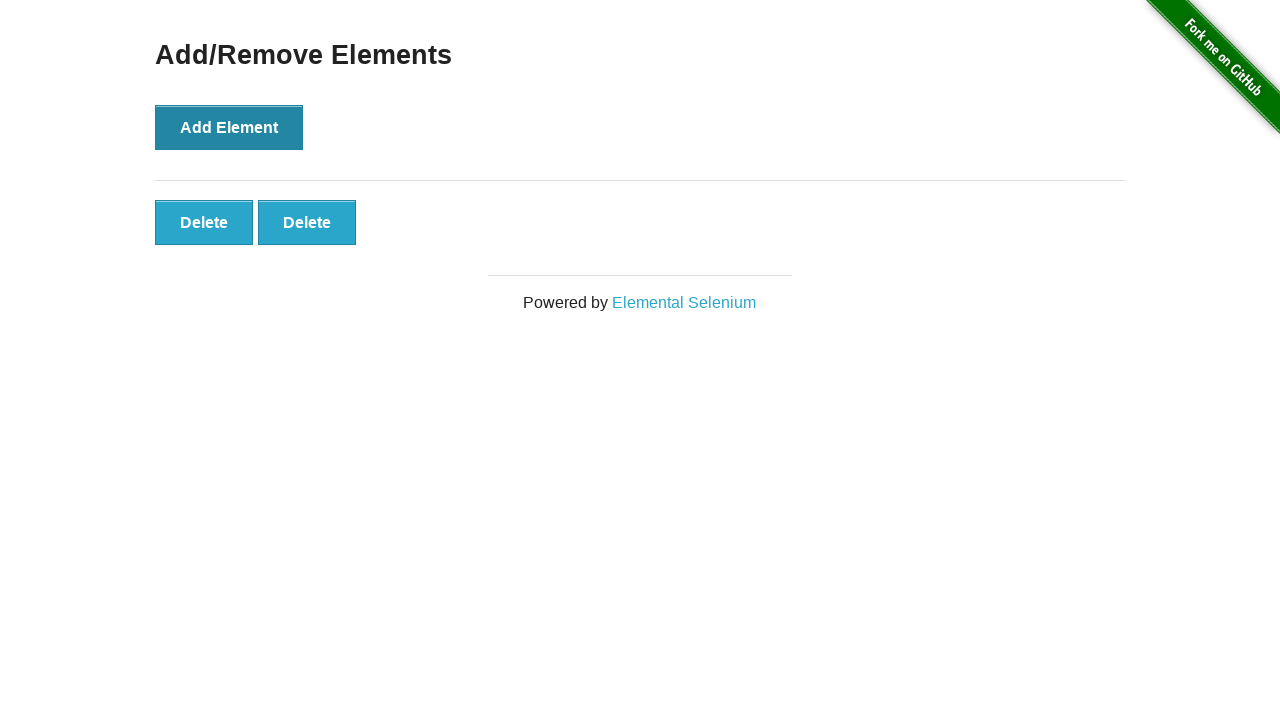

Clicked 'Add Element' button (iteration 3/50) at (229, 127) on xpath=//button[text()='Add Element']
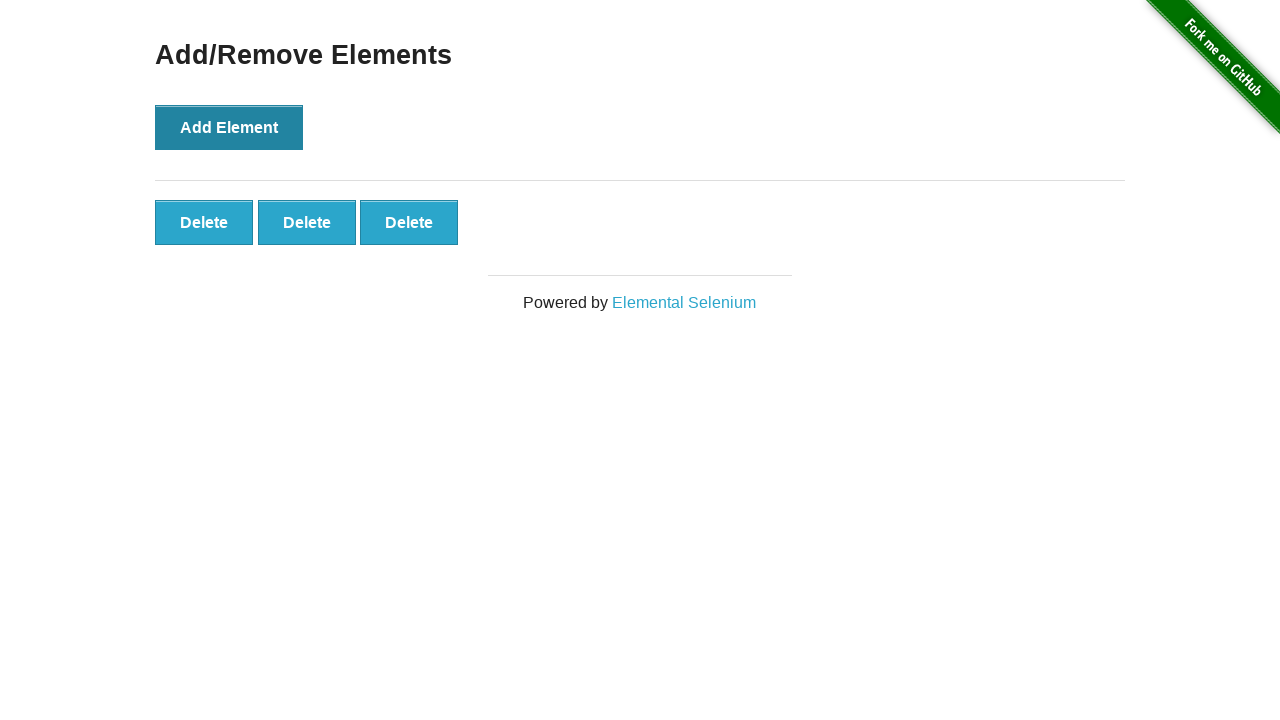

Clicked 'Add Element' button (iteration 4/50) at (229, 127) on xpath=//button[text()='Add Element']
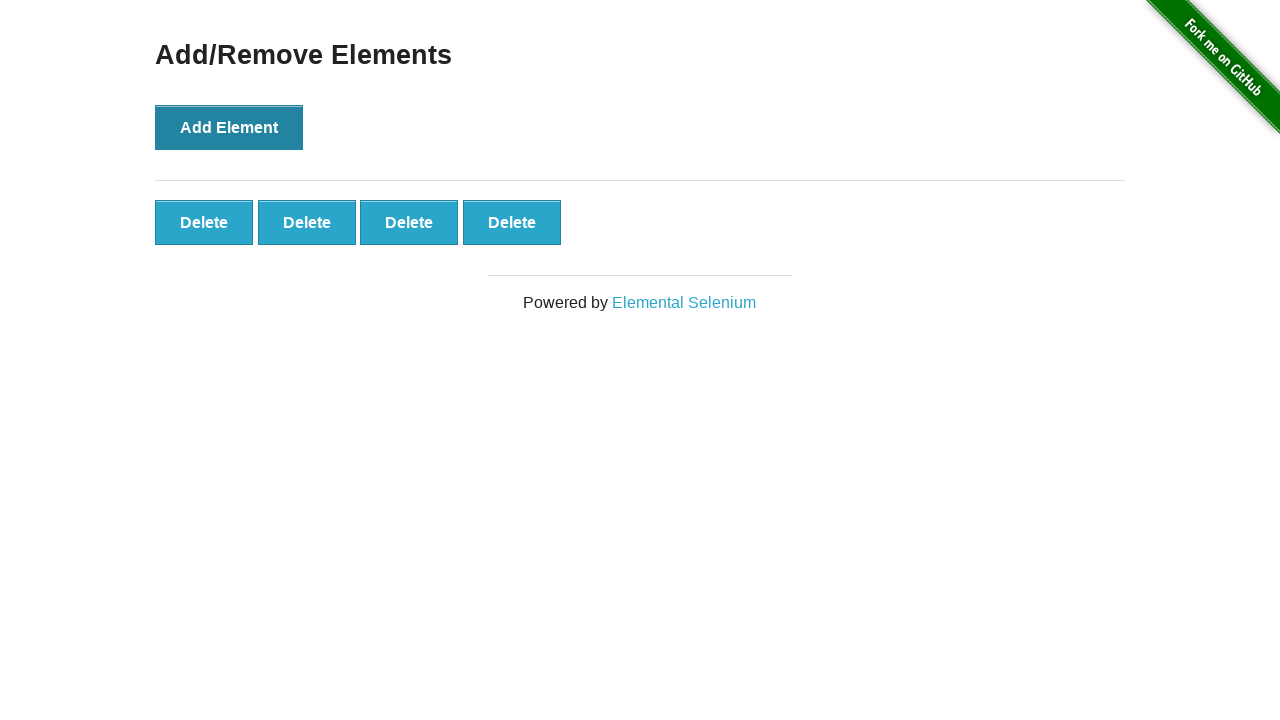

Clicked 'Add Element' button (iteration 5/50) at (229, 127) on xpath=//button[text()='Add Element']
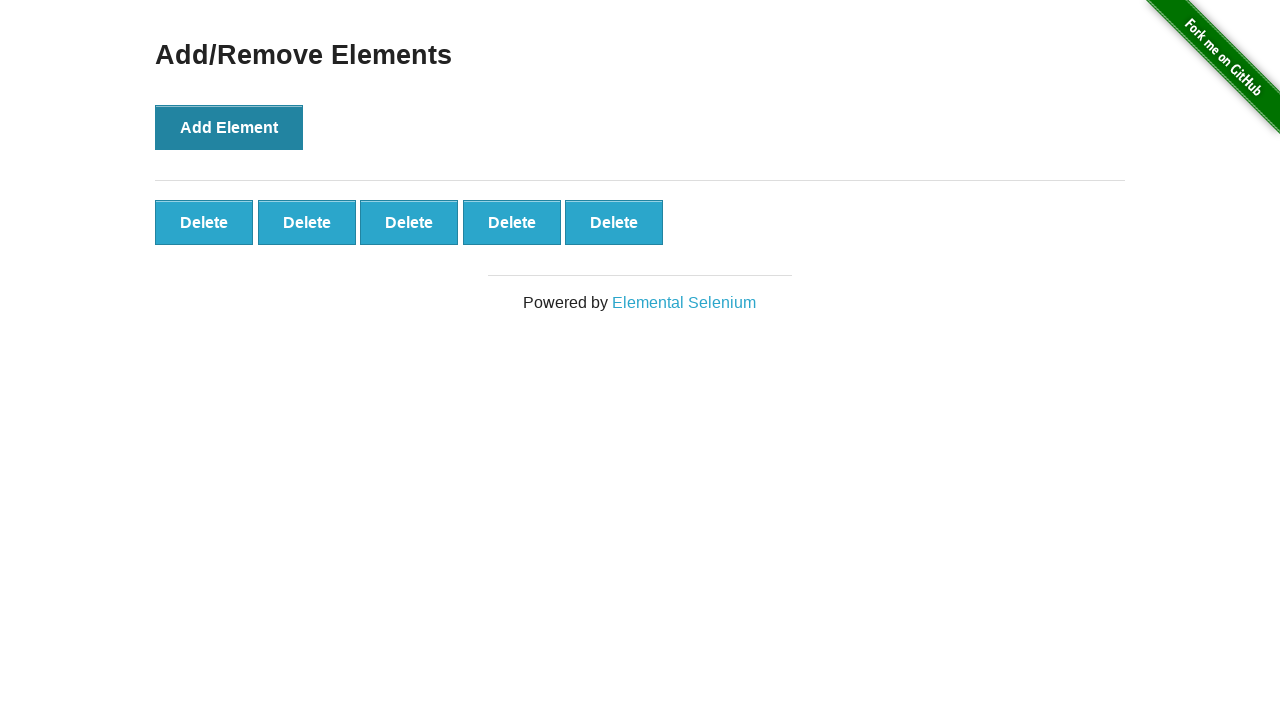

Clicked 'Add Element' button (iteration 6/50) at (229, 127) on xpath=//button[text()='Add Element']
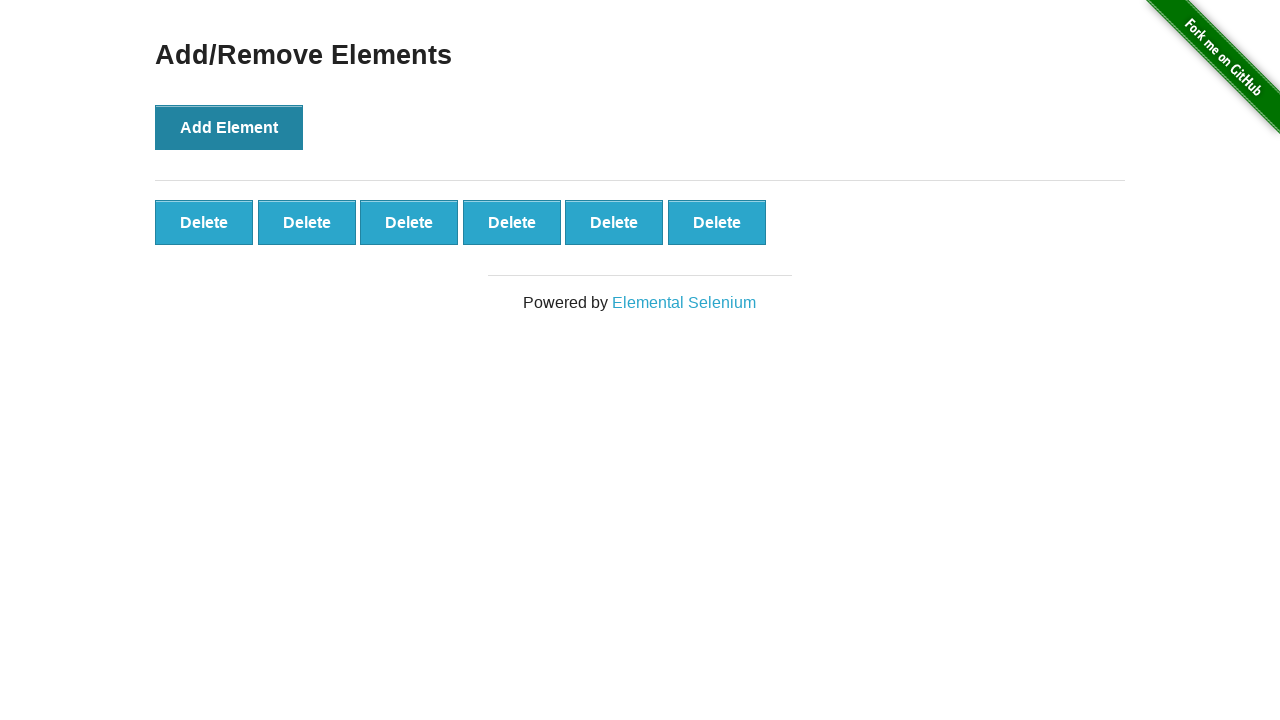

Clicked 'Add Element' button (iteration 7/50) at (229, 127) on xpath=//button[text()='Add Element']
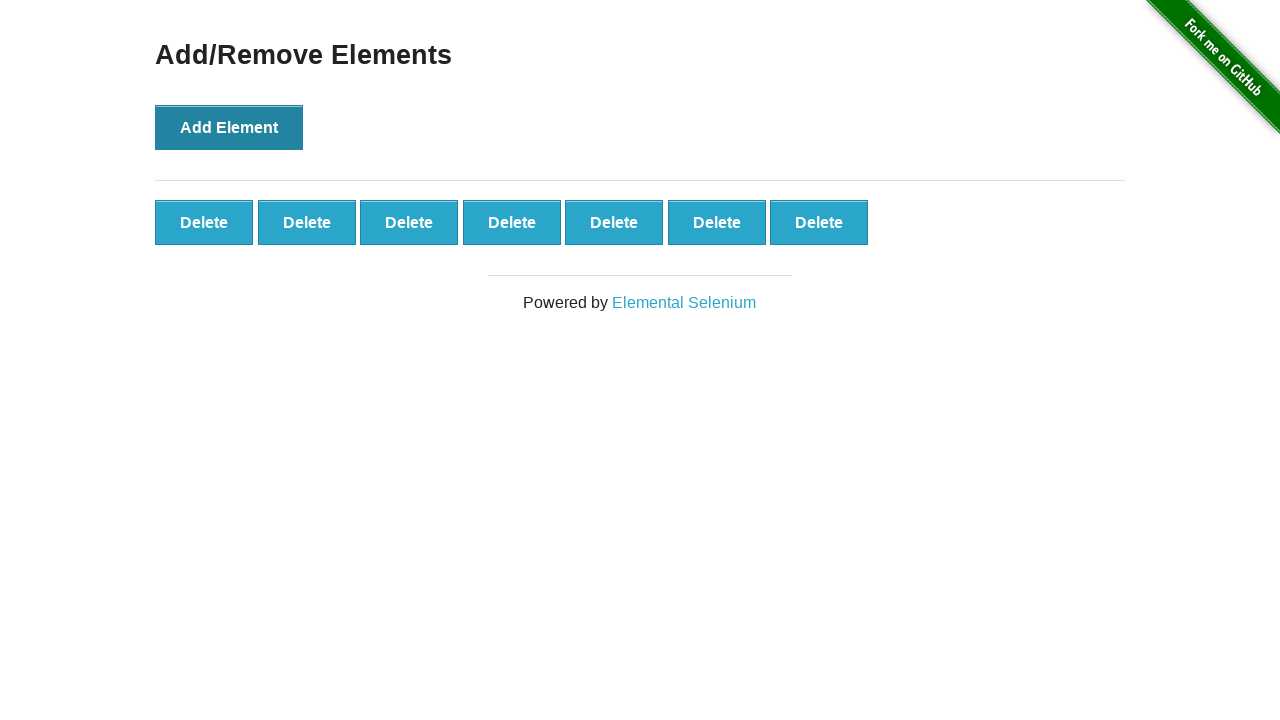

Clicked 'Add Element' button (iteration 8/50) at (229, 127) on xpath=//button[text()='Add Element']
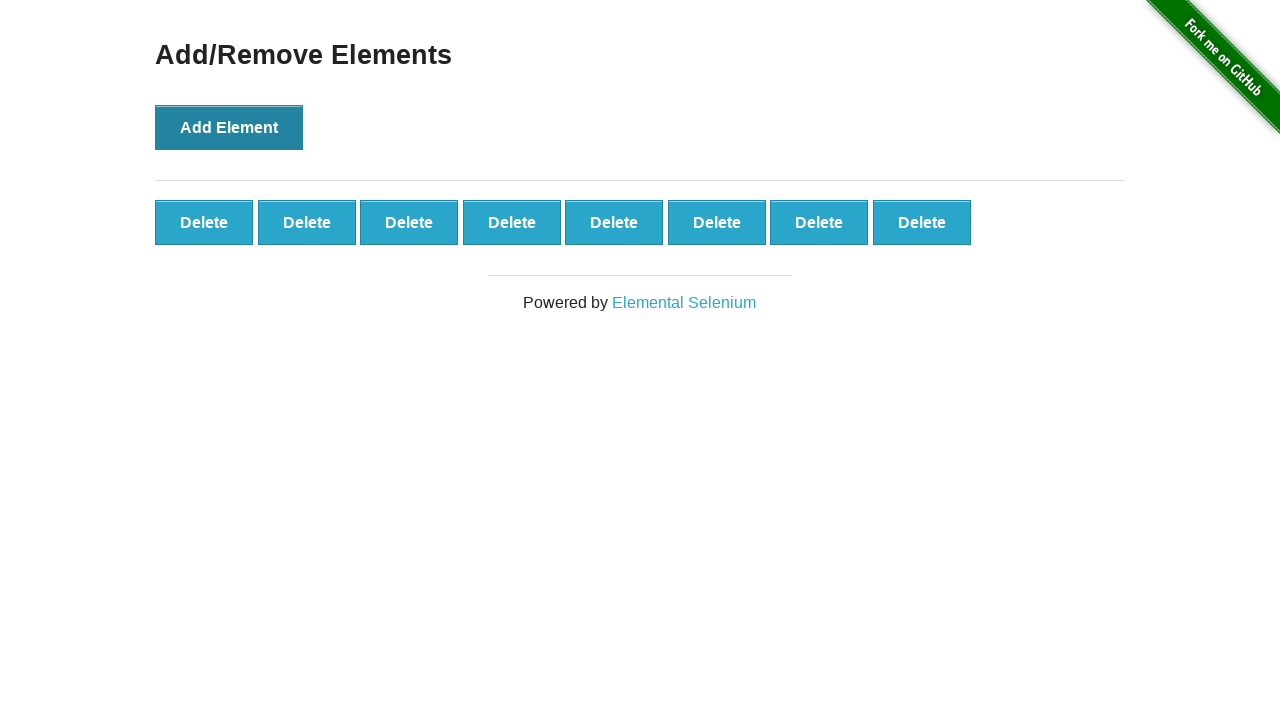

Clicked 'Add Element' button (iteration 9/50) at (229, 127) on xpath=//button[text()='Add Element']
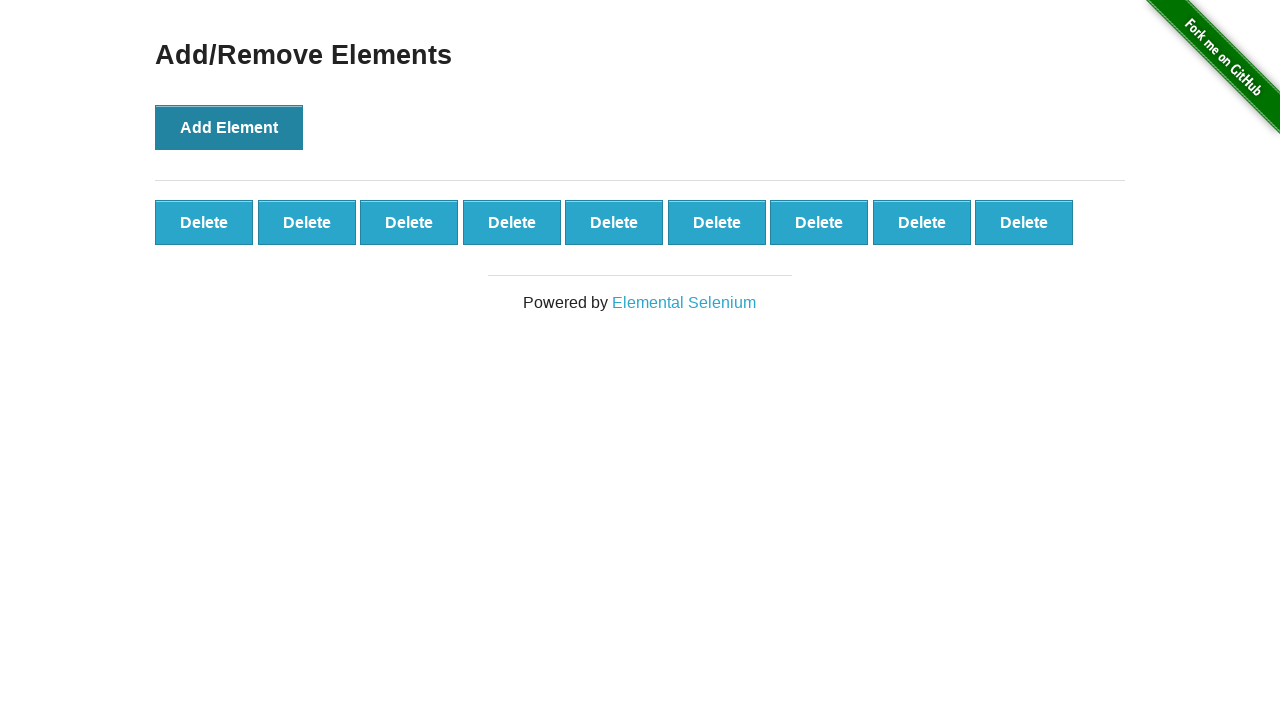

Clicked 'Add Element' button (iteration 10/50) at (229, 127) on xpath=//button[text()='Add Element']
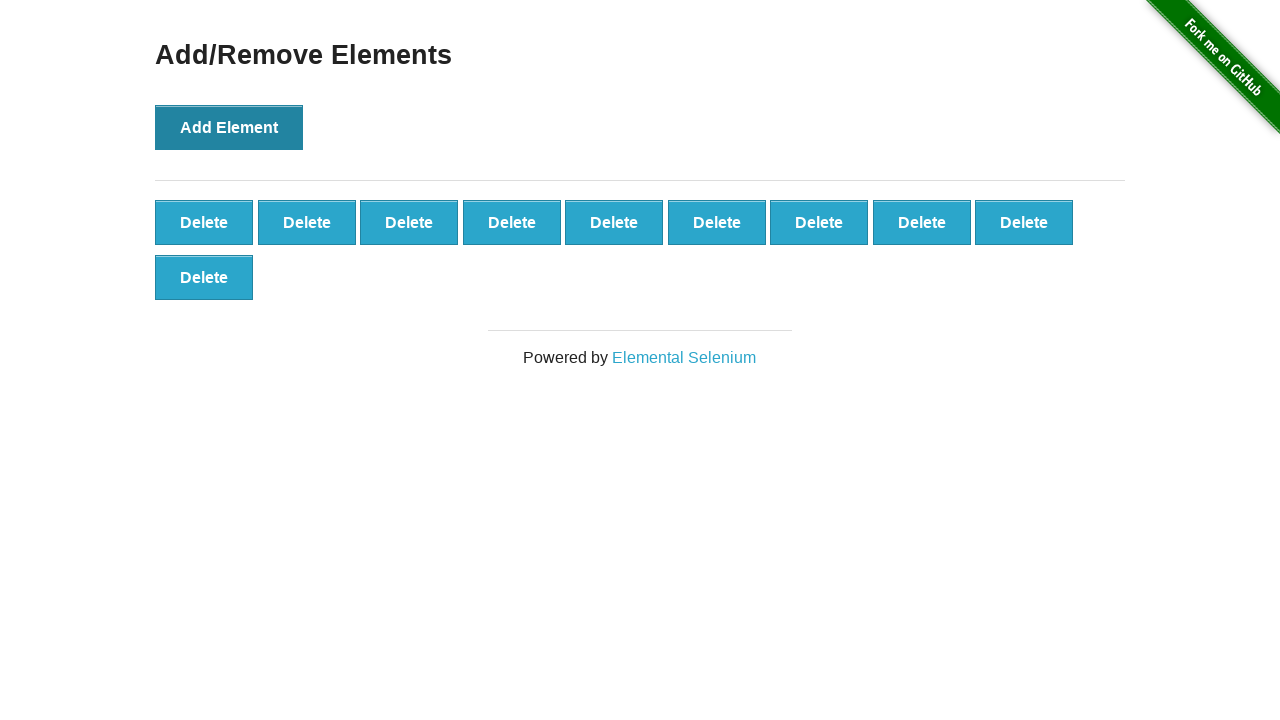

Clicked 'Add Element' button (iteration 11/50) at (229, 127) on xpath=//button[text()='Add Element']
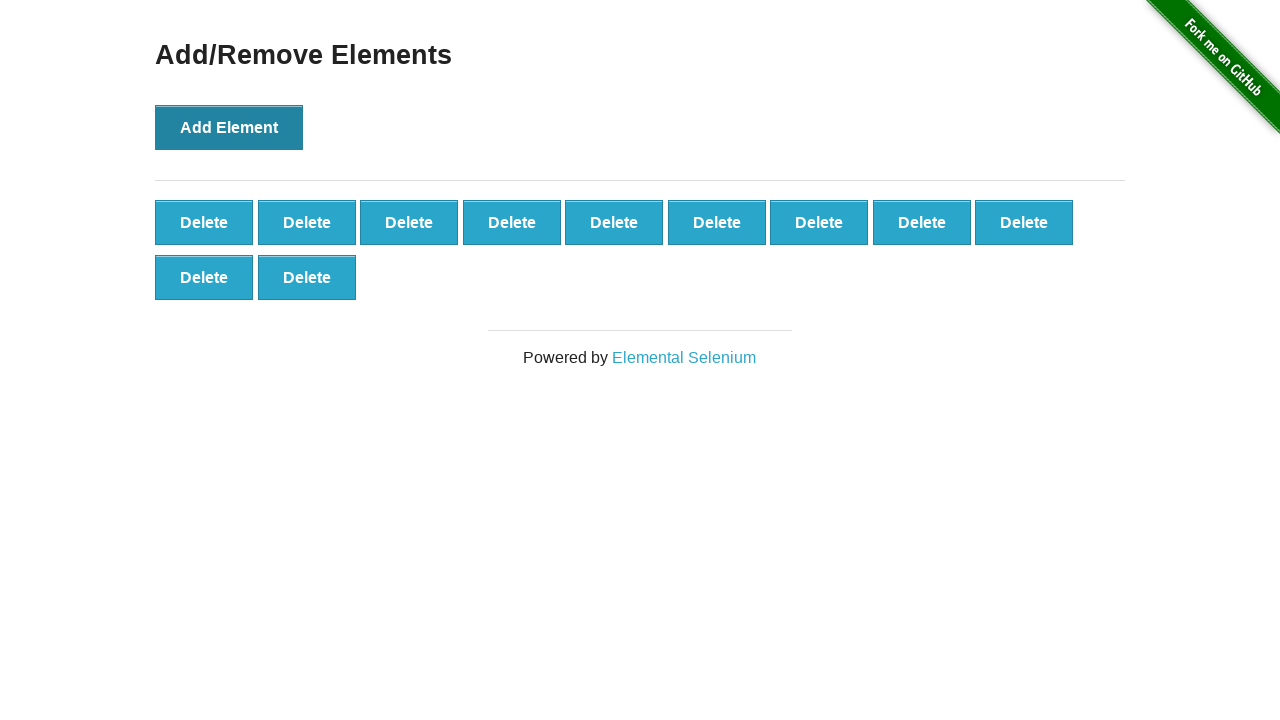

Clicked 'Add Element' button (iteration 12/50) at (229, 127) on xpath=//button[text()='Add Element']
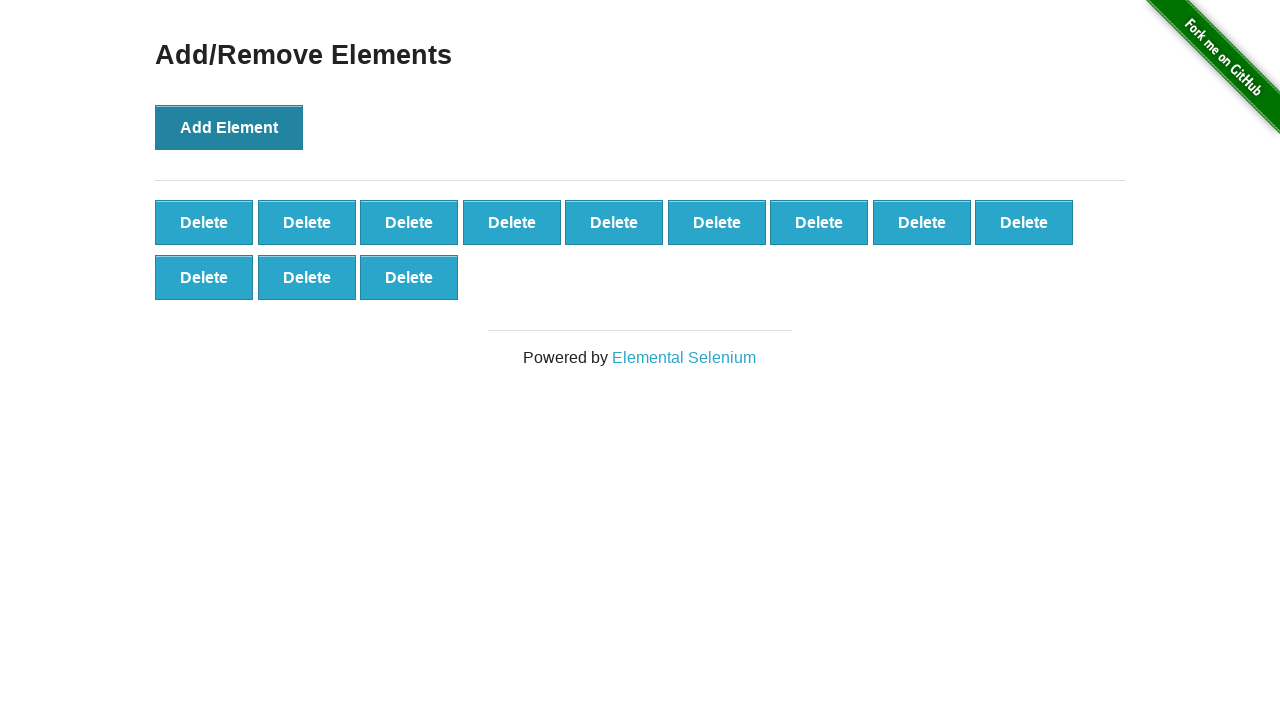

Clicked 'Add Element' button (iteration 13/50) at (229, 127) on xpath=//button[text()='Add Element']
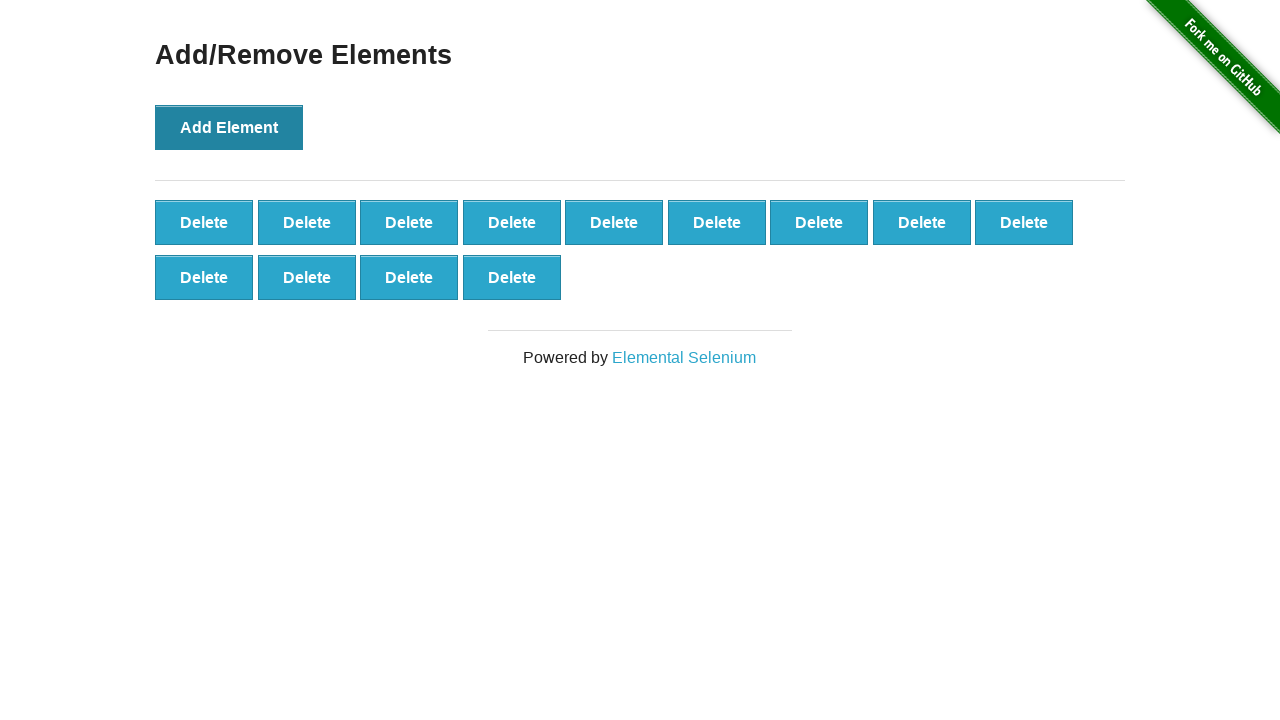

Clicked 'Add Element' button (iteration 14/50) at (229, 127) on xpath=//button[text()='Add Element']
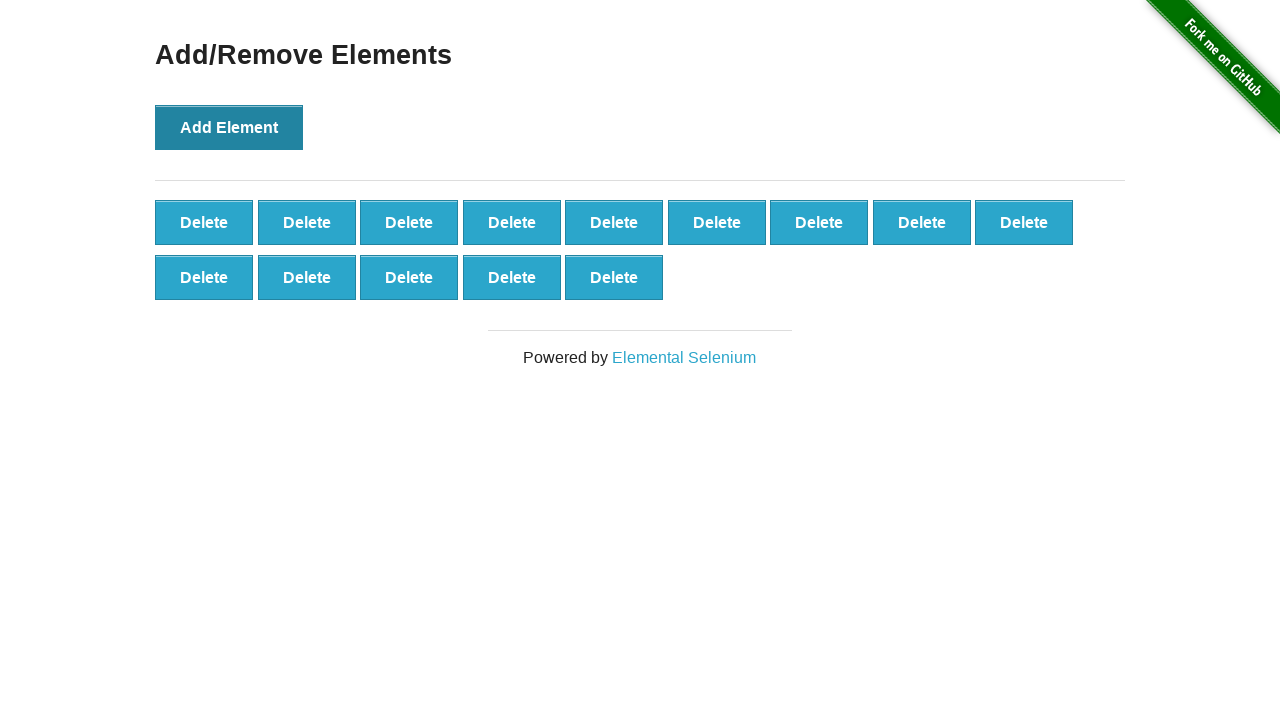

Clicked 'Add Element' button (iteration 15/50) at (229, 127) on xpath=//button[text()='Add Element']
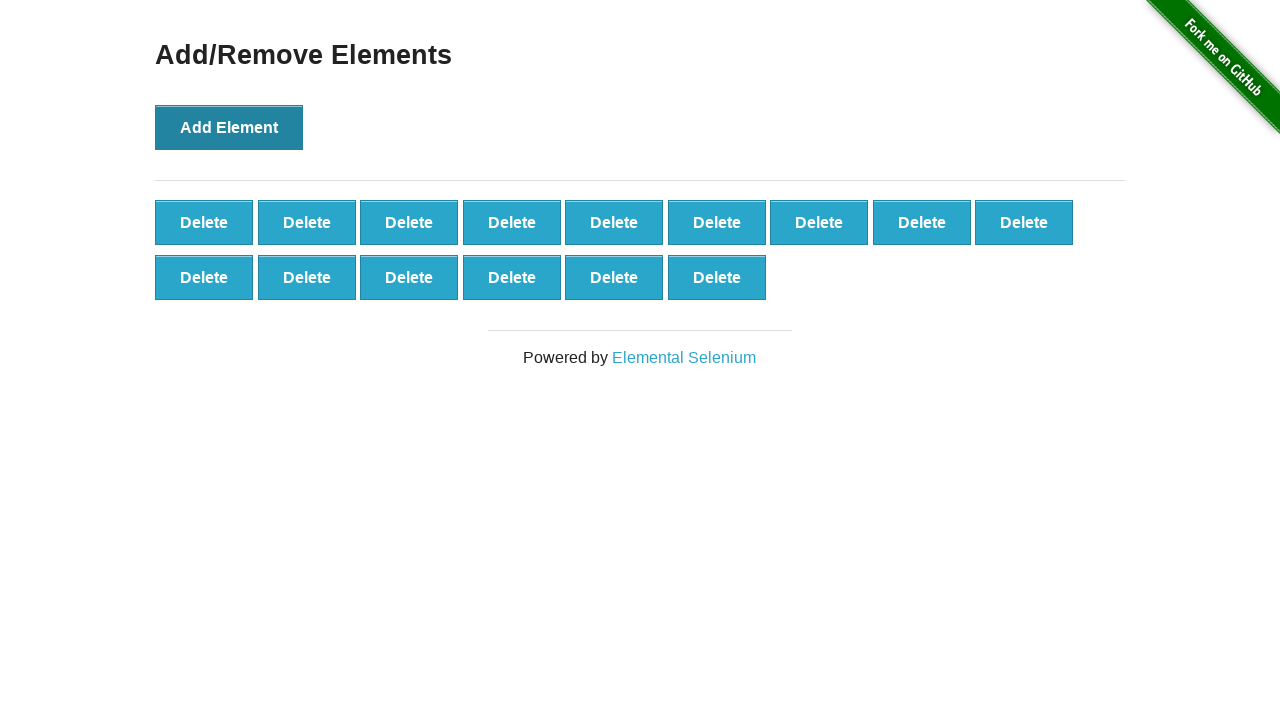

Clicked 'Add Element' button (iteration 16/50) at (229, 127) on xpath=//button[text()='Add Element']
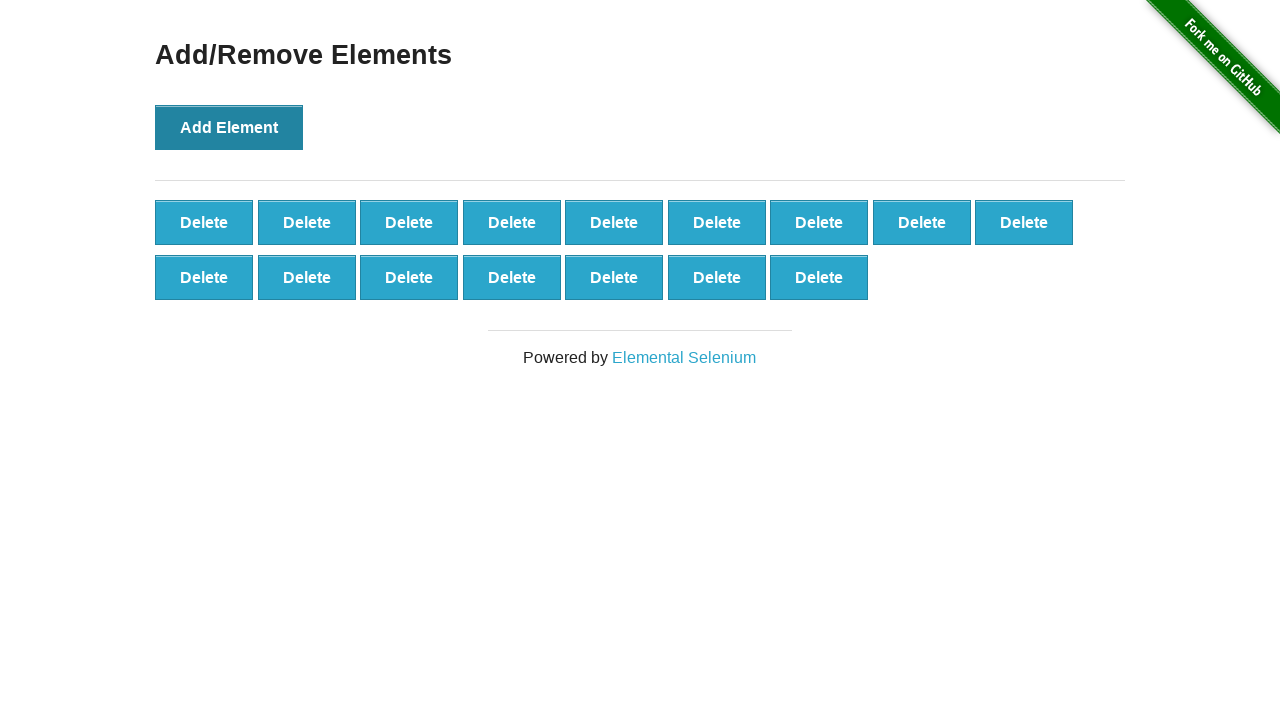

Clicked 'Add Element' button (iteration 17/50) at (229, 127) on xpath=//button[text()='Add Element']
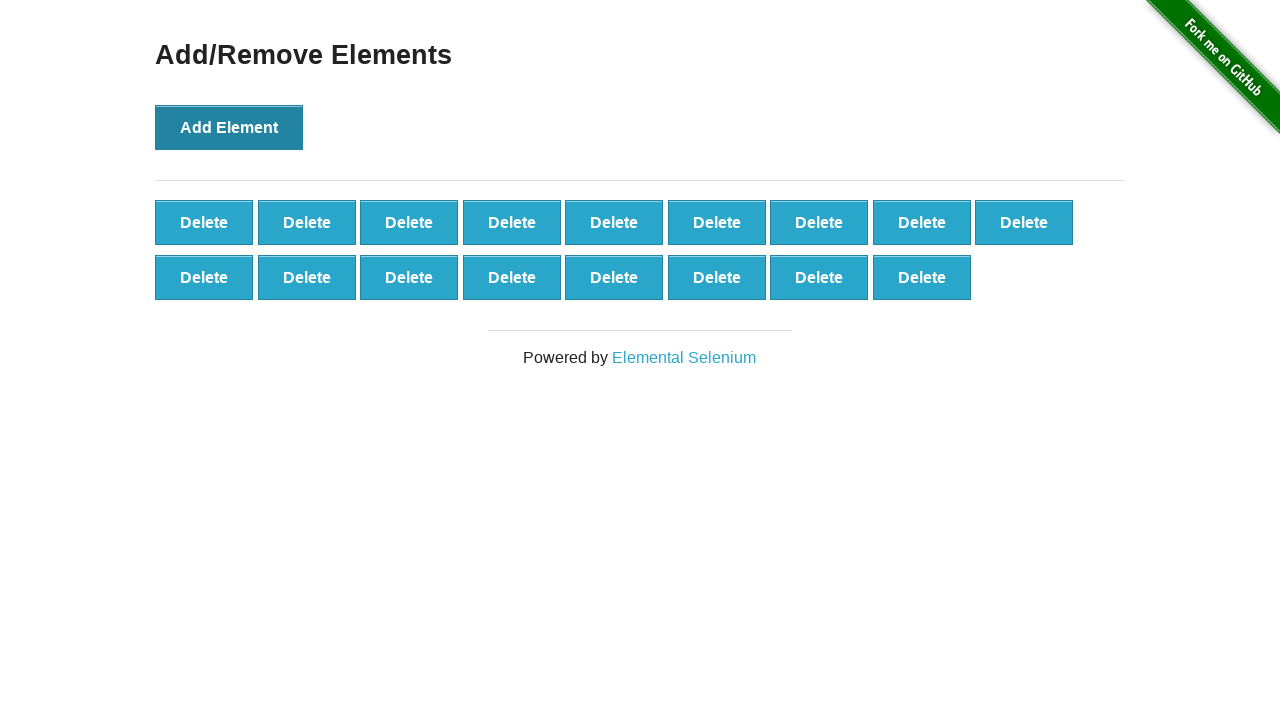

Clicked 'Add Element' button (iteration 18/50) at (229, 127) on xpath=//button[text()='Add Element']
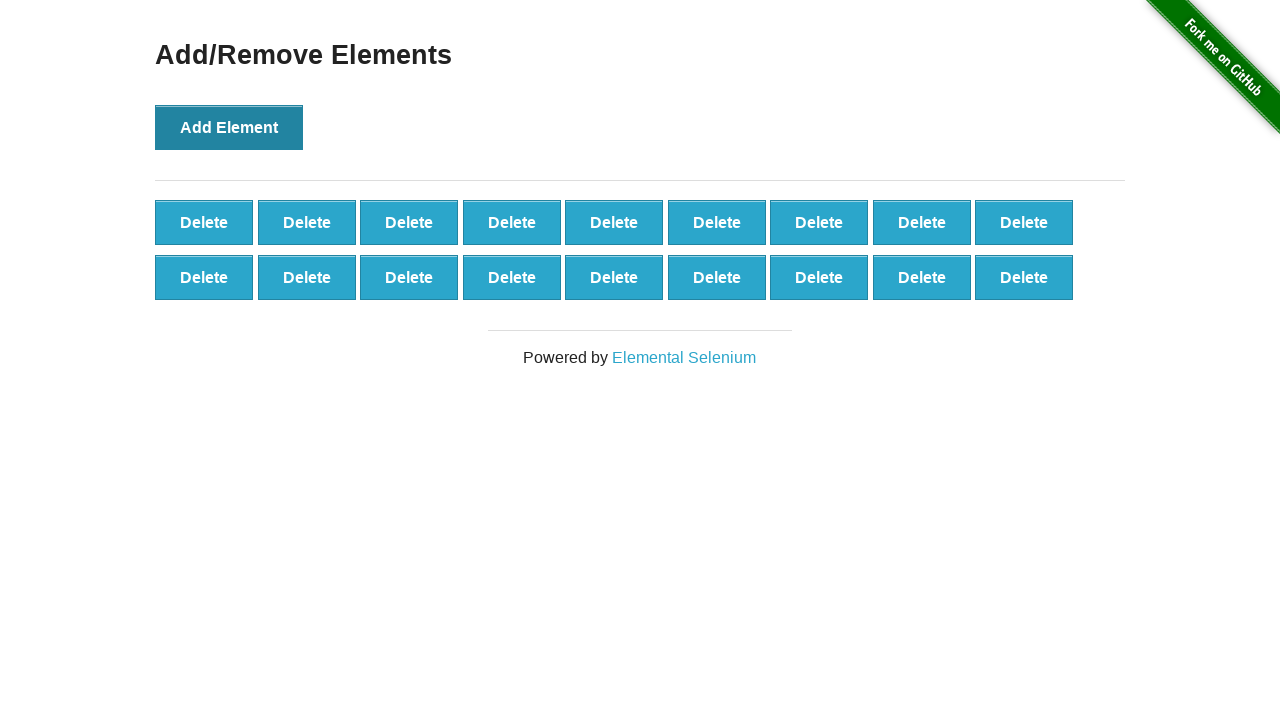

Clicked 'Add Element' button (iteration 19/50) at (229, 127) on xpath=//button[text()='Add Element']
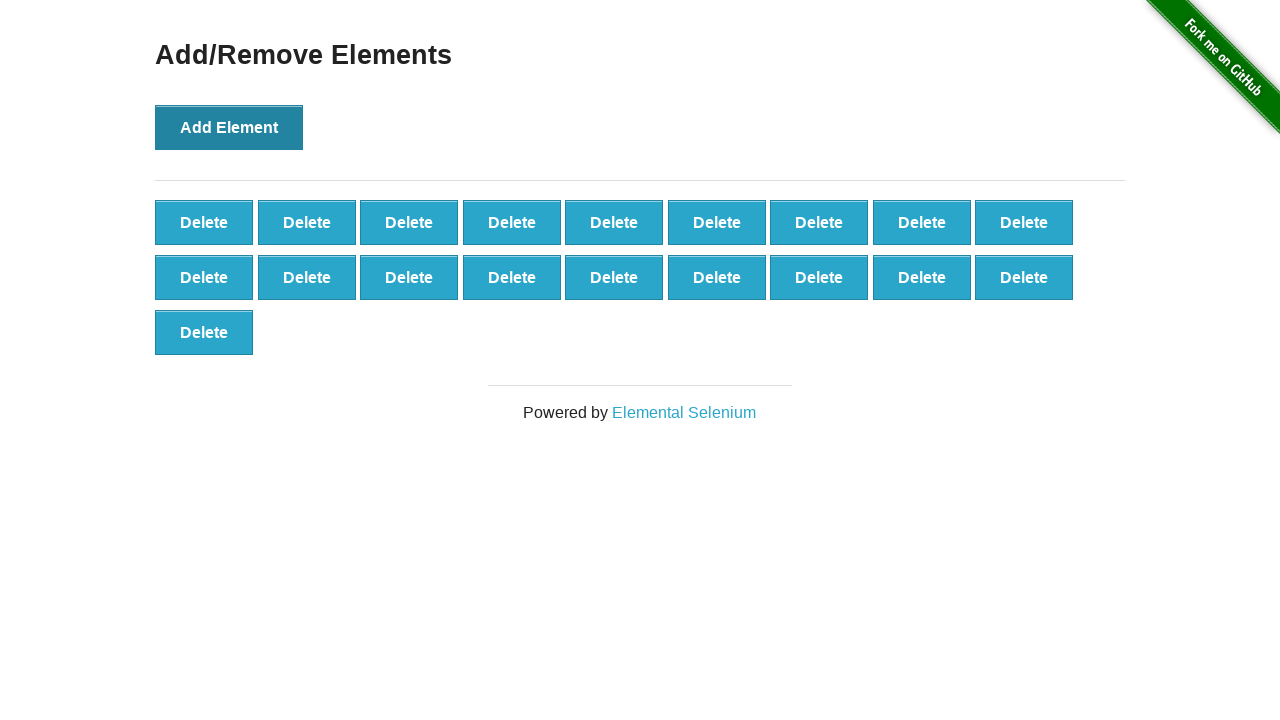

Clicked 'Add Element' button (iteration 20/50) at (229, 127) on xpath=//button[text()='Add Element']
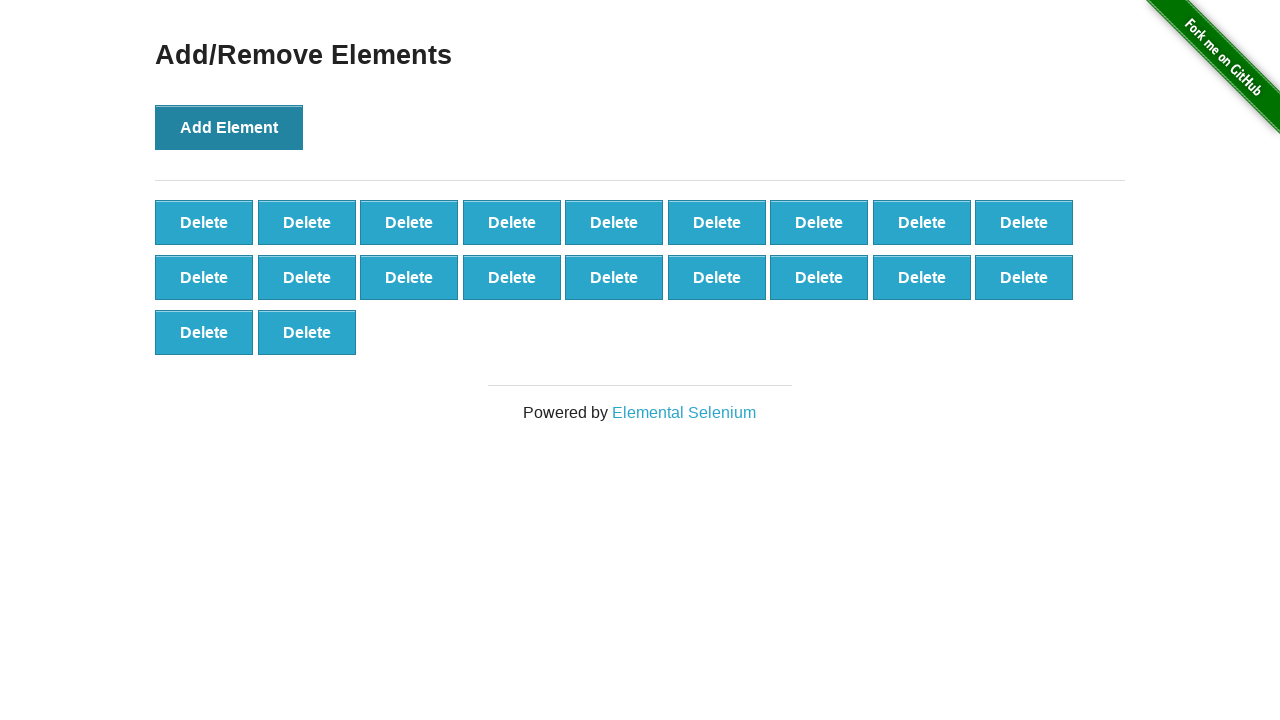

Clicked 'Add Element' button (iteration 21/50) at (229, 127) on xpath=//button[text()='Add Element']
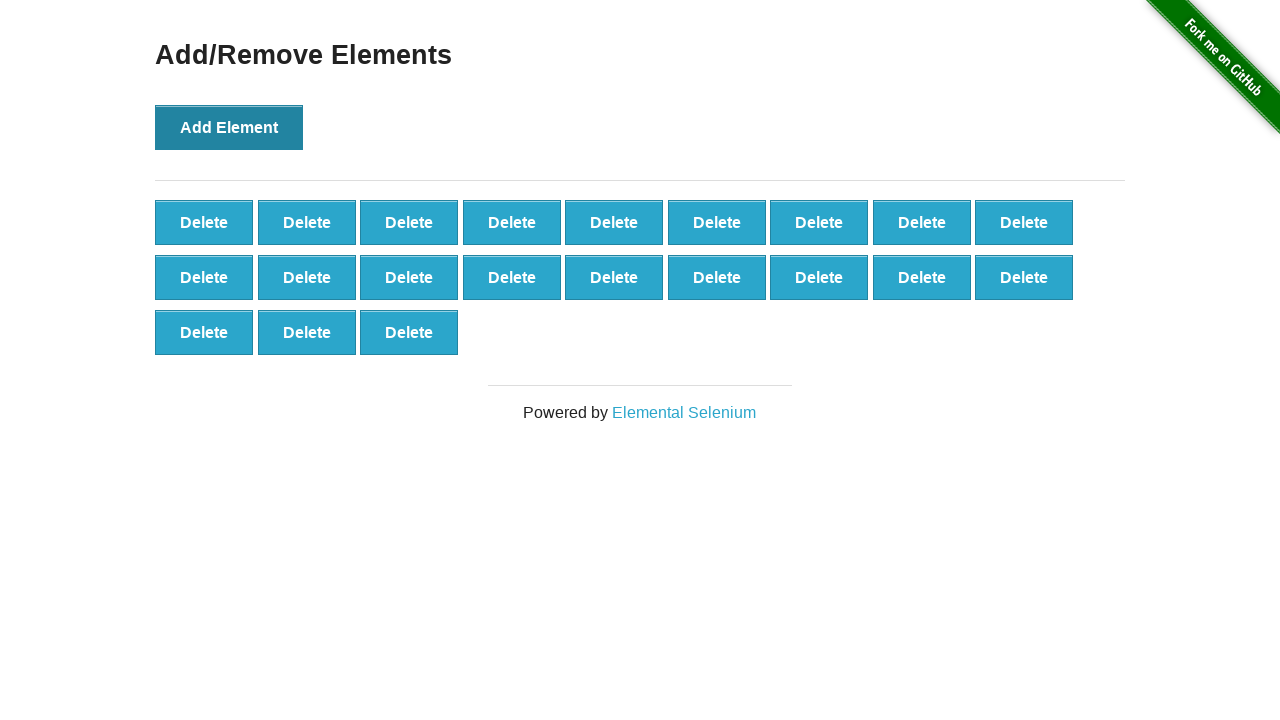

Clicked 'Add Element' button (iteration 22/50) at (229, 127) on xpath=//button[text()='Add Element']
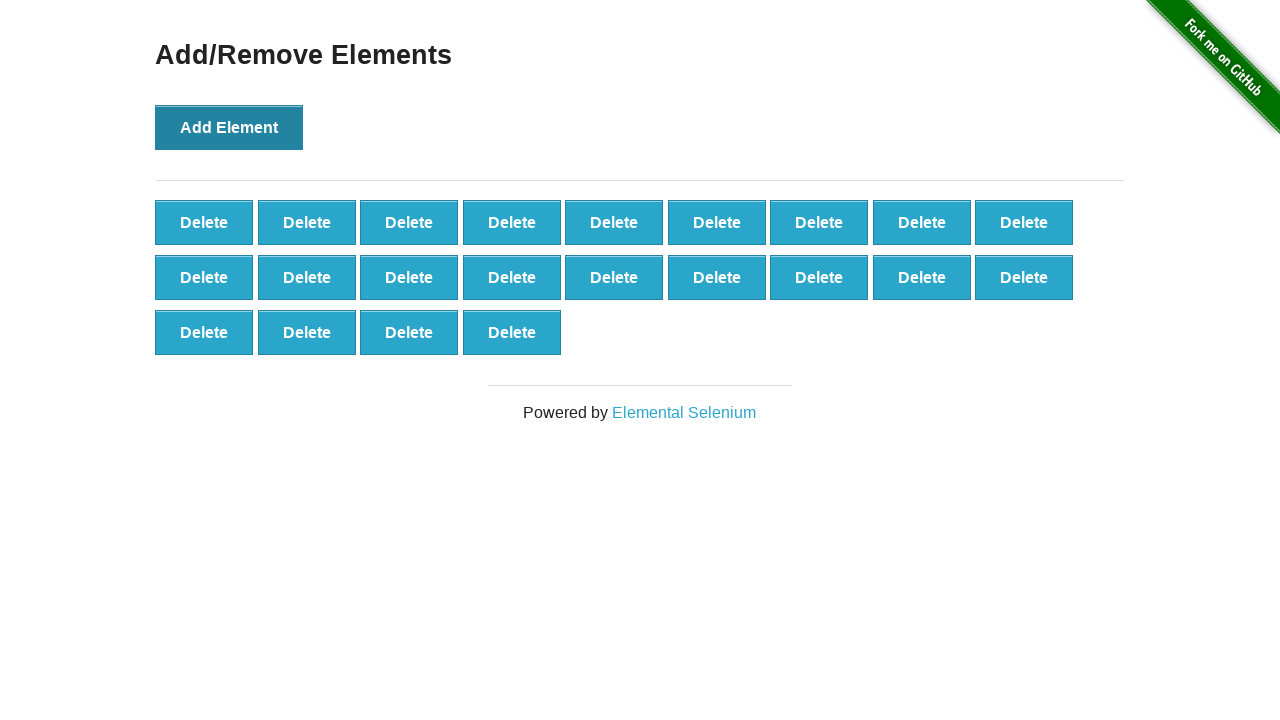

Clicked 'Add Element' button (iteration 23/50) at (229, 127) on xpath=//button[text()='Add Element']
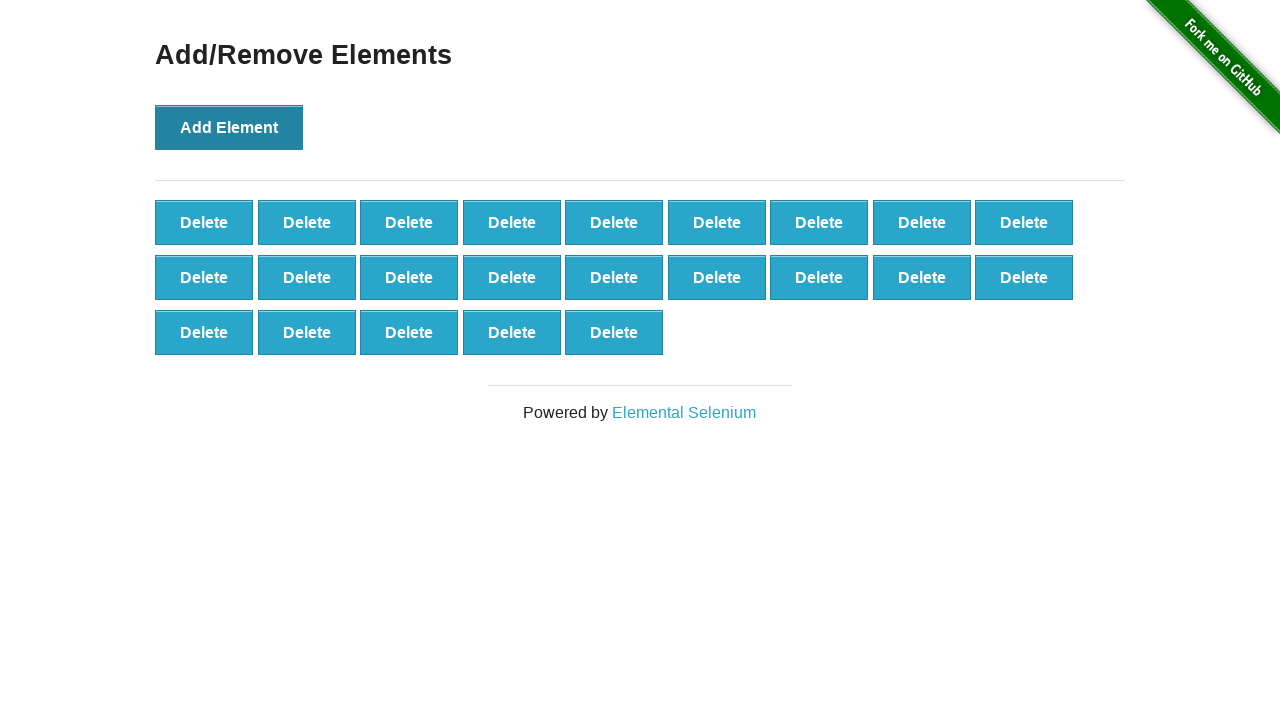

Clicked 'Add Element' button (iteration 24/50) at (229, 127) on xpath=//button[text()='Add Element']
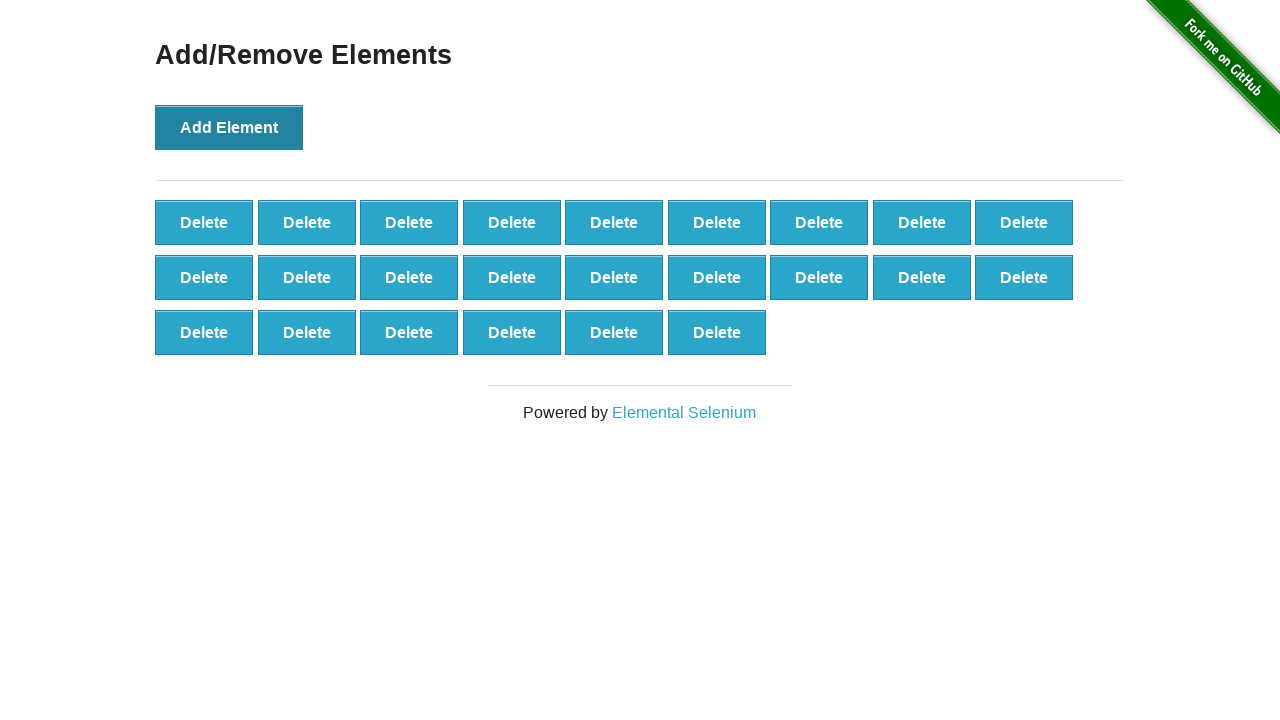

Clicked 'Add Element' button (iteration 25/50) at (229, 127) on xpath=//button[text()='Add Element']
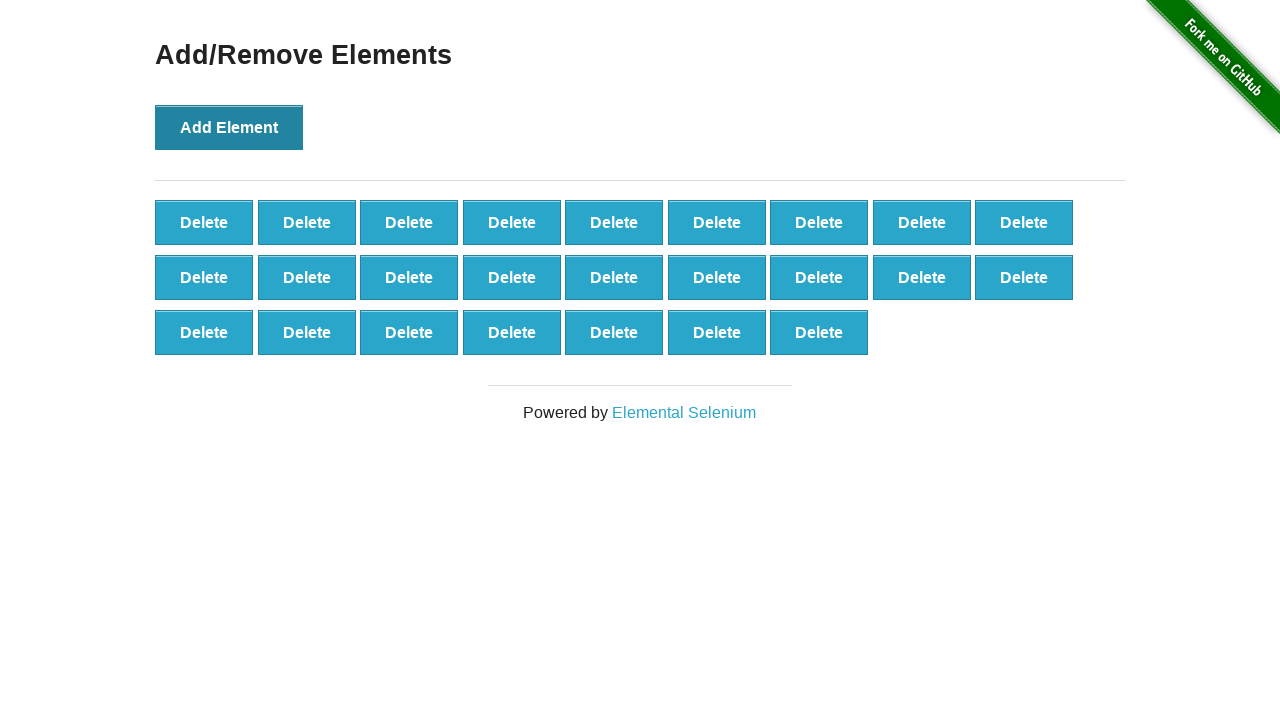

Clicked 'Add Element' button (iteration 26/50) at (229, 127) on xpath=//button[text()='Add Element']
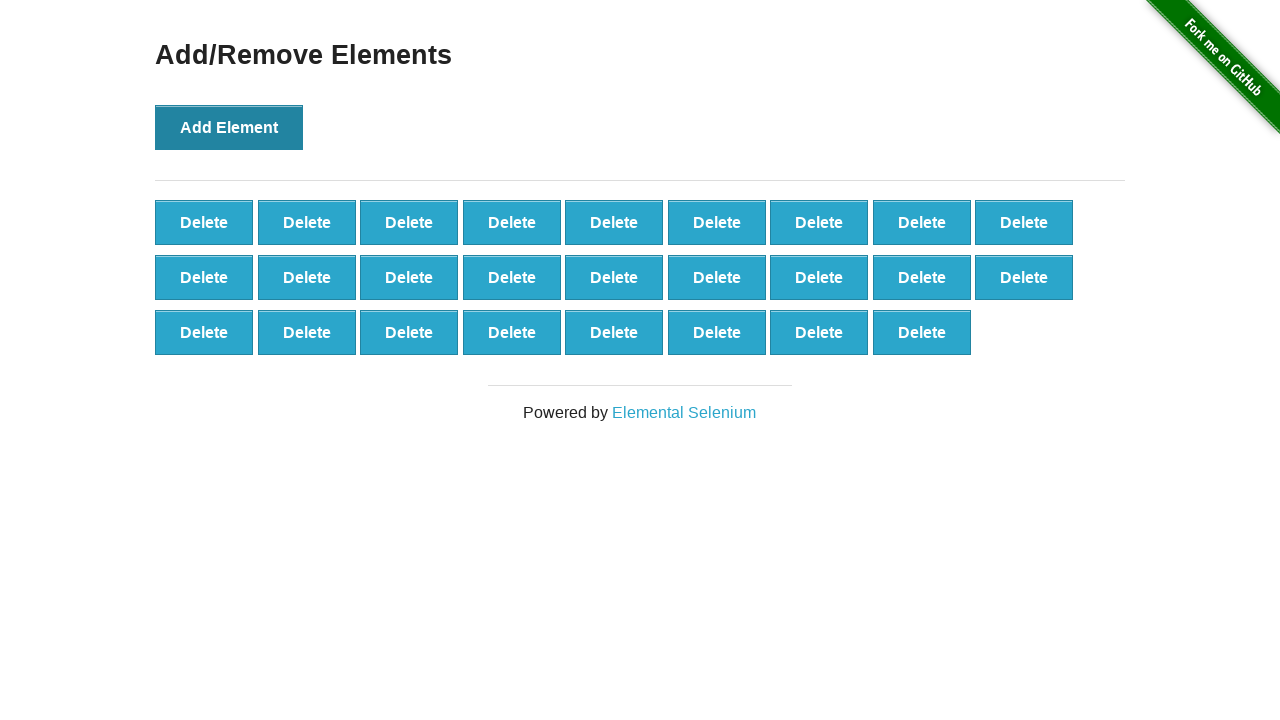

Clicked 'Add Element' button (iteration 27/50) at (229, 127) on xpath=//button[text()='Add Element']
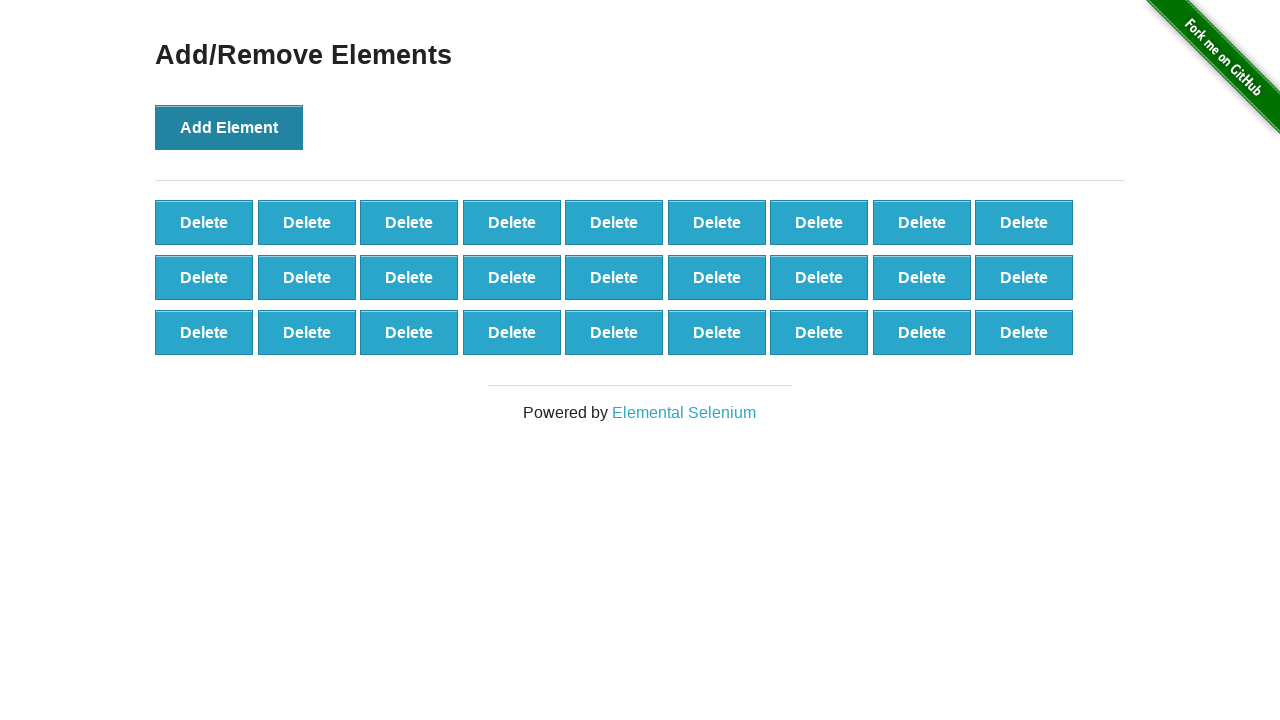

Clicked 'Add Element' button (iteration 28/50) at (229, 127) on xpath=//button[text()='Add Element']
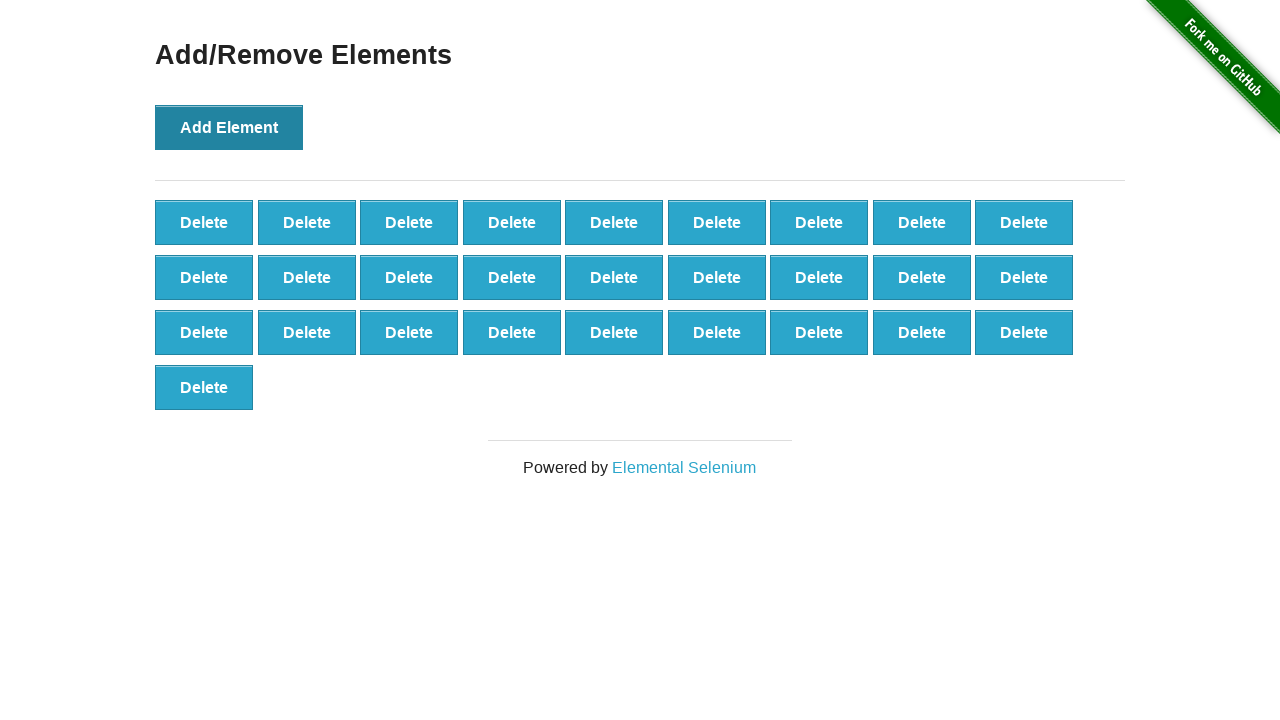

Clicked 'Add Element' button (iteration 29/50) at (229, 127) on xpath=//button[text()='Add Element']
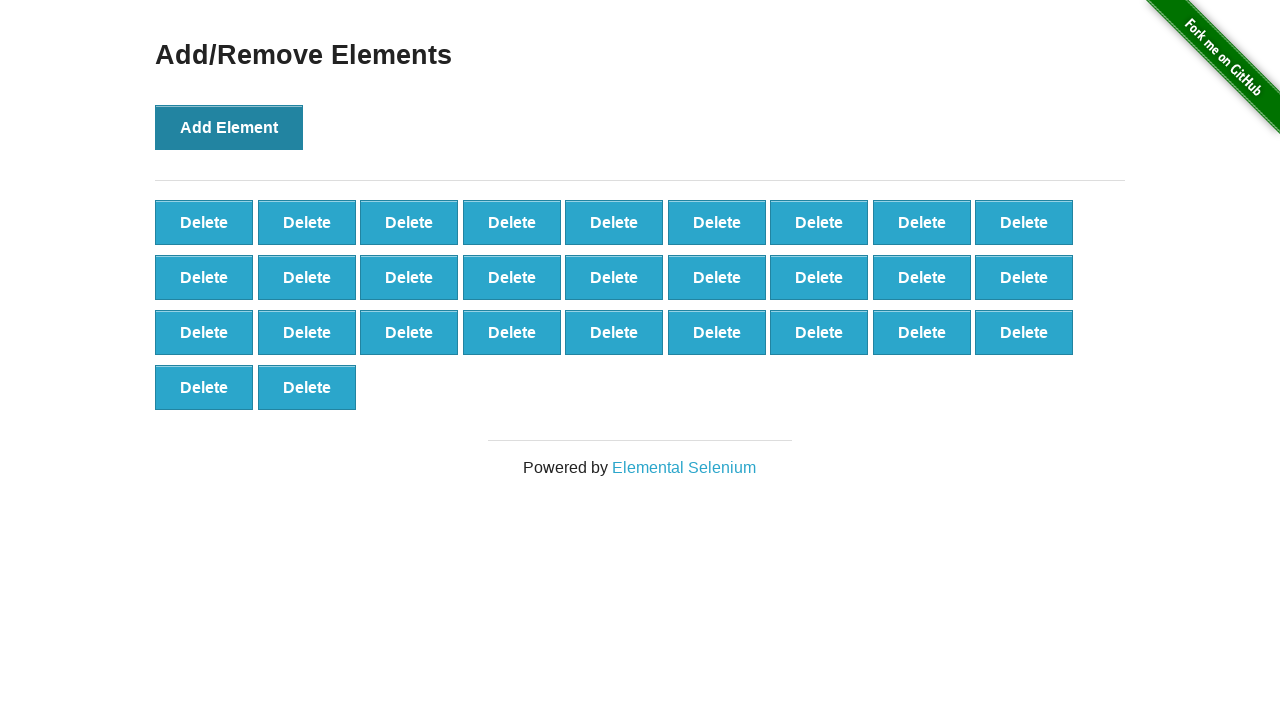

Clicked 'Add Element' button (iteration 30/50) at (229, 127) on xpath=//button[text()='Add Element']
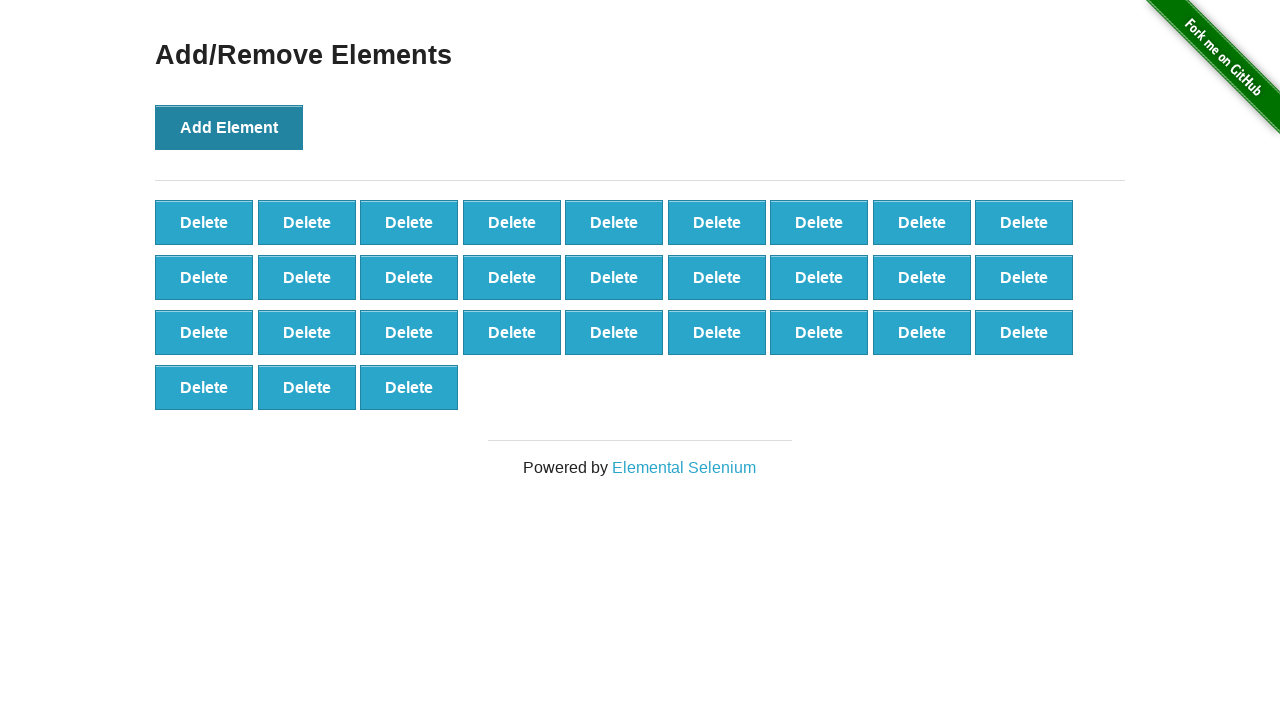

Clicked 'Add Element' button (iteration 31/50) at (229, 127) on xpath=//button[text()='Add Element']
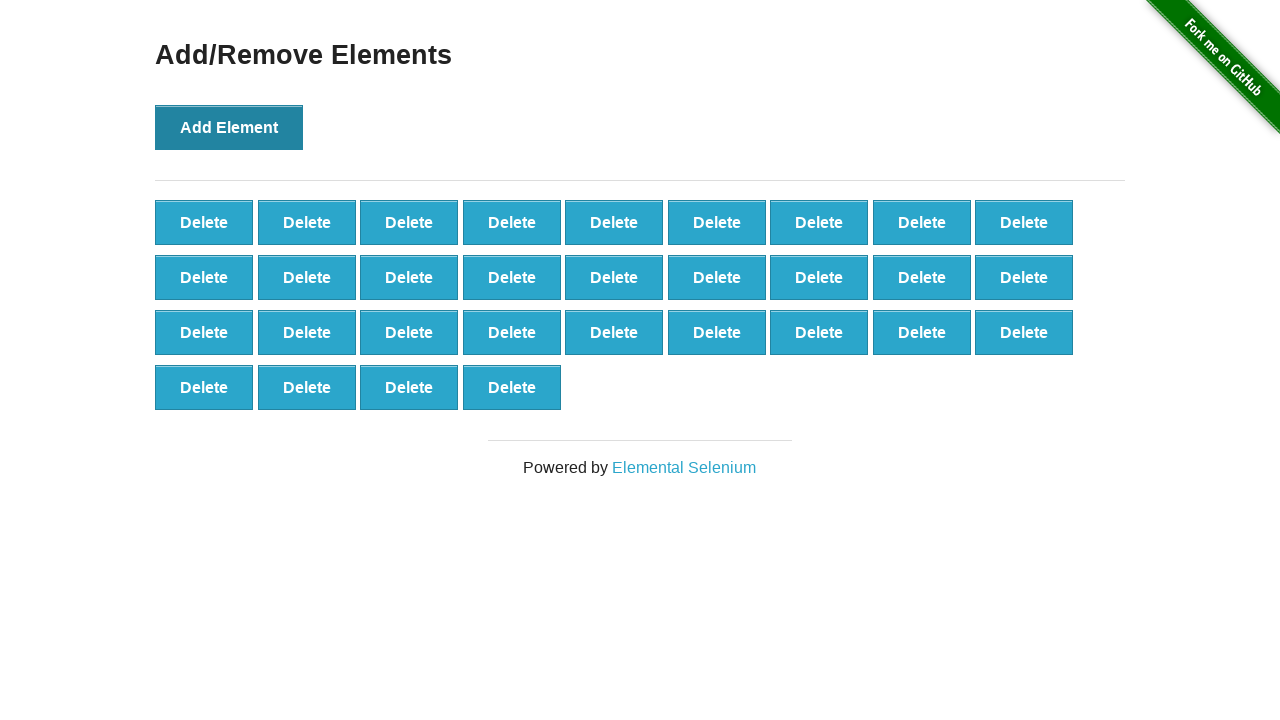

Clicked 'Add Element' button (iteration 32/50) at (229, 127) on xpath=//button[text()='Add Element']
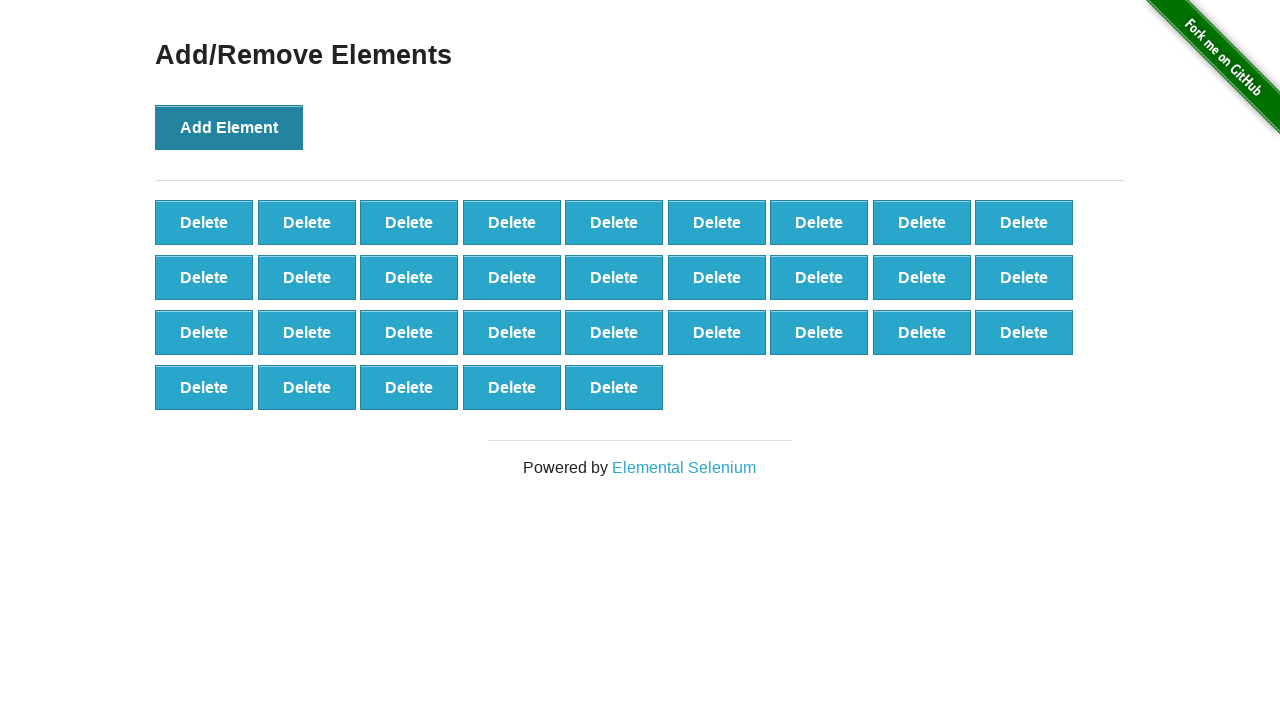

Clicked 'Add Element' button (iteration 33/50) at (229, 127) on xpath=//button[text()='Add Element']
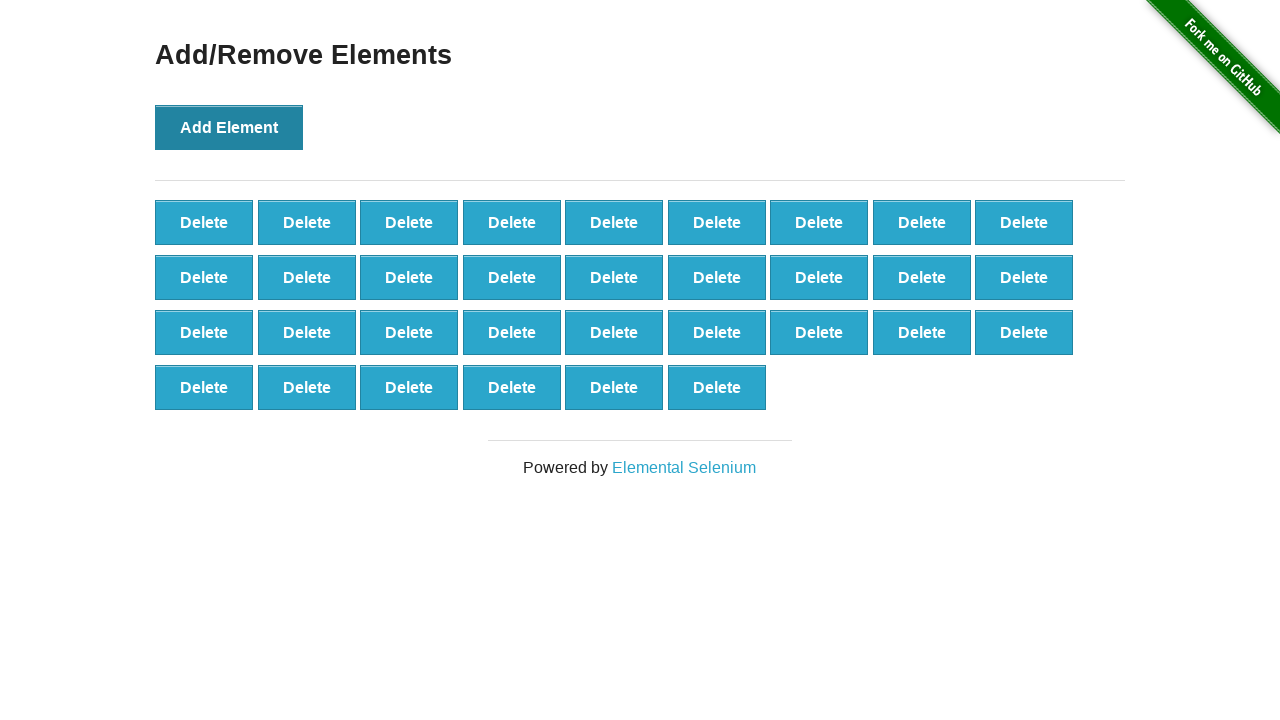

Clicked 'Add Element' button (iteration 34/50) at (229, 127) on xpath=//button[text()='Add Element']
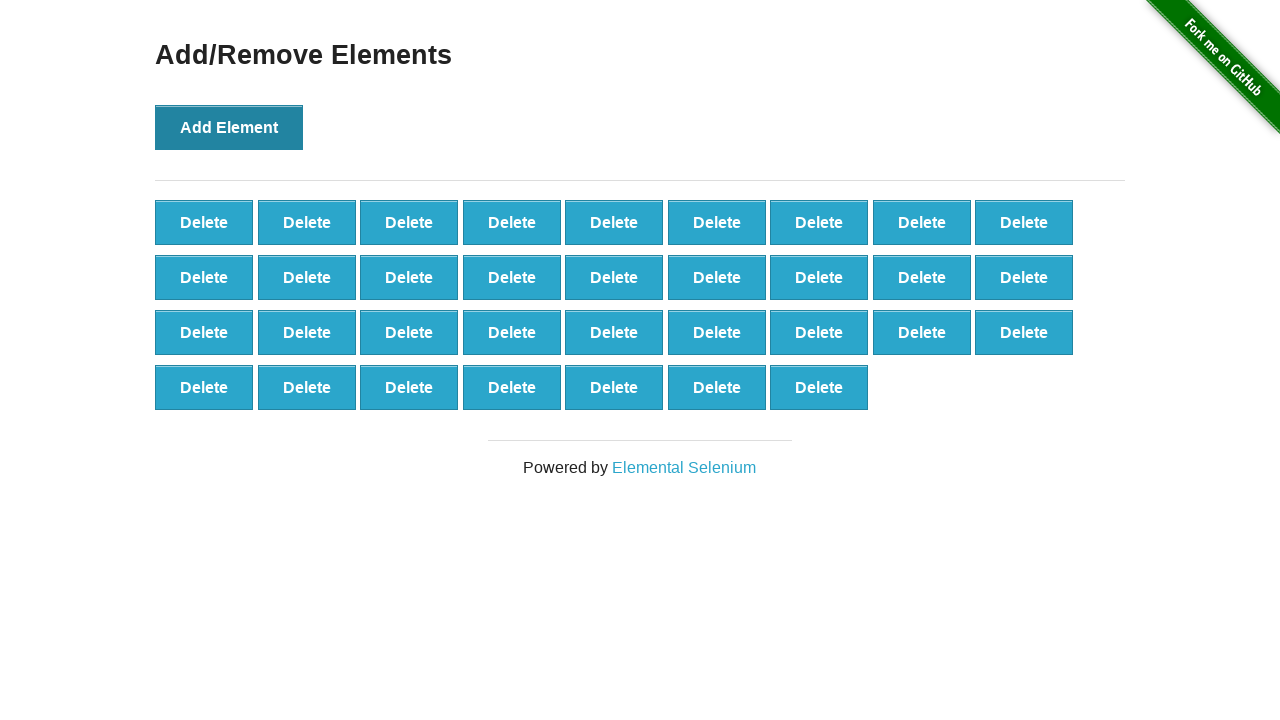

Clicked 'Add Element' button (iteration 35/50) at (229, 127) on xpath=//button[text()='Add Element']
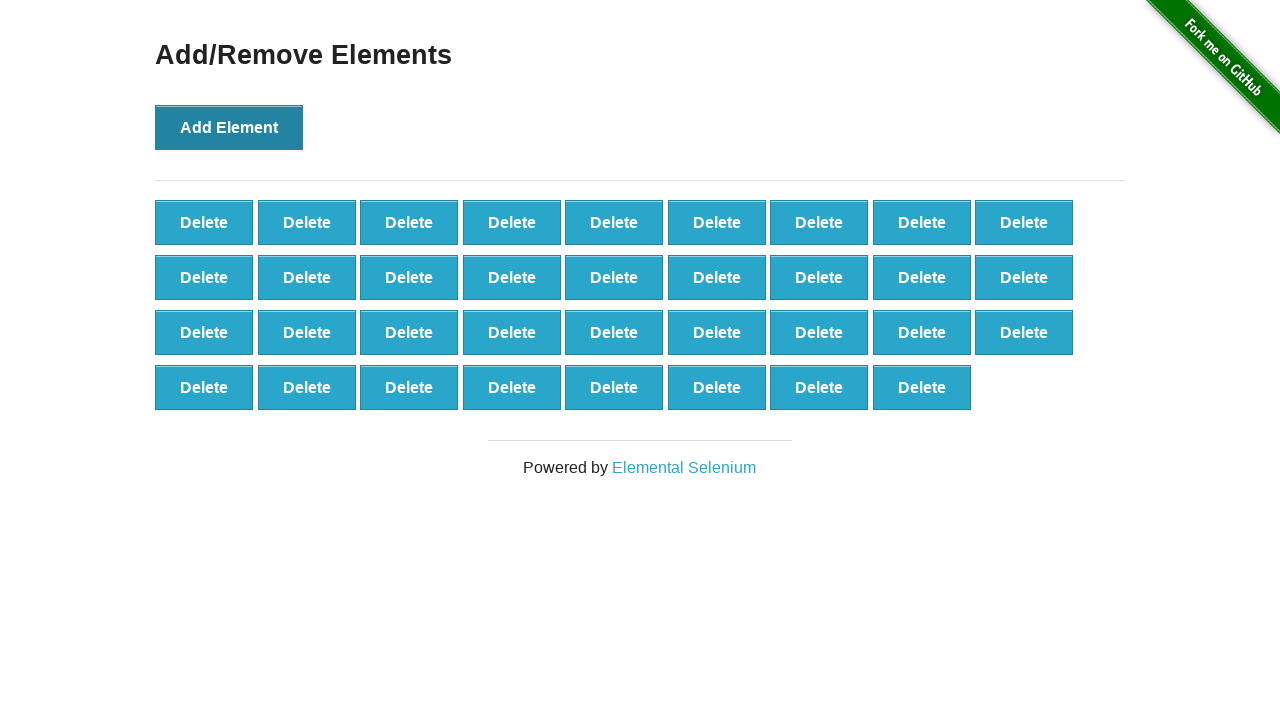

Clicked 'Add Element' button (iteration 36/50) at (229, 127) on xpath=//button[text()='Add Element']
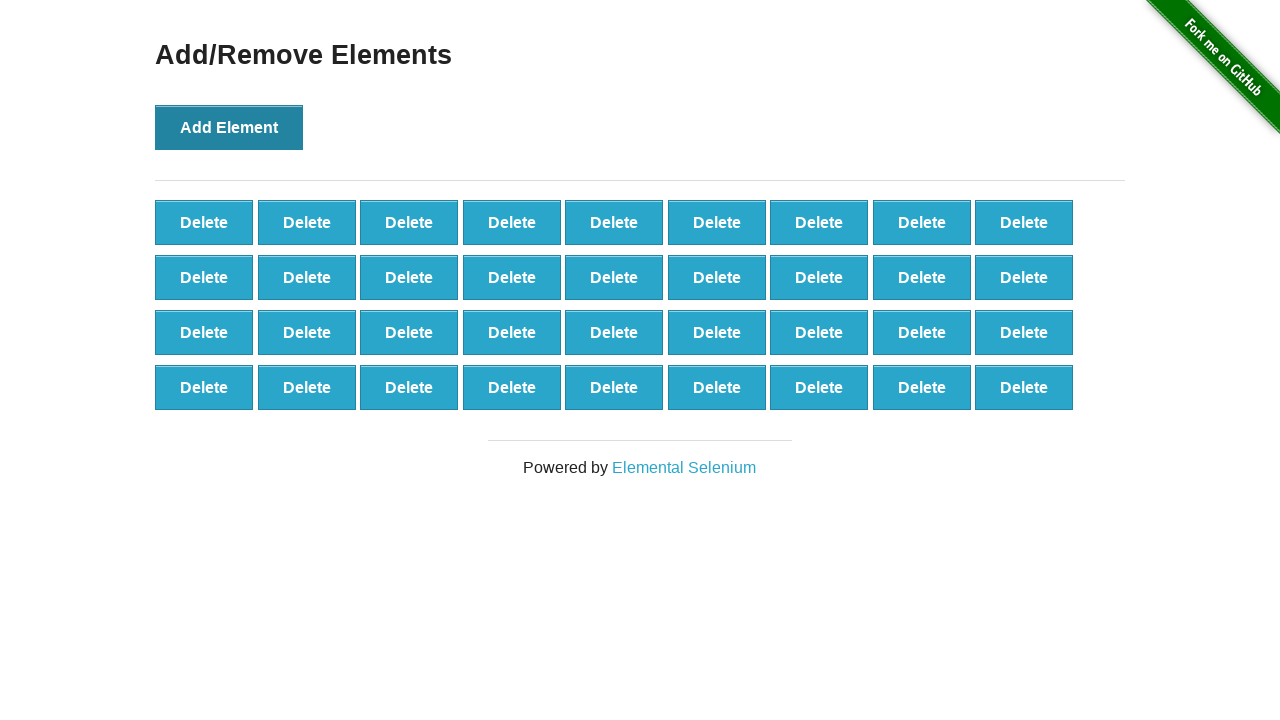

Clicked 'Add Element' button (iteration 37/50) at (229, 127) on xpath=//button[text()='Add Element']
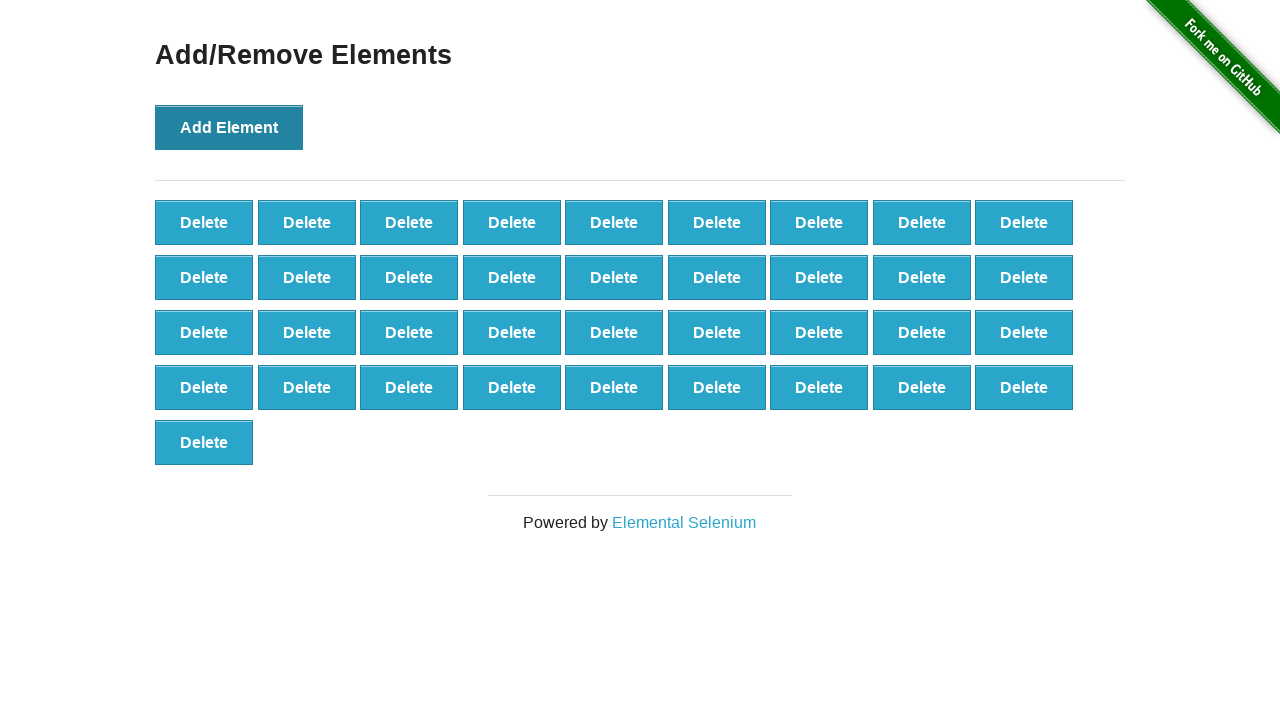

Clicked 'Add Element' button (iteration 38/50) at (229, 127) on xpath=//button[text()='Add Element']
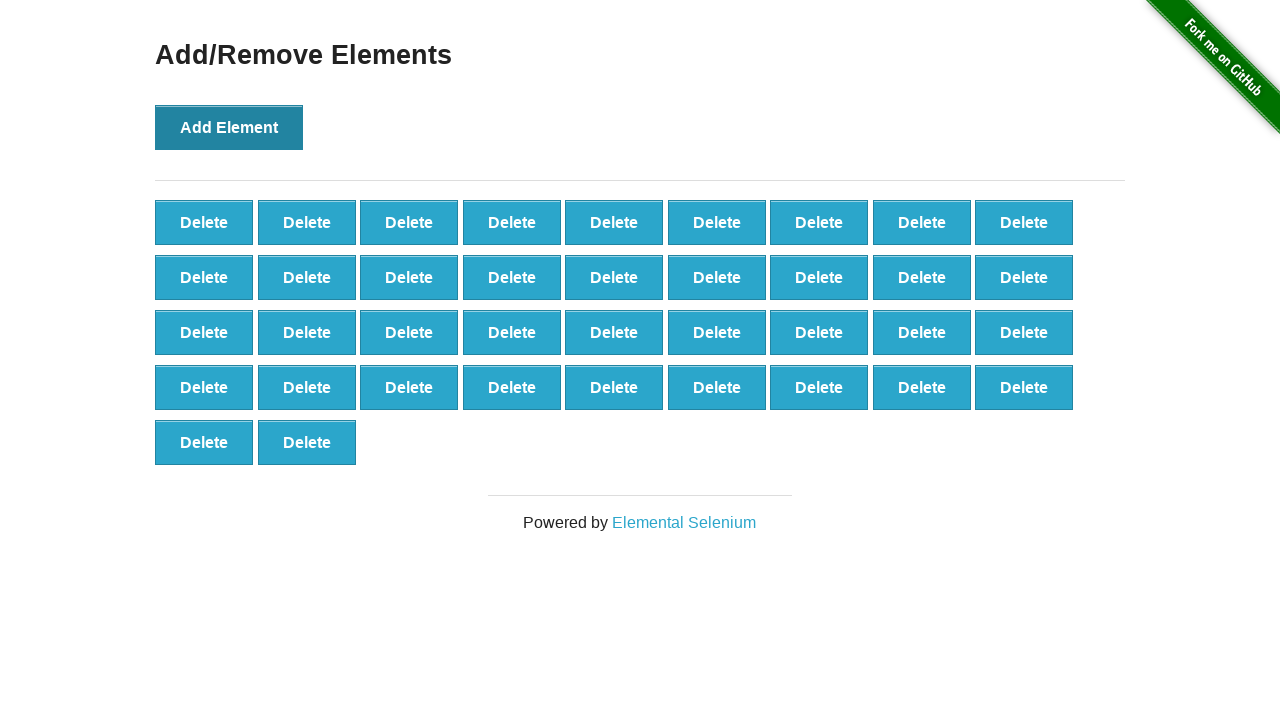

Clicked 'Add Element' button (iteration 39/50) at (229, 127) on xpath=//button[text()='Add Element']
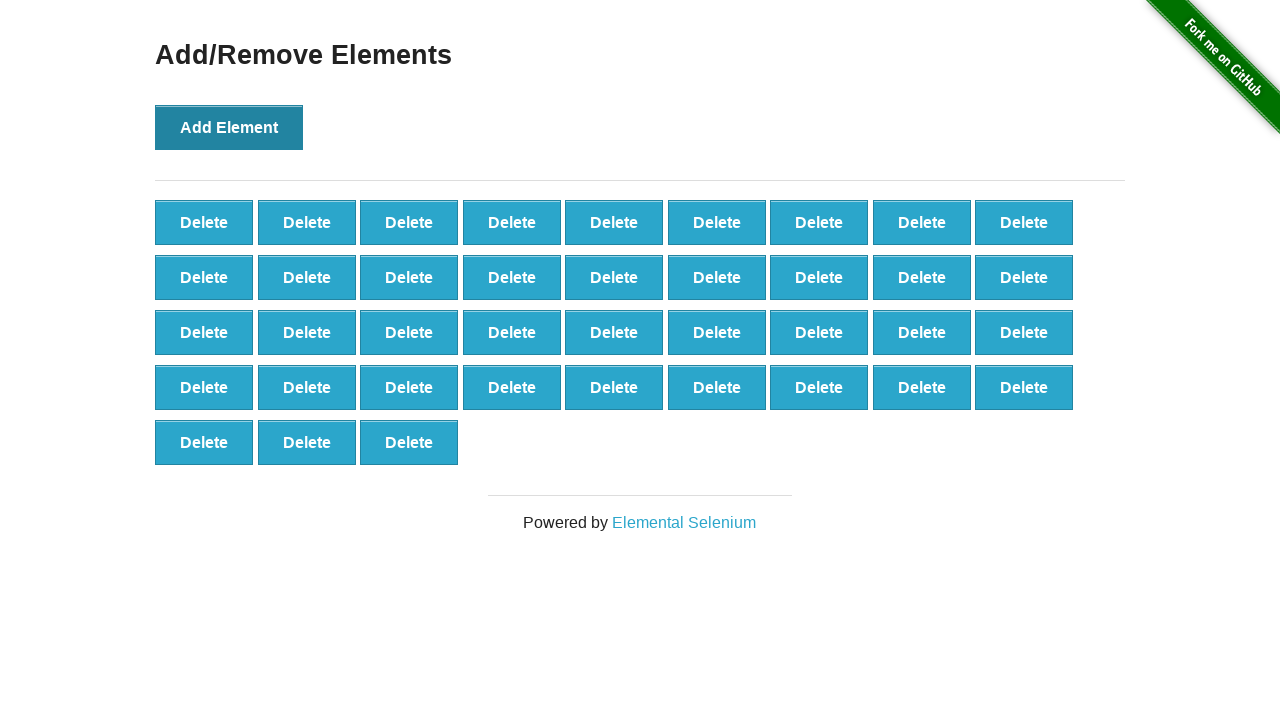

Clicked 'Add Element' button (iteration 40/50) at (229, 127) on xpath=//button[text()='Add Element']
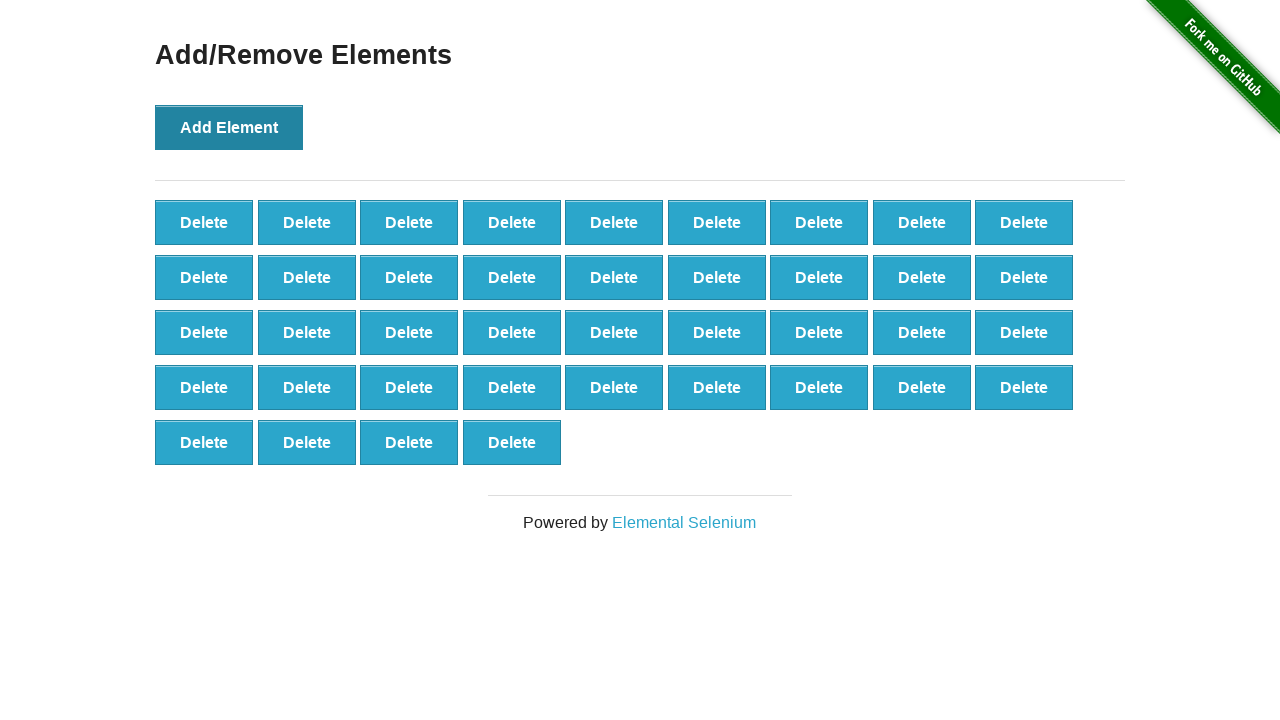

Clicked 'Add Element' button (iteration 41/50) at (229, 127) on xpath=//button[text()='Add Element']
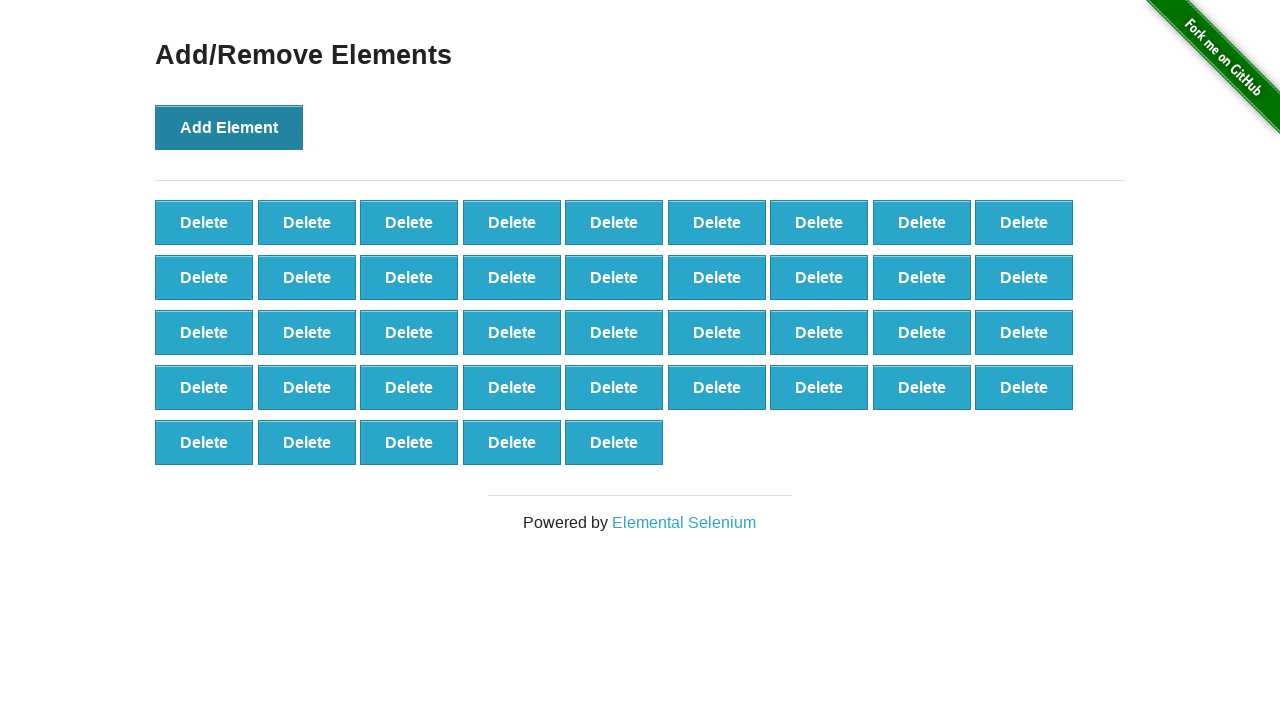

Clicked 'Add Element' button (iteration 42/50) at (229, 127) on xpath=//button[text()='Add Element']
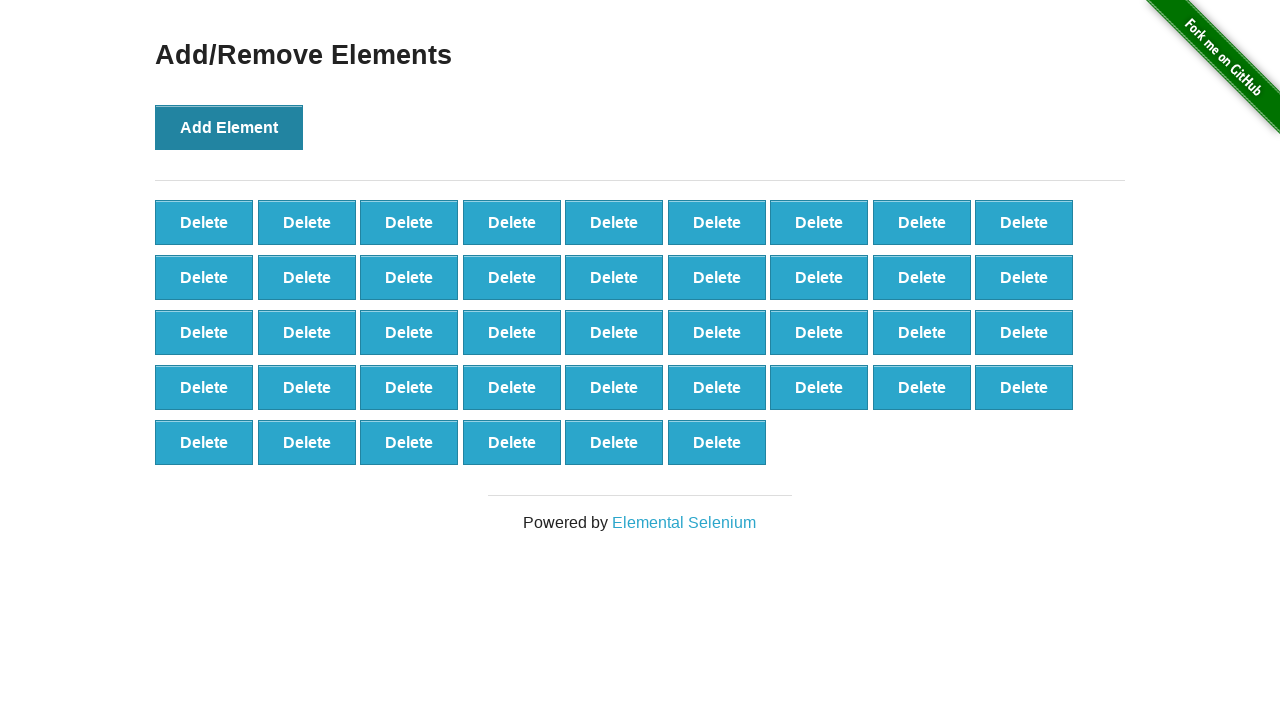

Clicked 'Add Element' button (iteration 43/50) at (229, 127) on xpath=//button[text()='Add Element']
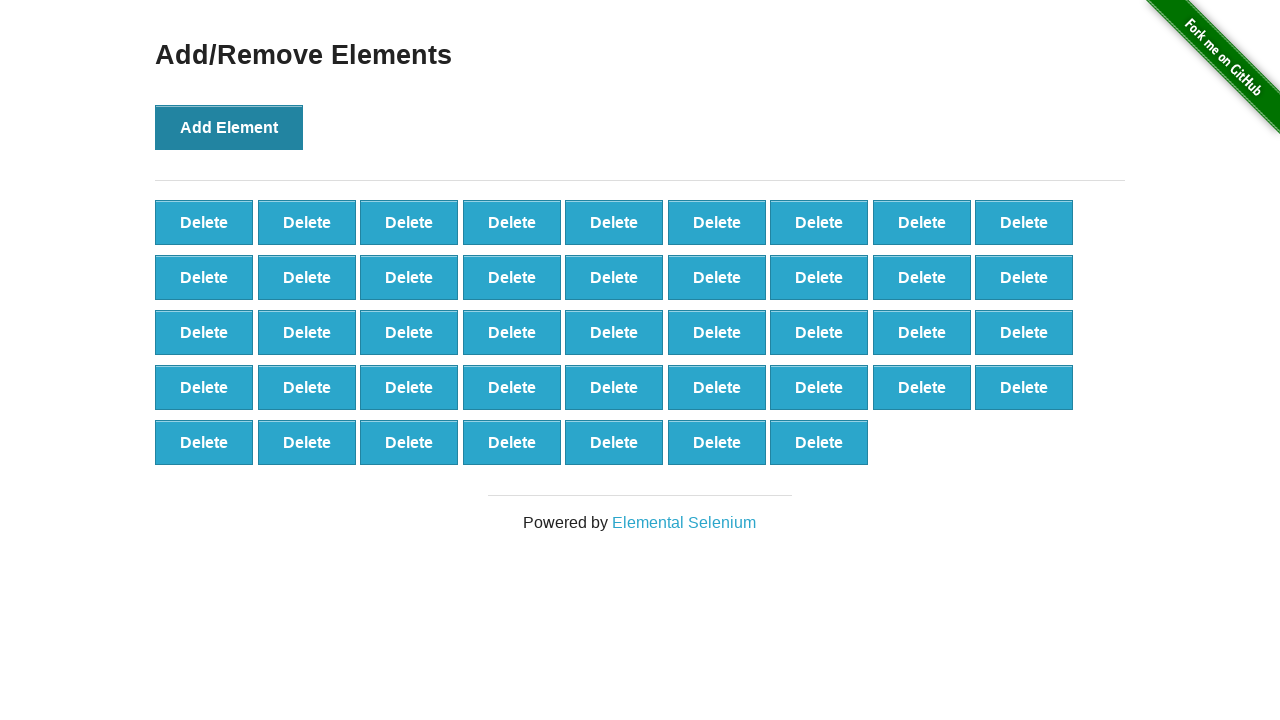

Clicked 'Add Element' button (iteration 44/50) at (229, 127) on xpath=//button[text()='Add Element']
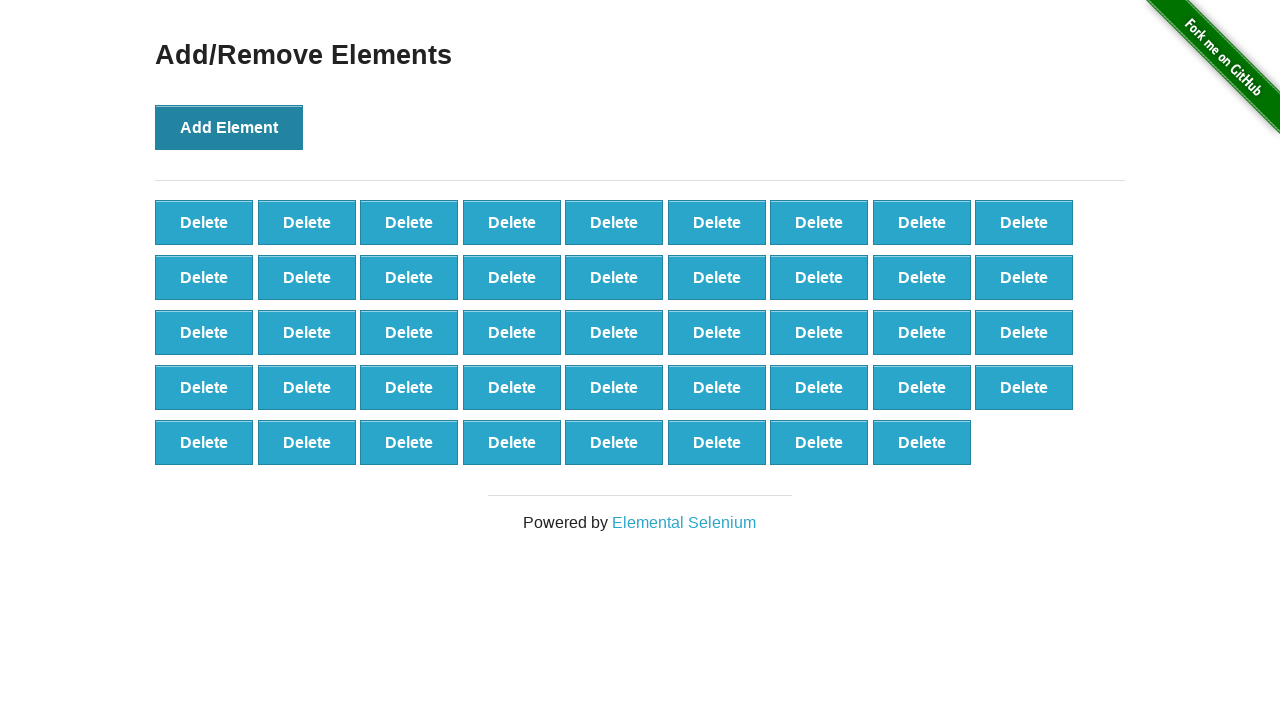

Clicked 'Add Element' button (iteration 45/50) at (229, 127) on xpath=//button[text()='Add Element']
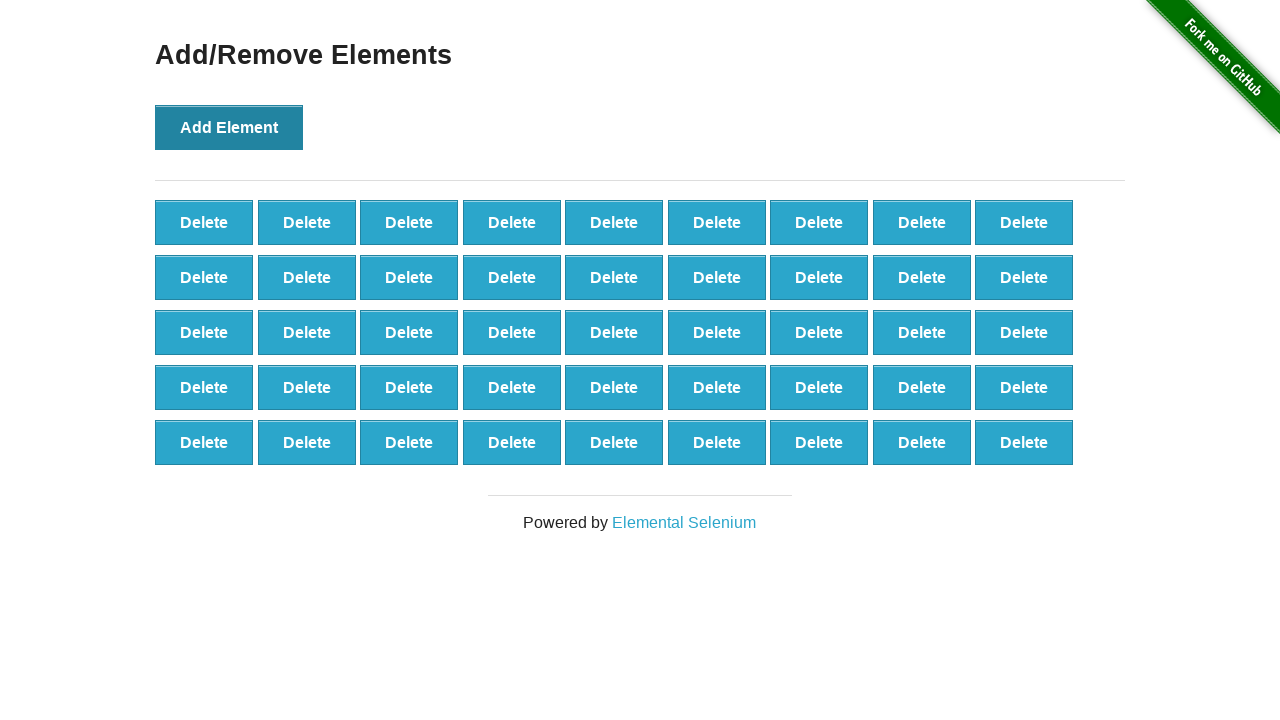

Clicked 'Add Element' button (iteration 46/50) at (229, 127) on xpath=//button[text()='Add Element']
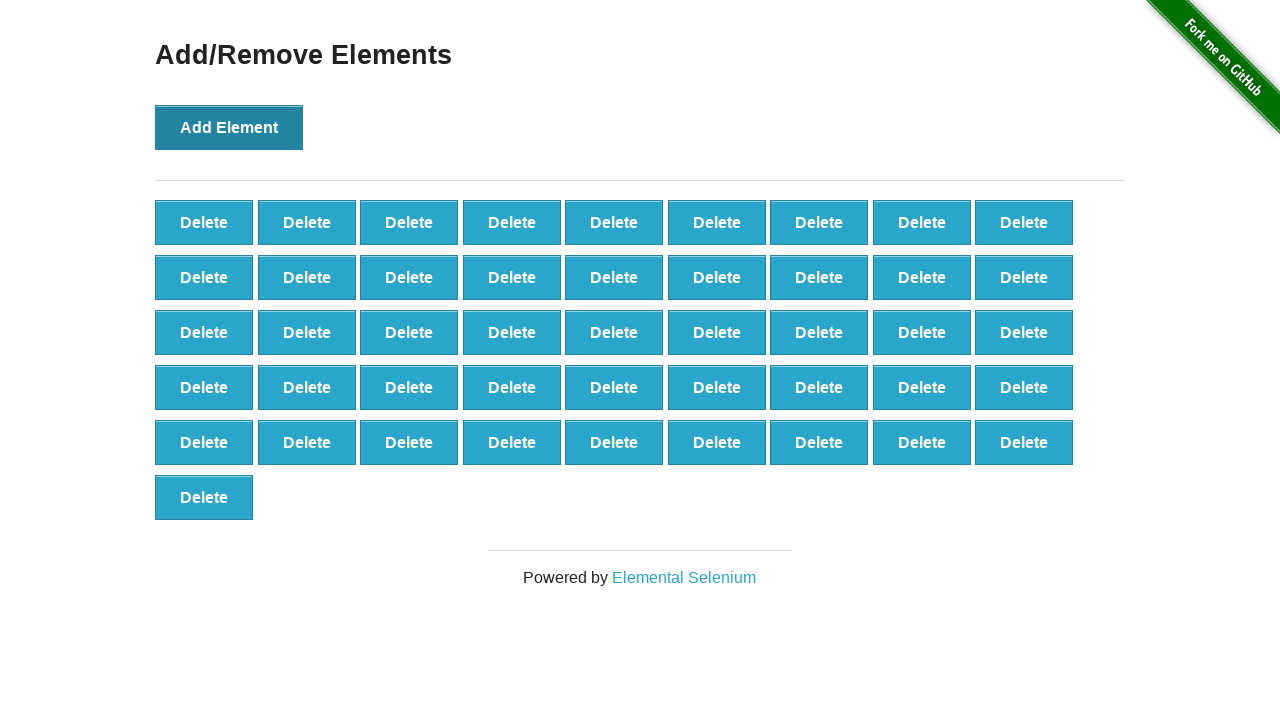

Clicked 'Add Element' button (iteration 47/50) at (229, 127) on xpath=//button[text()='Add Element']
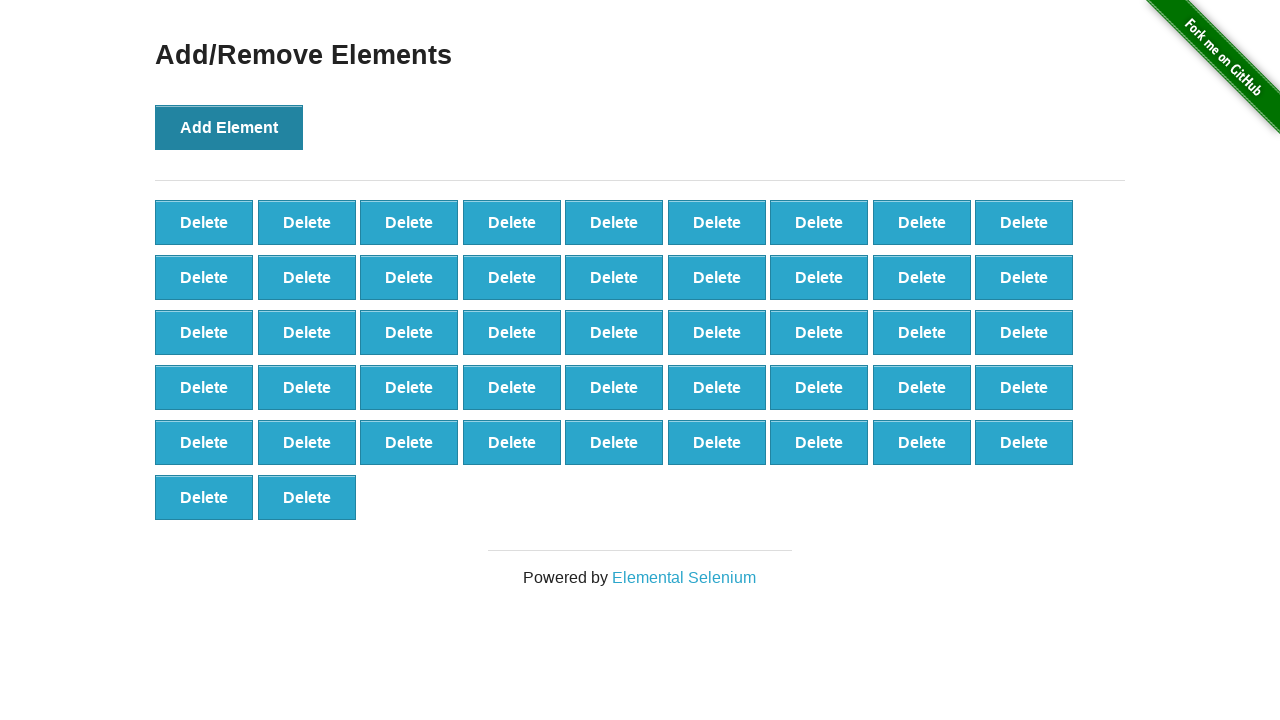

Clicked 'Add Element' button (iteration 48/50) at (229, 127) on xpath=//button[text()='Add Element']
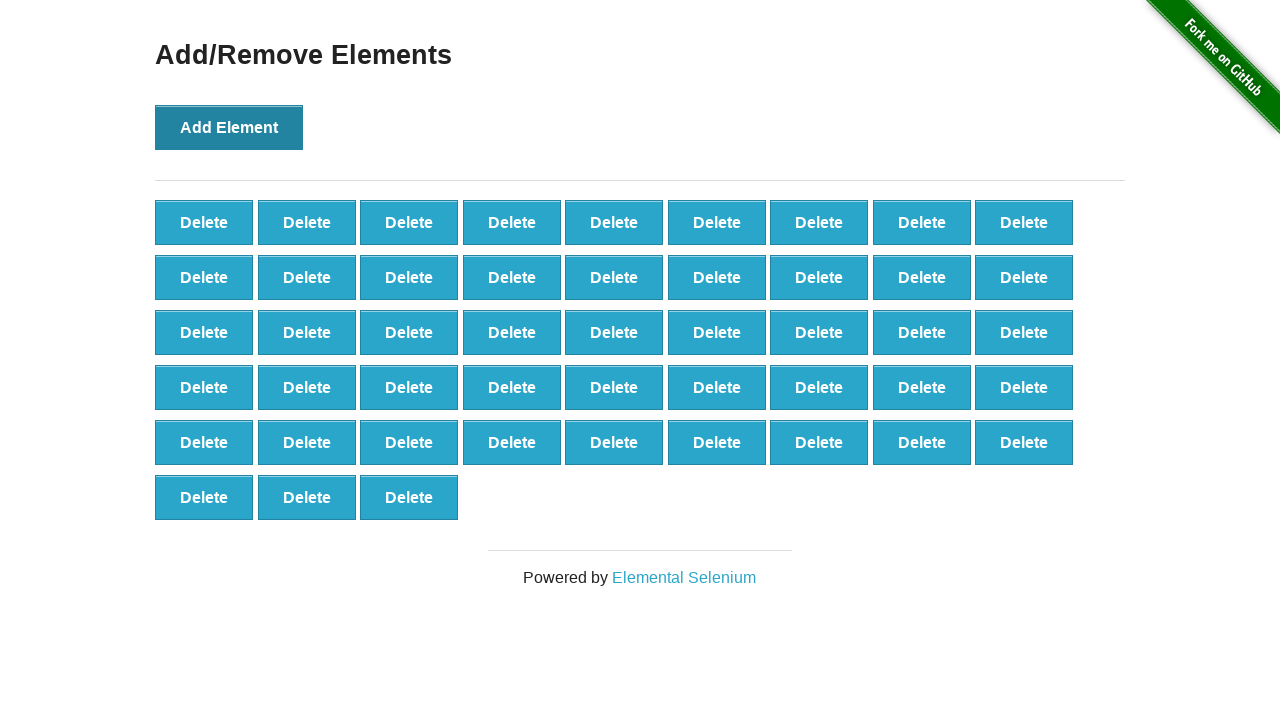

Clicked 'Add Element' button (iteration 49/50) at (229, 127) on xpath=//button[text()='Add Element']
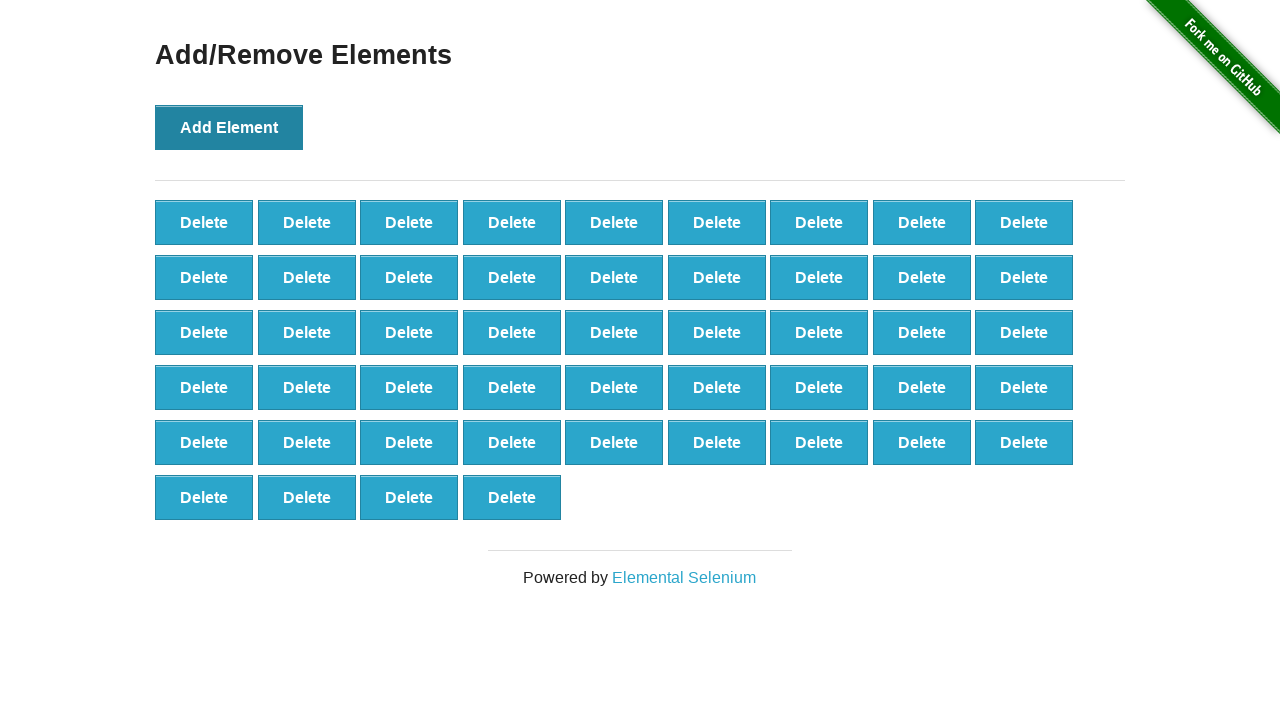

Clicked 'Add Element' button (iteration 50/50) at (229, 127) on xpath=//button[text()='Add Element']
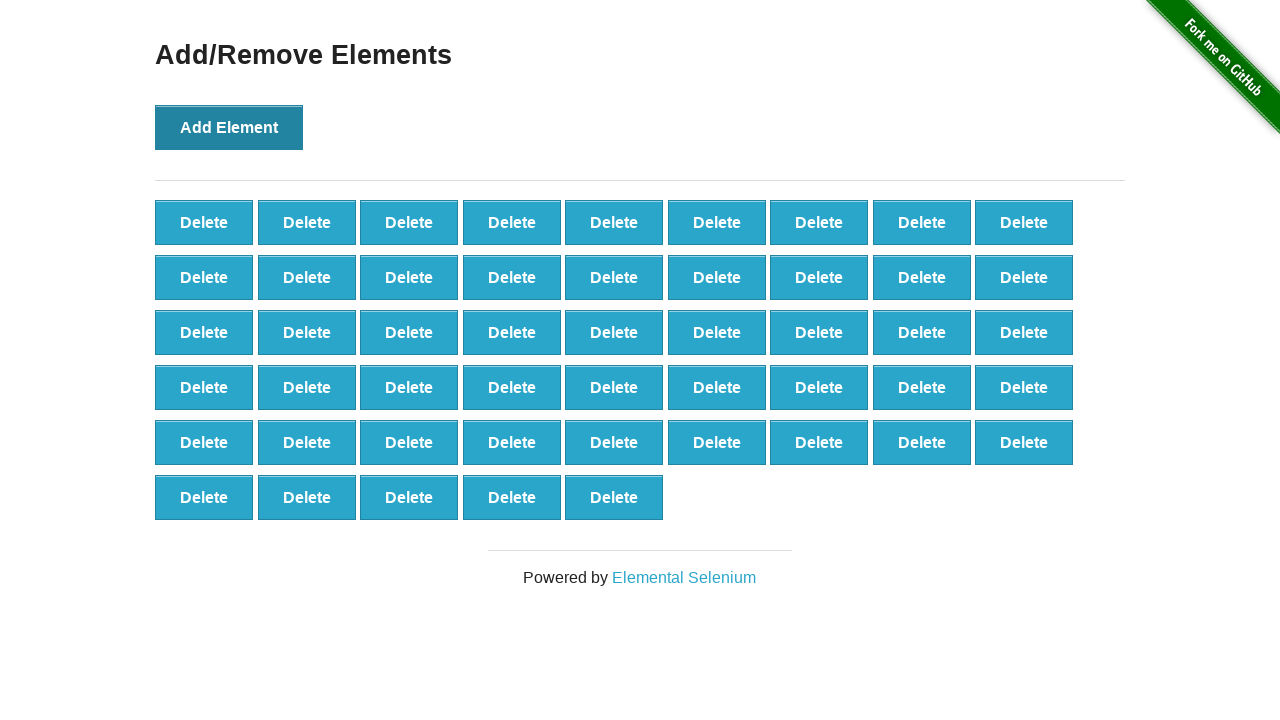

Waited for delete buttons to appear
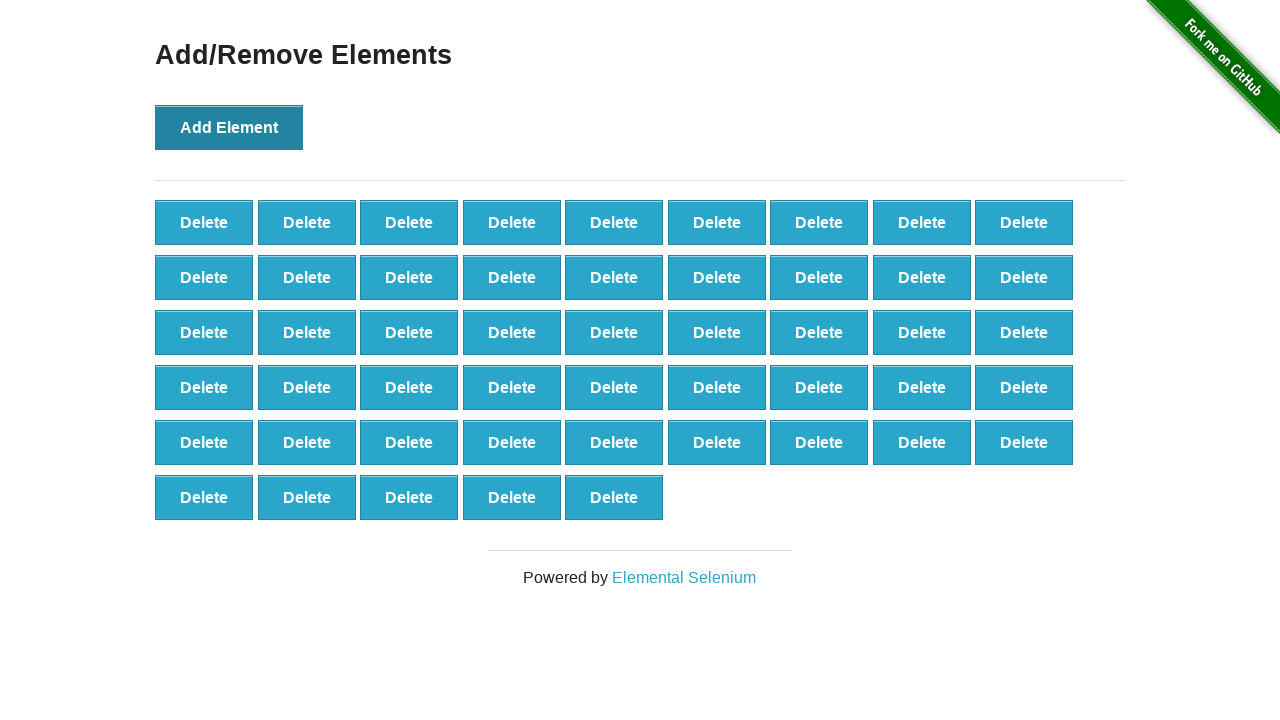

Retrieved initial delete button count: 50
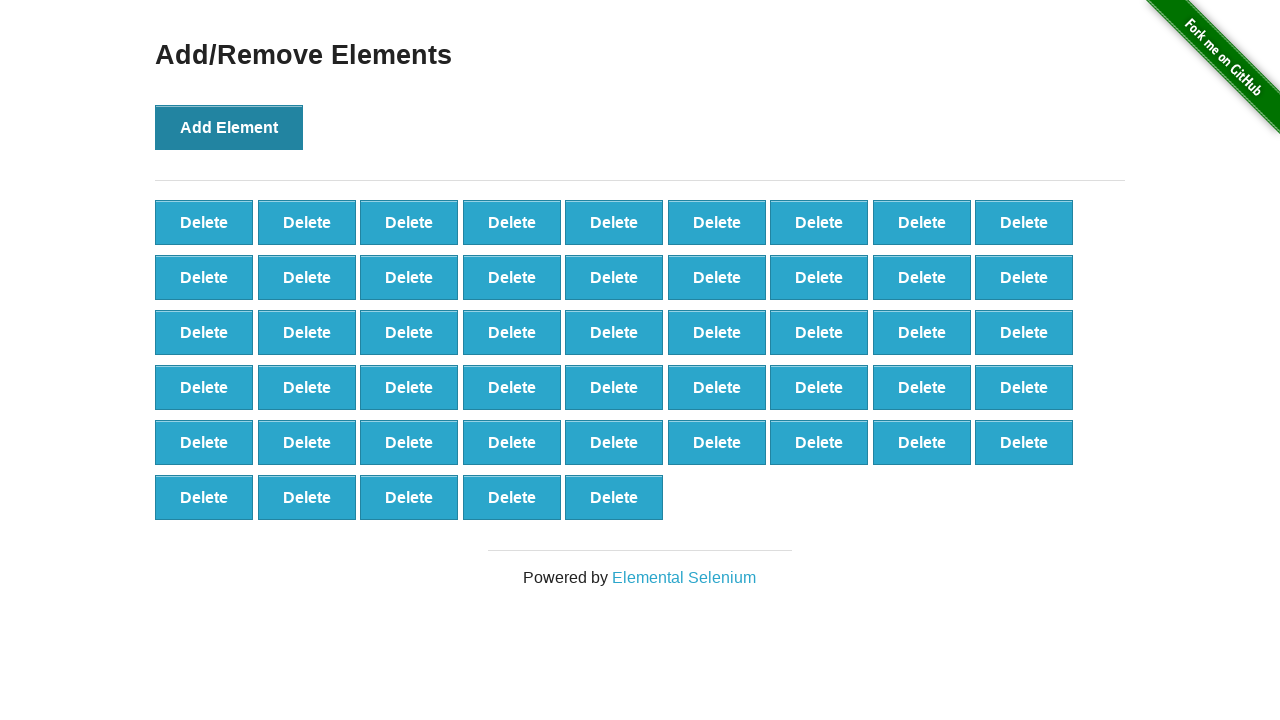

Clicked first 'Delete' button (iteration 1/20) at (204, 222) on xpath=//button[text()='Delete'] >> nth=0
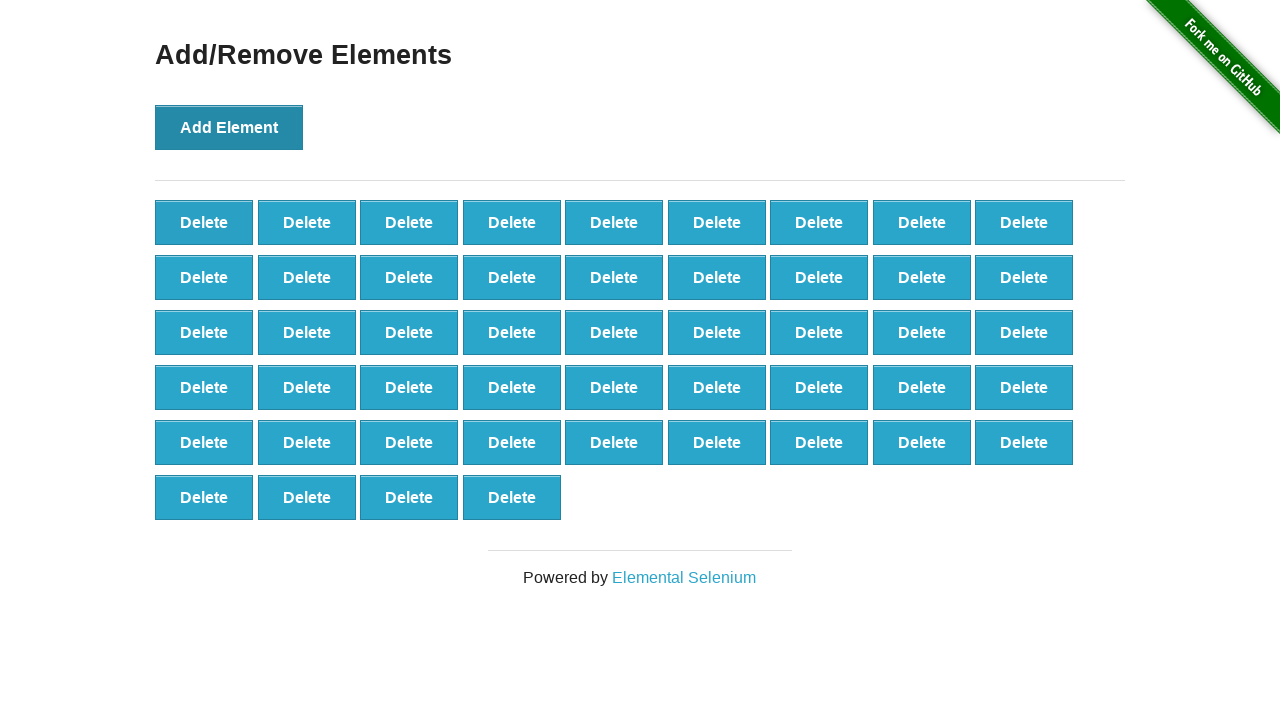

Clicked first 'Delete' button (iteration 2/20) at (204, 222) on xpath=//button[text()='Delete'] >> nth=0
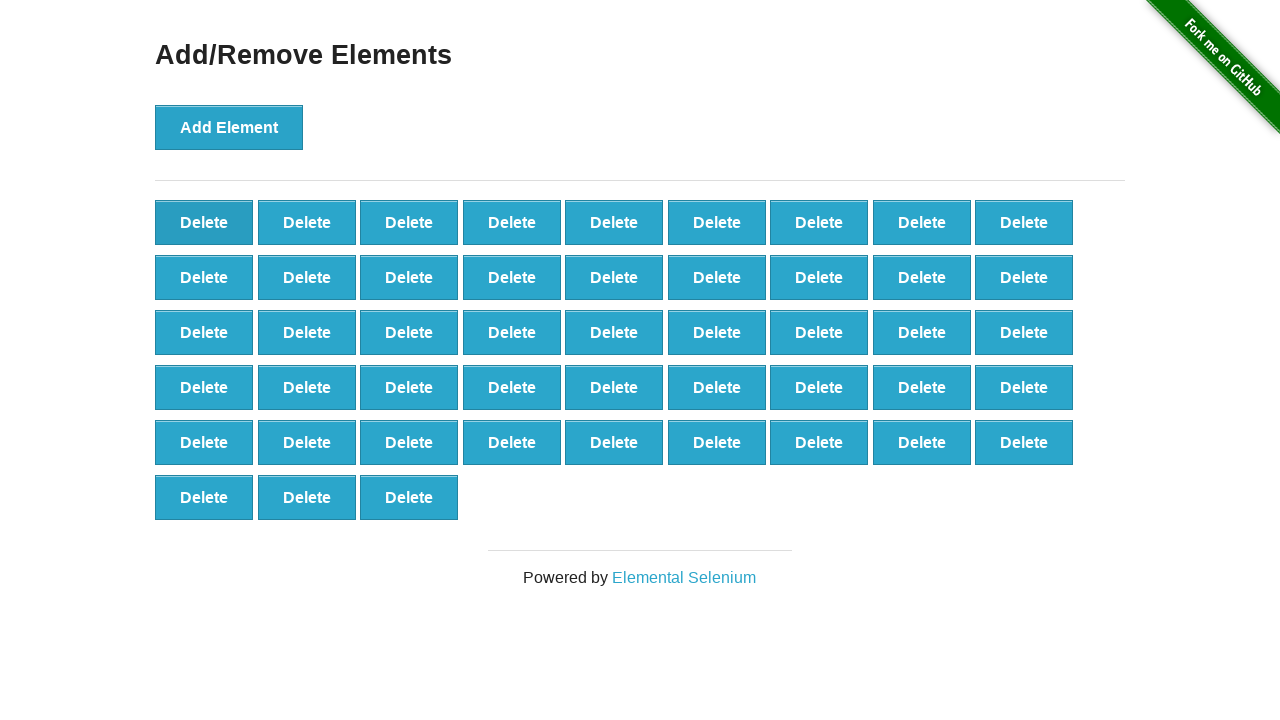

Clicked first 'Delete' button (iteration 3/20) at (204, 222) on xpath=//button[text()='Delete'] >> nth=0
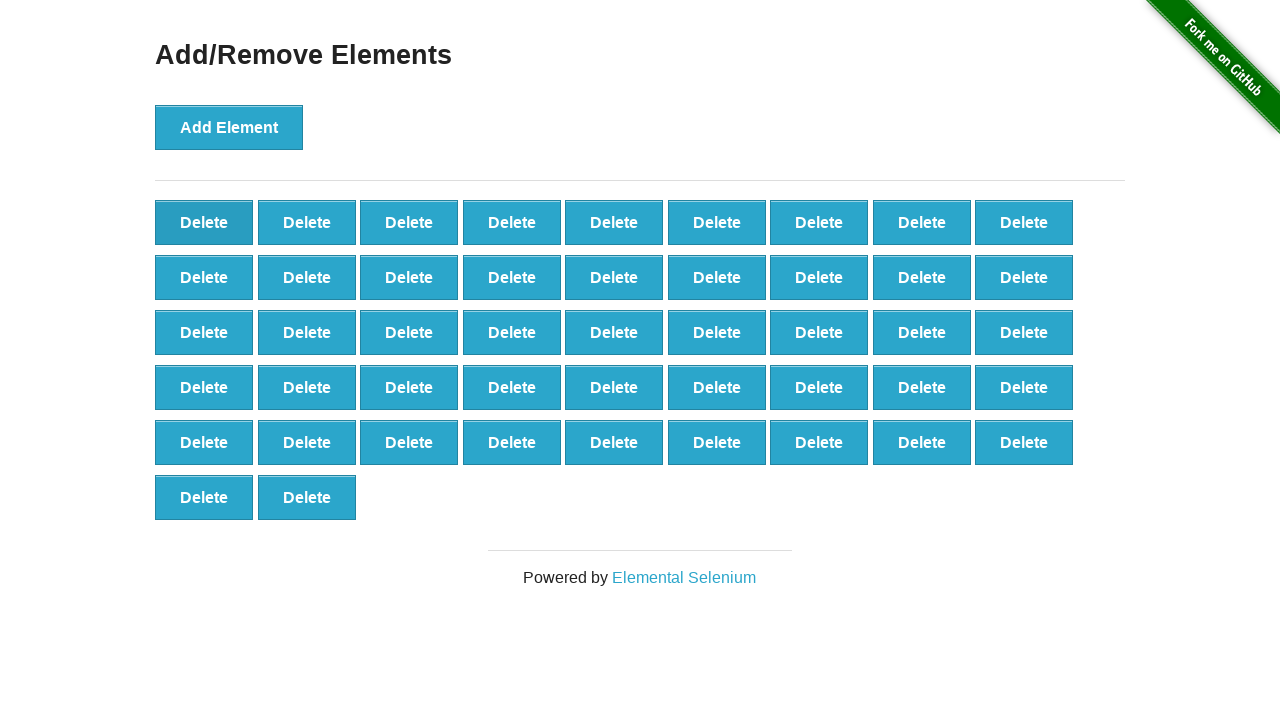

Clicked first 'Delete' button (iteration 4/20) at (204, 222) on xpath=//button[text()='Delete'] >> nth=0
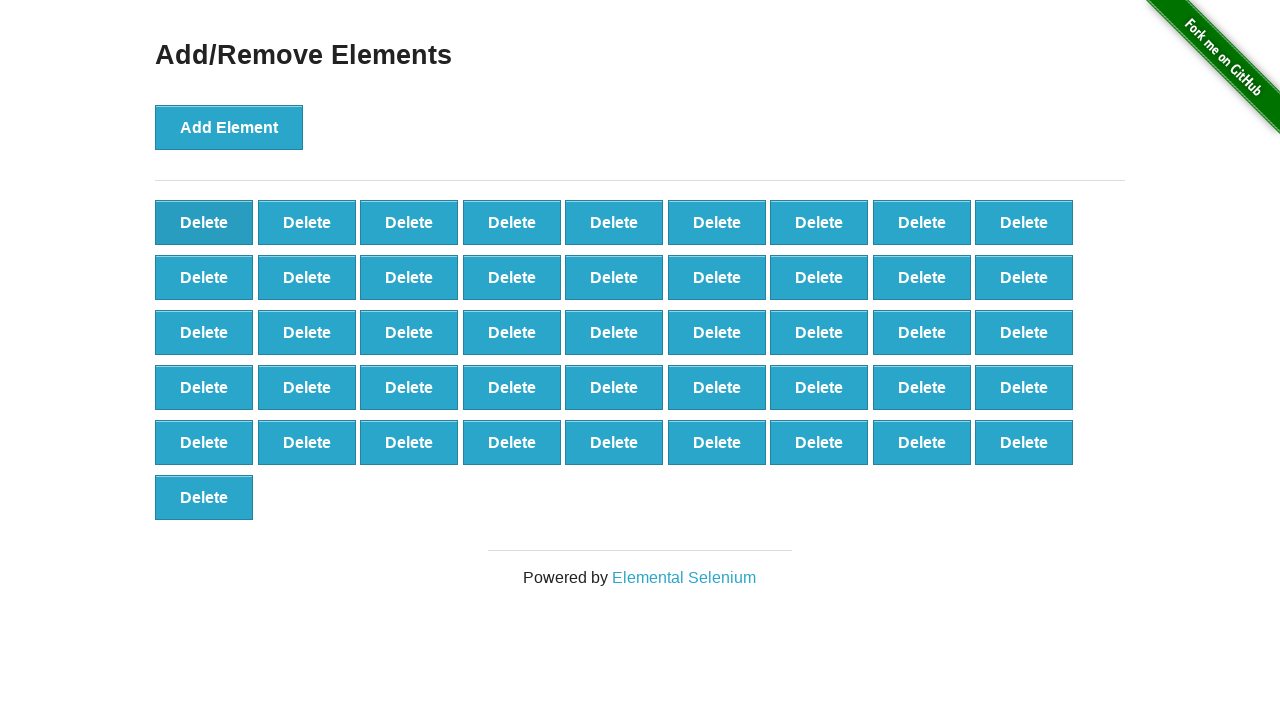

Clicked first 'Delete' button (iteration 5/20) at (204, 222) on xpath=//button[text()='Delete'] >> nth=0
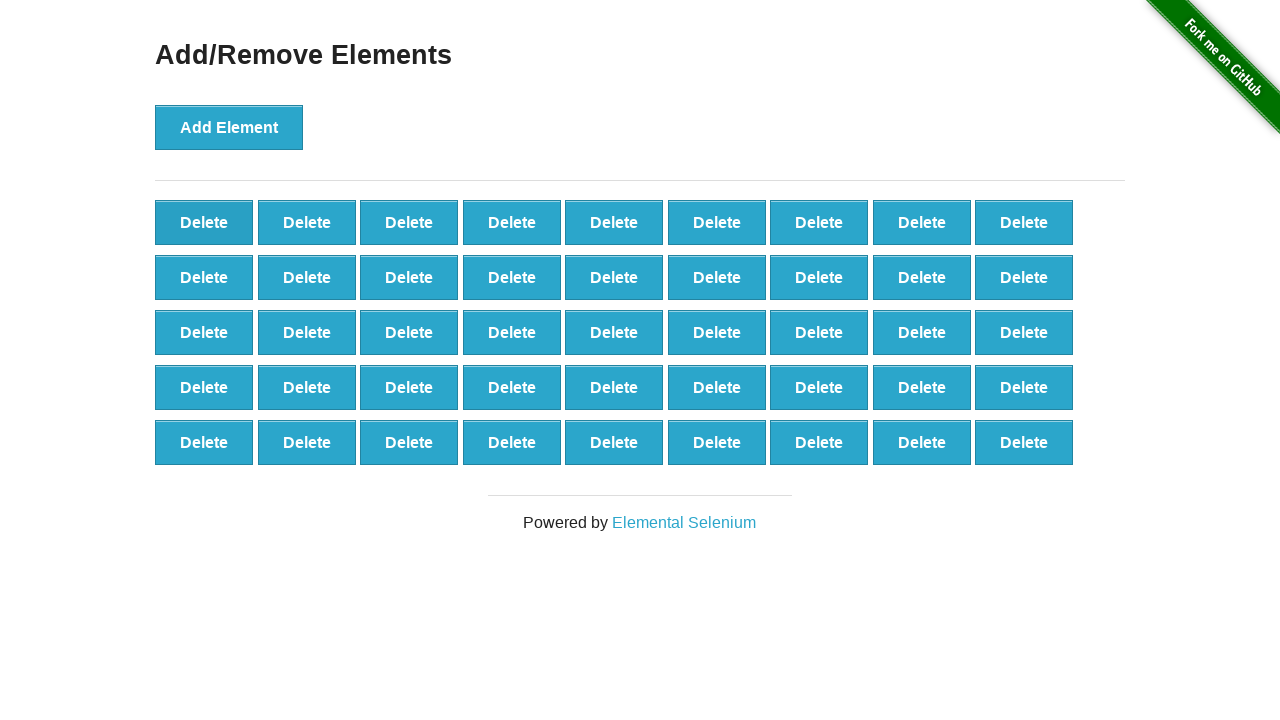

Clicked first 'Delete' button (iteration 6/20) at (204, 222) on xpath=//button[text()='Delete'] >> nth=0
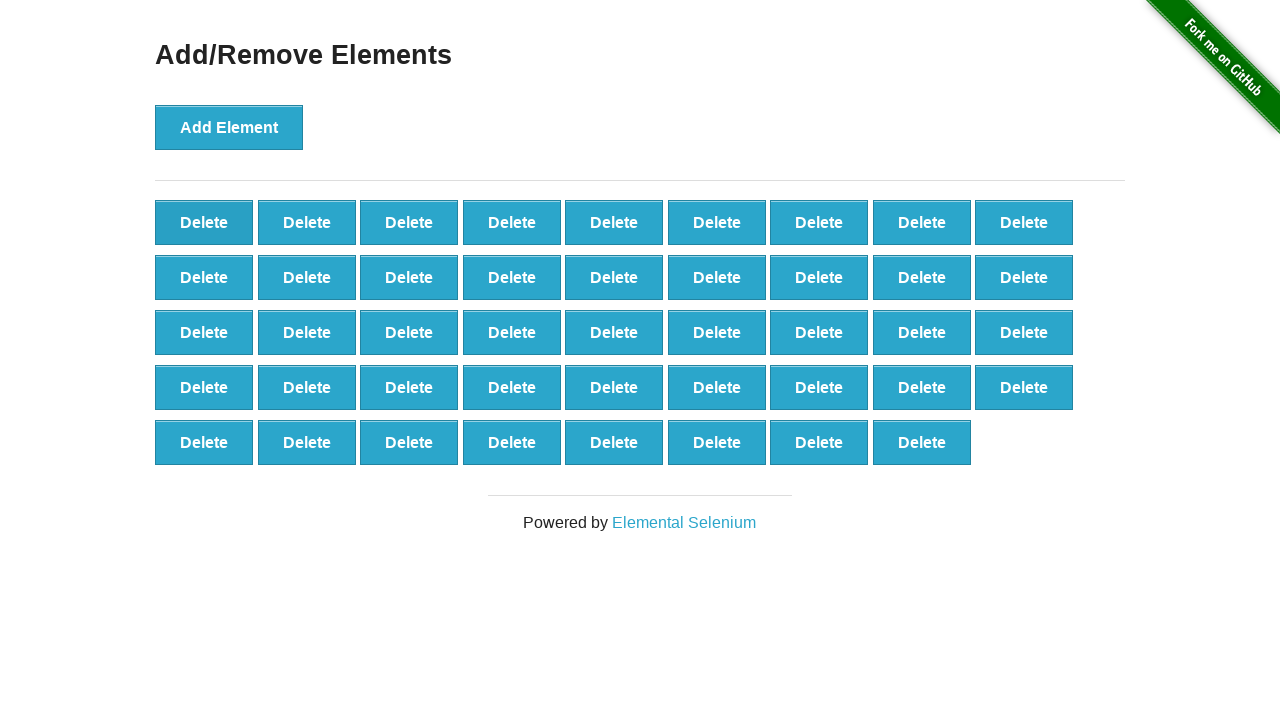

Clicked first 'Delete' button (iteration 7/20) at (204, 222) on xpath=//button[text()='Delete'] >> nth=0
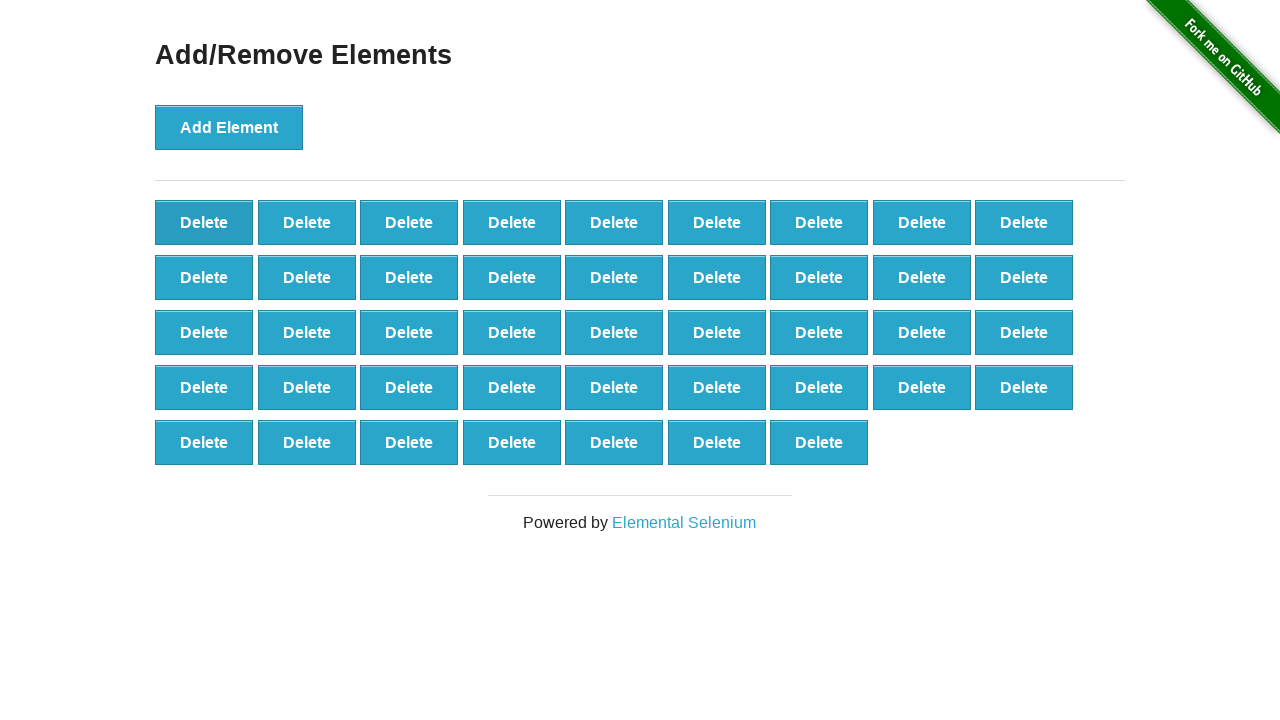

Clicked first 'Delete' button (iteration 8/20) at (204, 222) on xpath=//button[text()='Delete'] >> nth=0
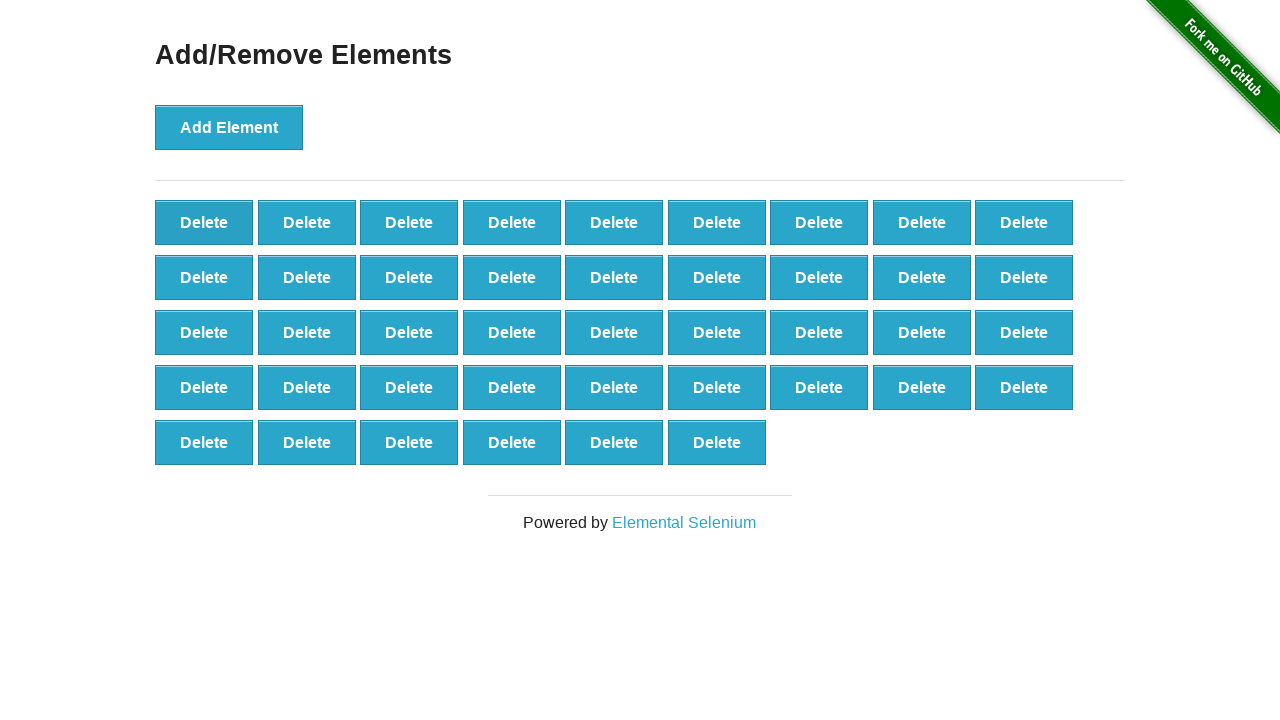

Clicked first 'Delete' button (iteration 9/20) at (204, 222) on xpath=//button[text()='Delete'] >> nth=0
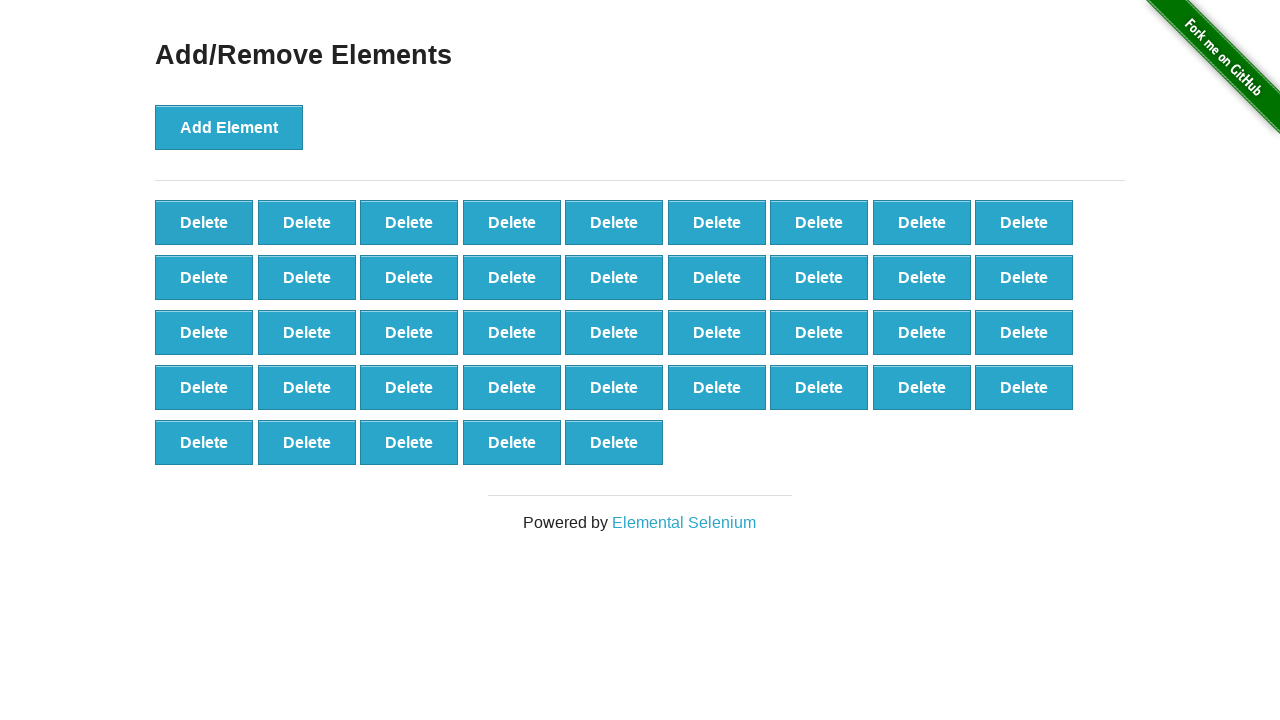

Clicked first 'Delete' button (iteration 10/20) at (204, 222) on xpath=//button[text()='Delete'] >> nth=0
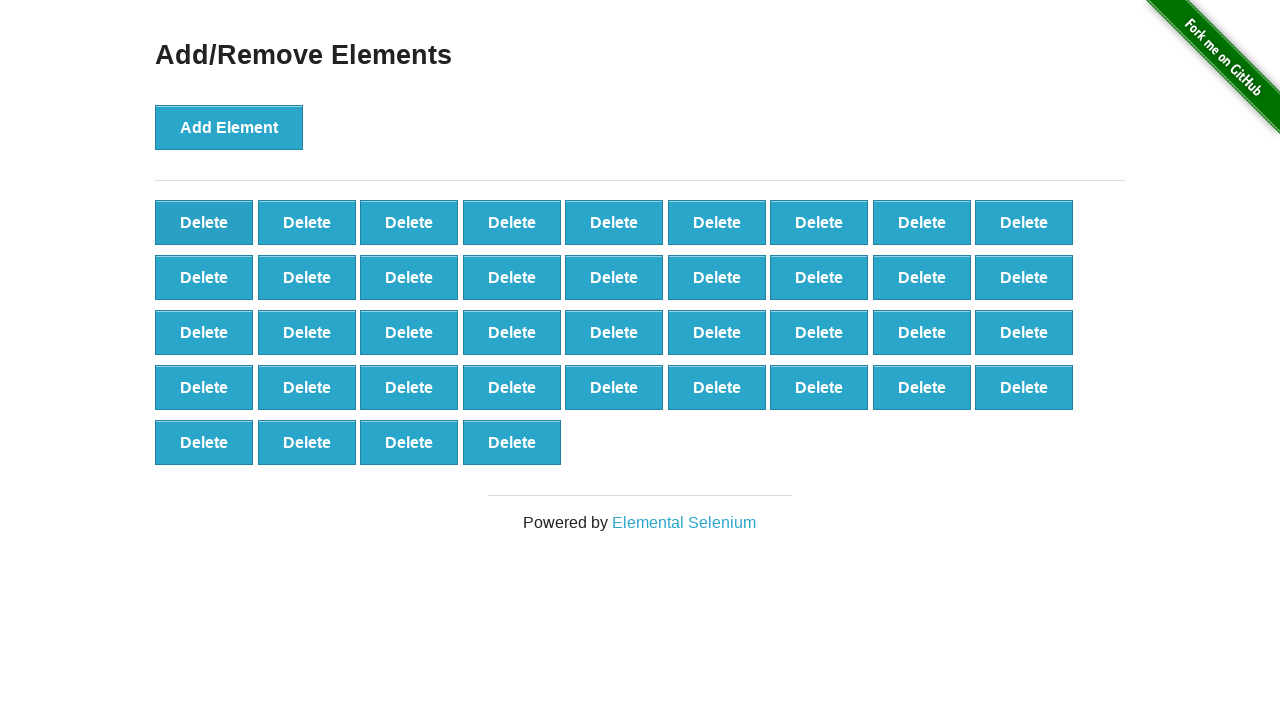

Clicked first 'Delete' button (iteration 11/20) at (204, 222) on xpath=//button[text()='Delete'] >> nth=0
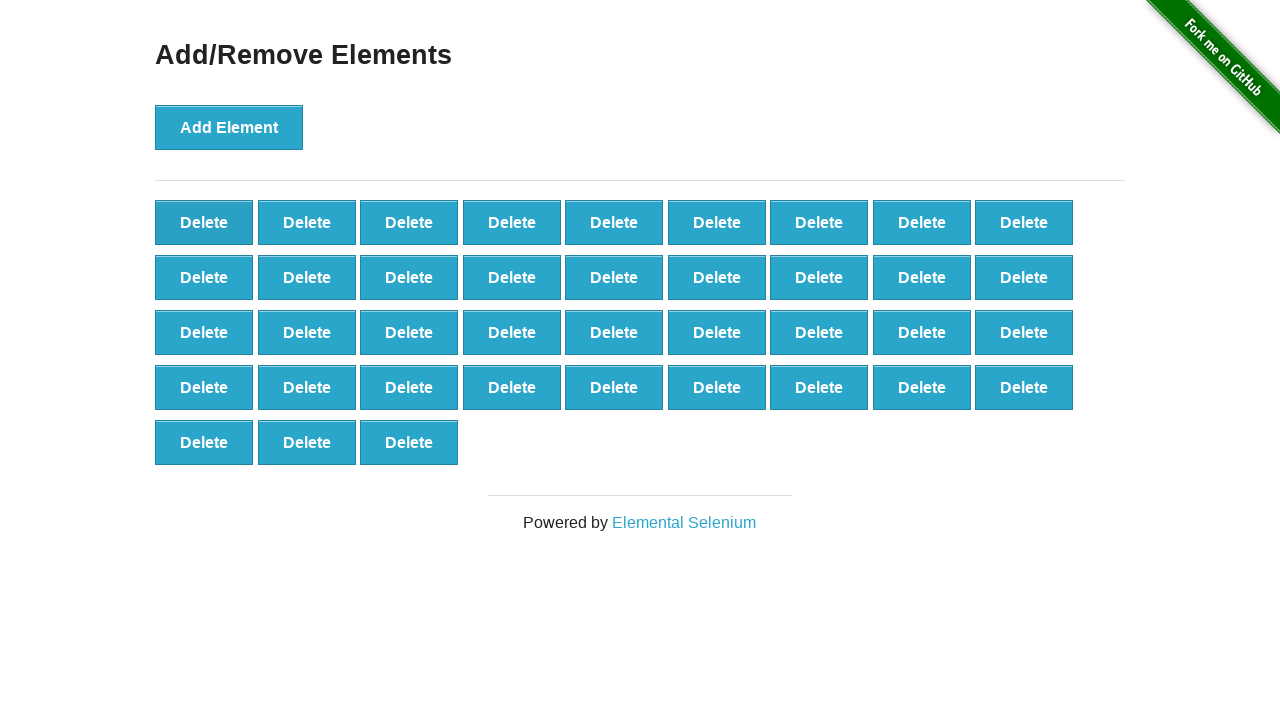

Clicked first 'Delete' button (iteration 12/20) at (204, 222) on xpath=//button[text()='Delete'] >> nth=0
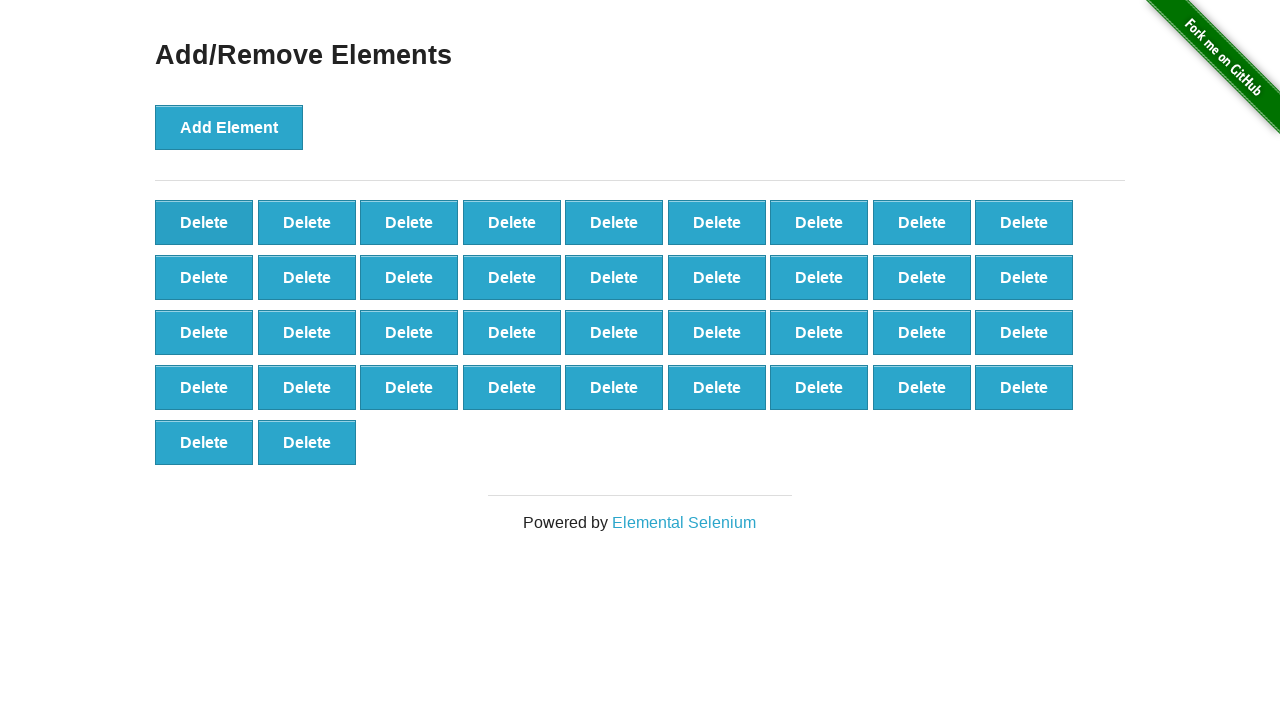

Clicked first 'Delete' button (iteration 13/20) at (204, 222) on xpath=//button[text()='Delete'] >> nth=0
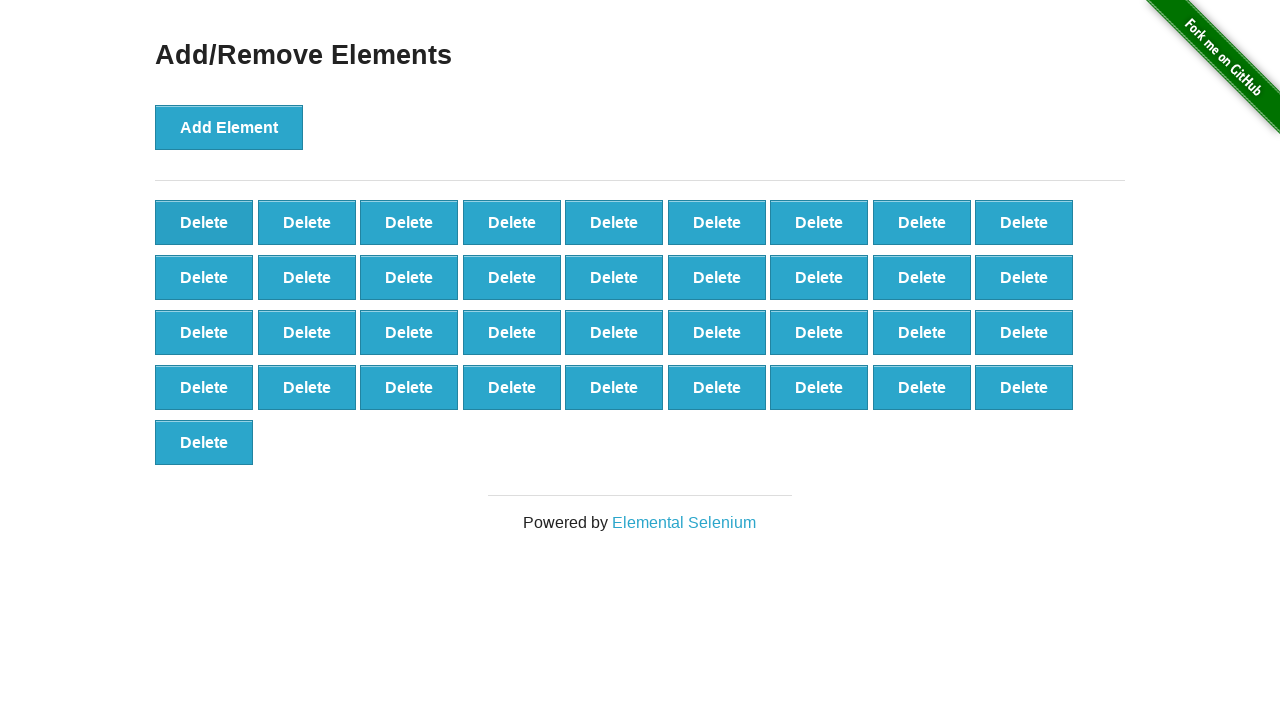

Clicked first 'Delete' button (iteration 14/20) at (204, 222) on xpath=//button[text()='Delete'] >> nth=0
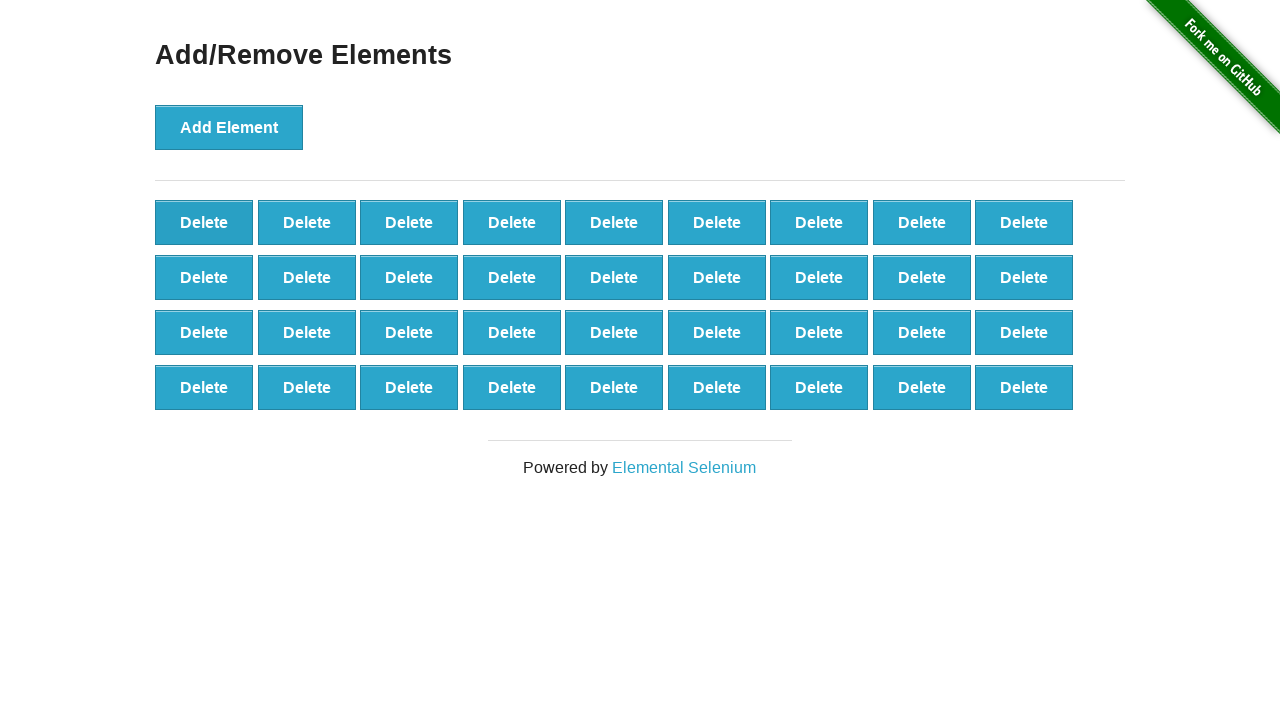

Clicked first 'Delete' button (iteration 15/20) at (204, 222) on xpath=//button[text()='Delete'] >> nth=0
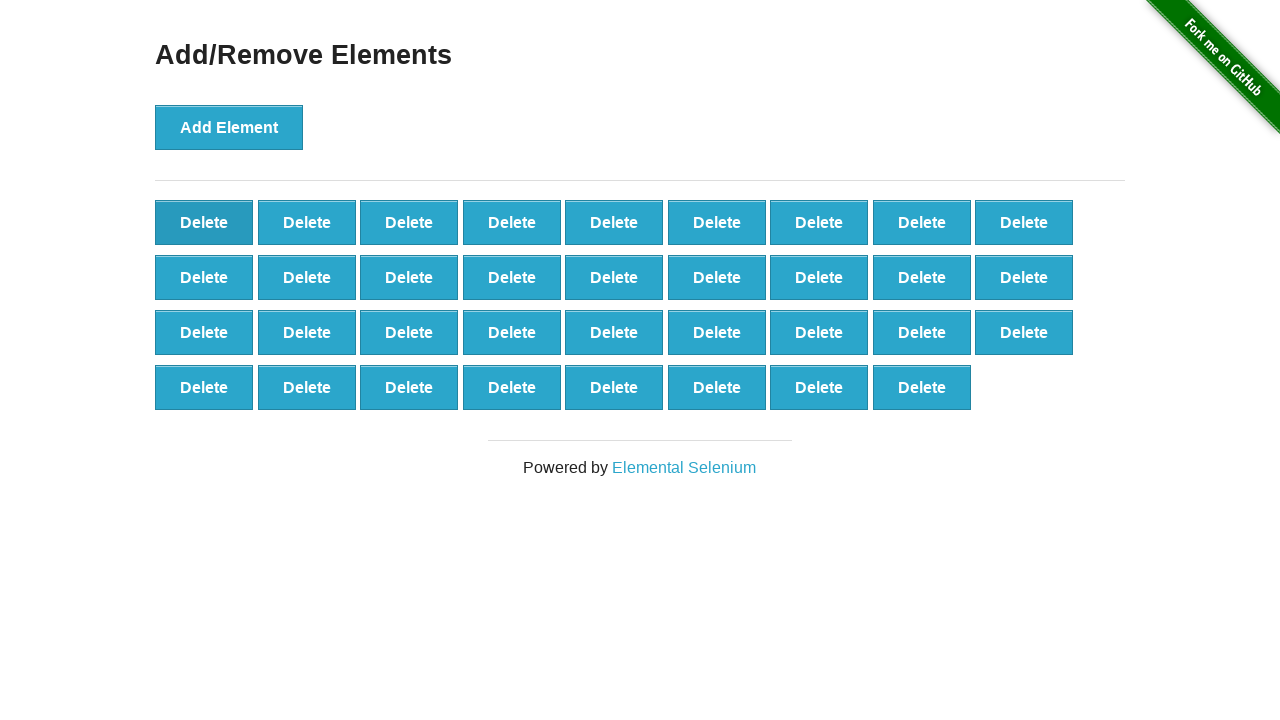

Clicked first 'Delete' button (iteration 16/20) at (204, 222) on xpath=//button[text()='Delete'] >> nth=0
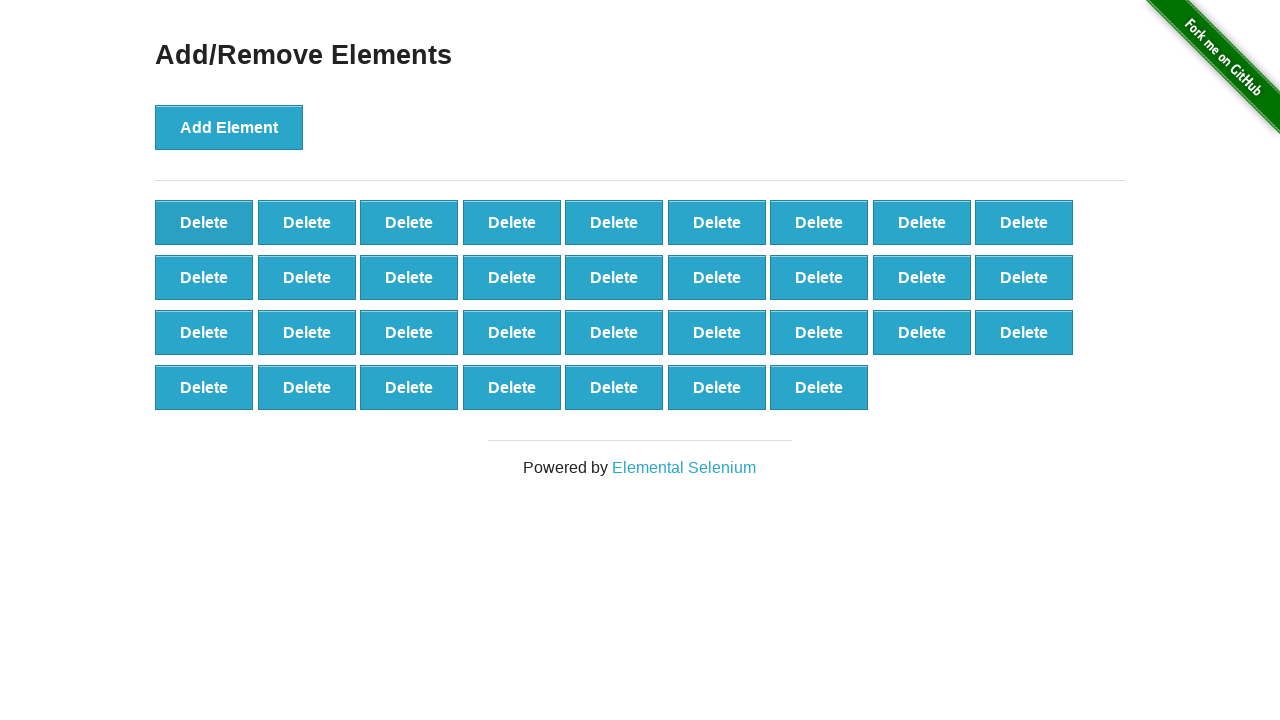

Clicked first 'Delete' button (iteration 17/20) at (204, 222) on xpath=//button[text()='Delete'] >> nth=0
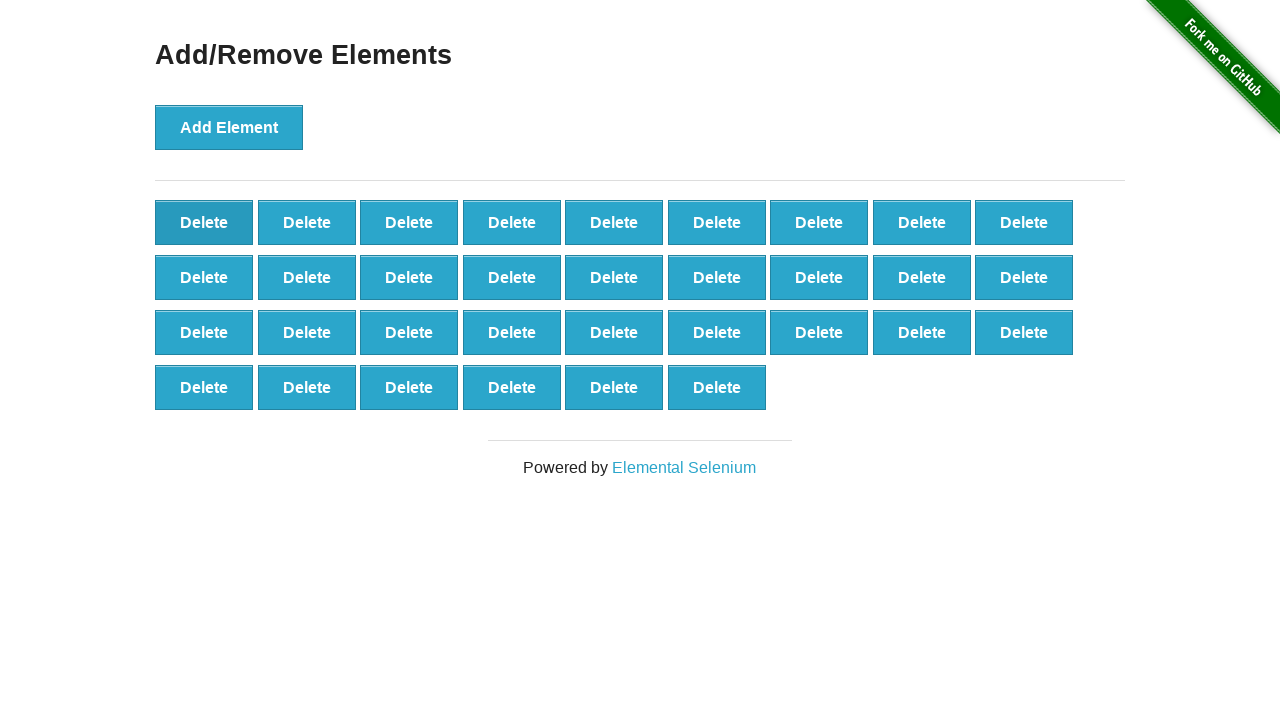

Clicked first 'Delete' button (iteration 18/20) at (204, 222) on xpath=//button[text()='Delete'] >> nth=0
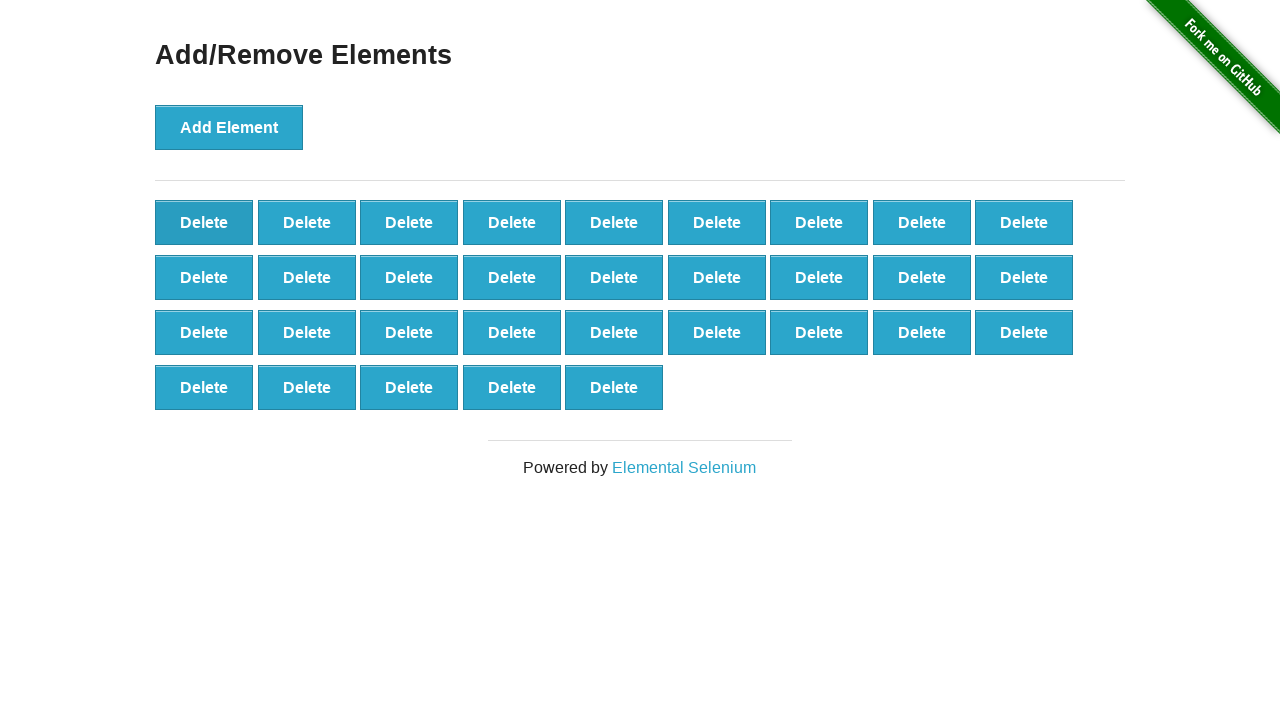

Clicked first 'Delete' button (iteration 19/20) at (204, 222) on xpath=//button[text()='Delete'] >> nth=0
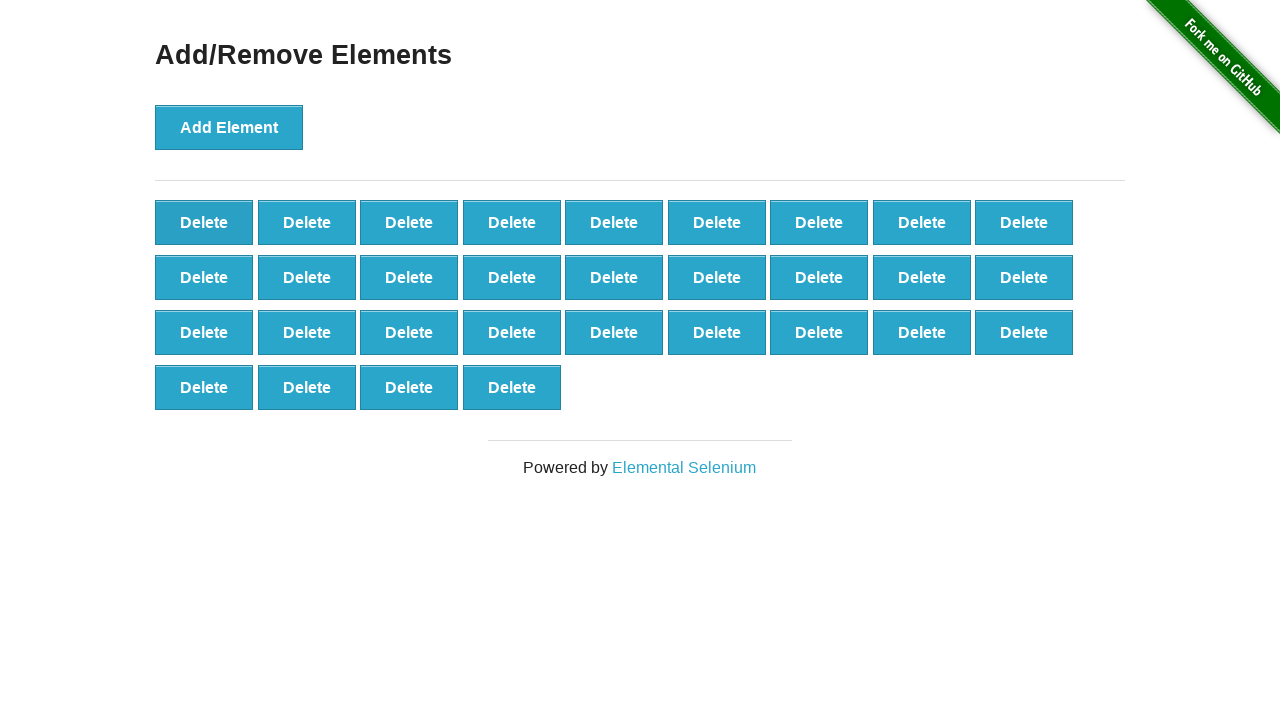

Clicked first 'Delete' button (iteration 20/20) at (204, 222) on xpath=//button[text()='Delete'] >> nth=0
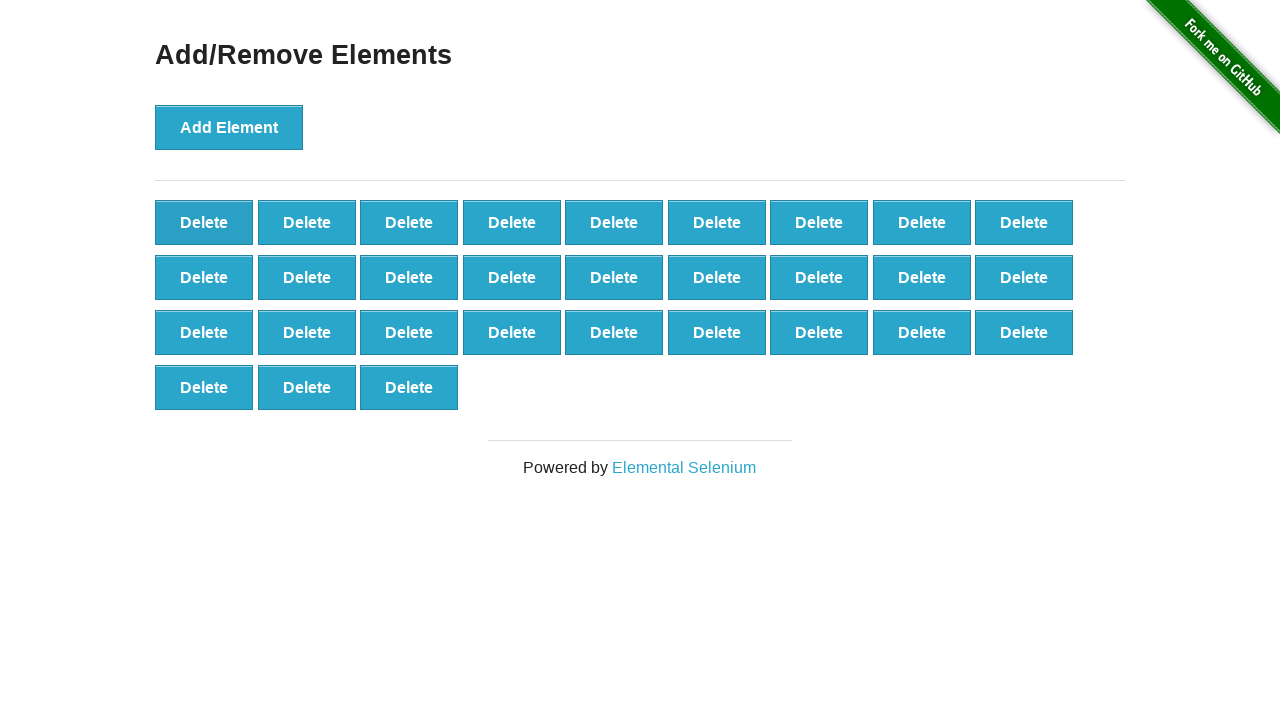

Retrieved final delete button count: 30
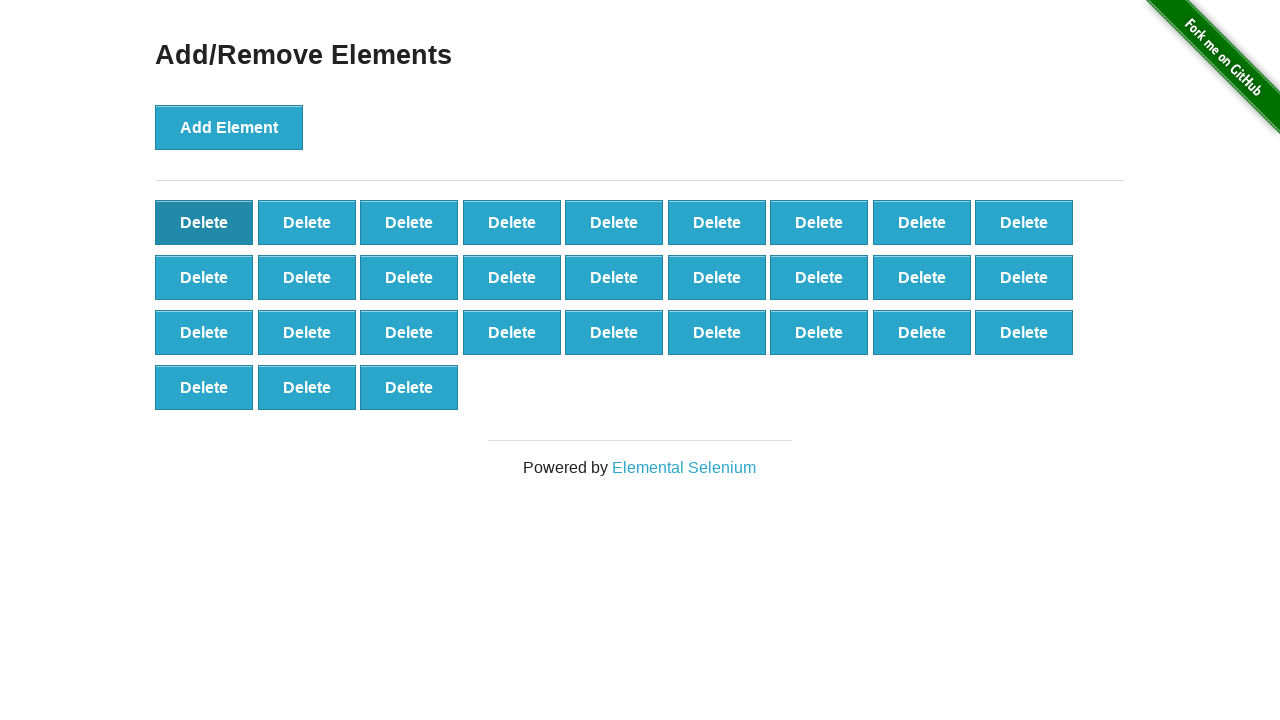

Assertion passed: 30 delete buttons remain (20 deleted from 50)
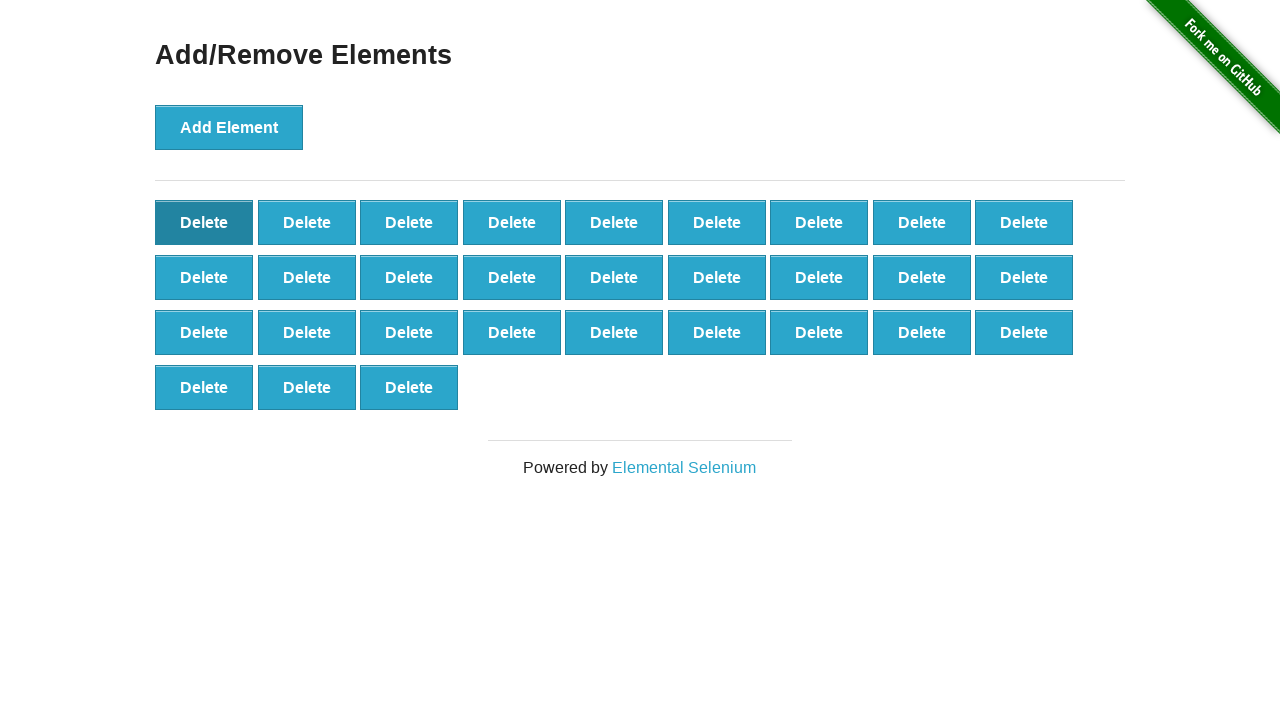

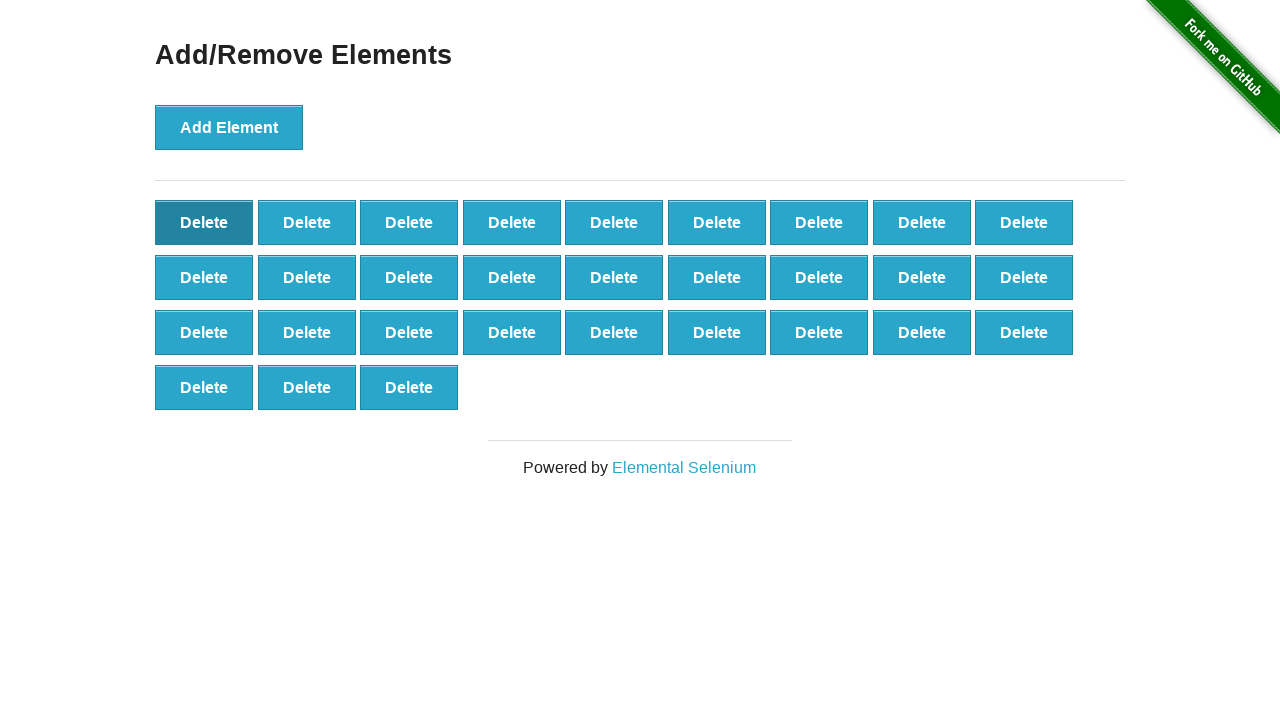